Tests a large form by filling all input fields with text and clicking the submit button

Starting URL: http://suninjuly.github.io/huge_form.html

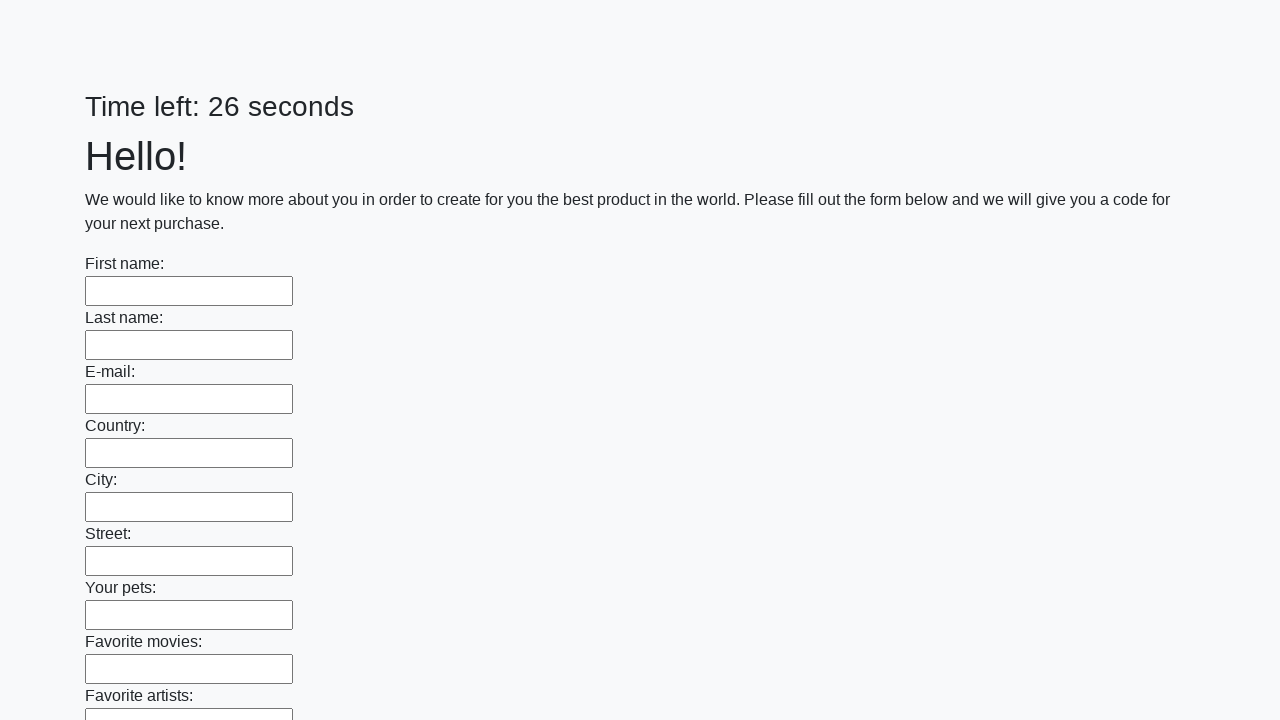

Located all input elements on the huge form
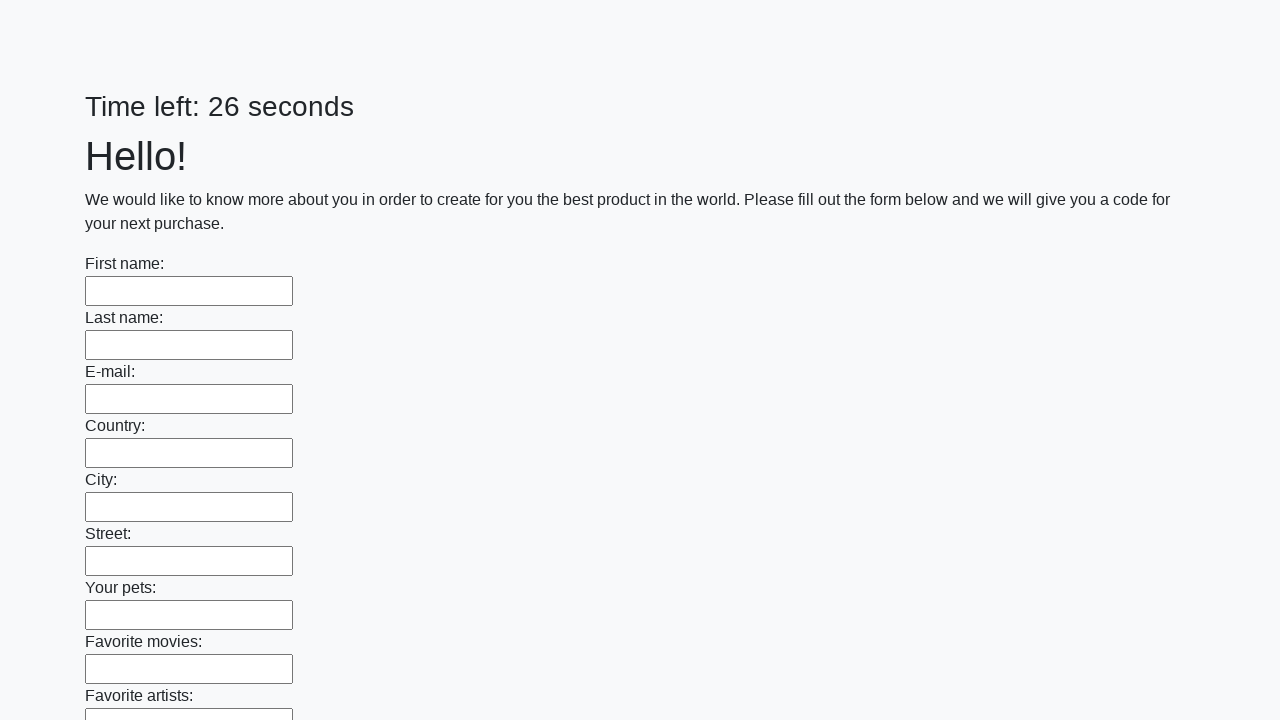

Filled input field with 'Have a nice day!' on input >> nth=0
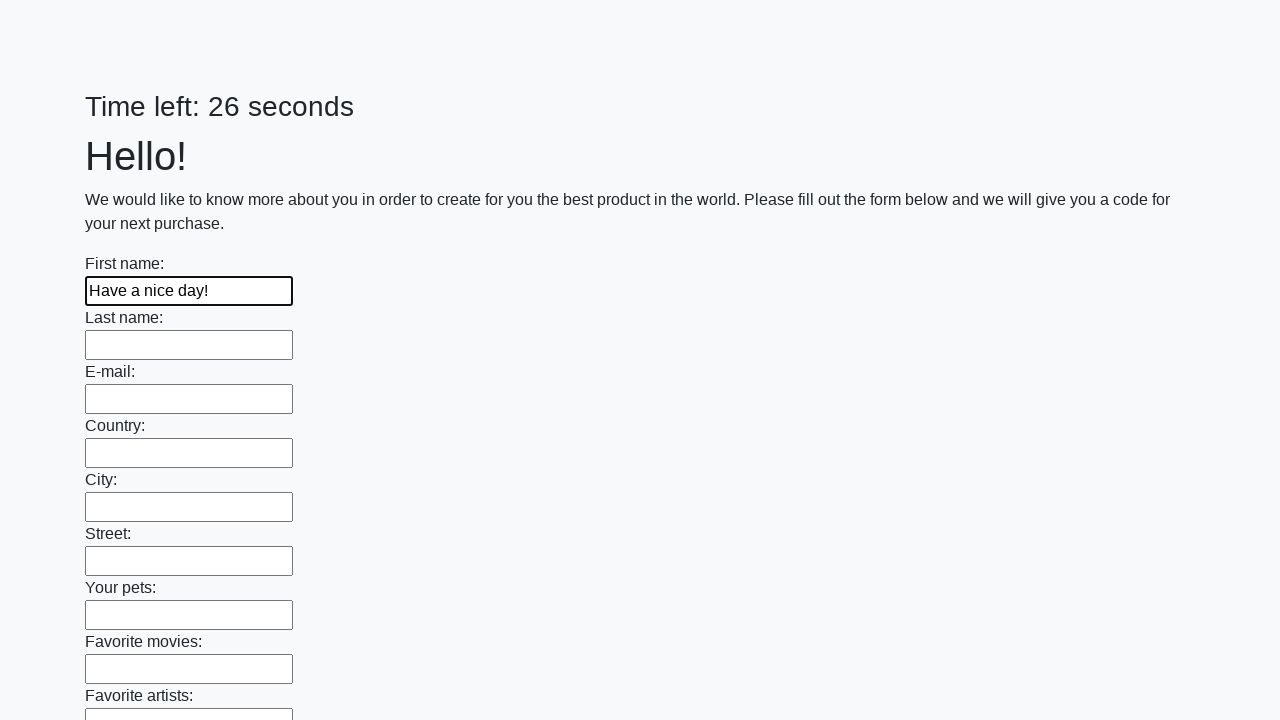

Filled input field with 'Have a nice day!' on input >> nth=1
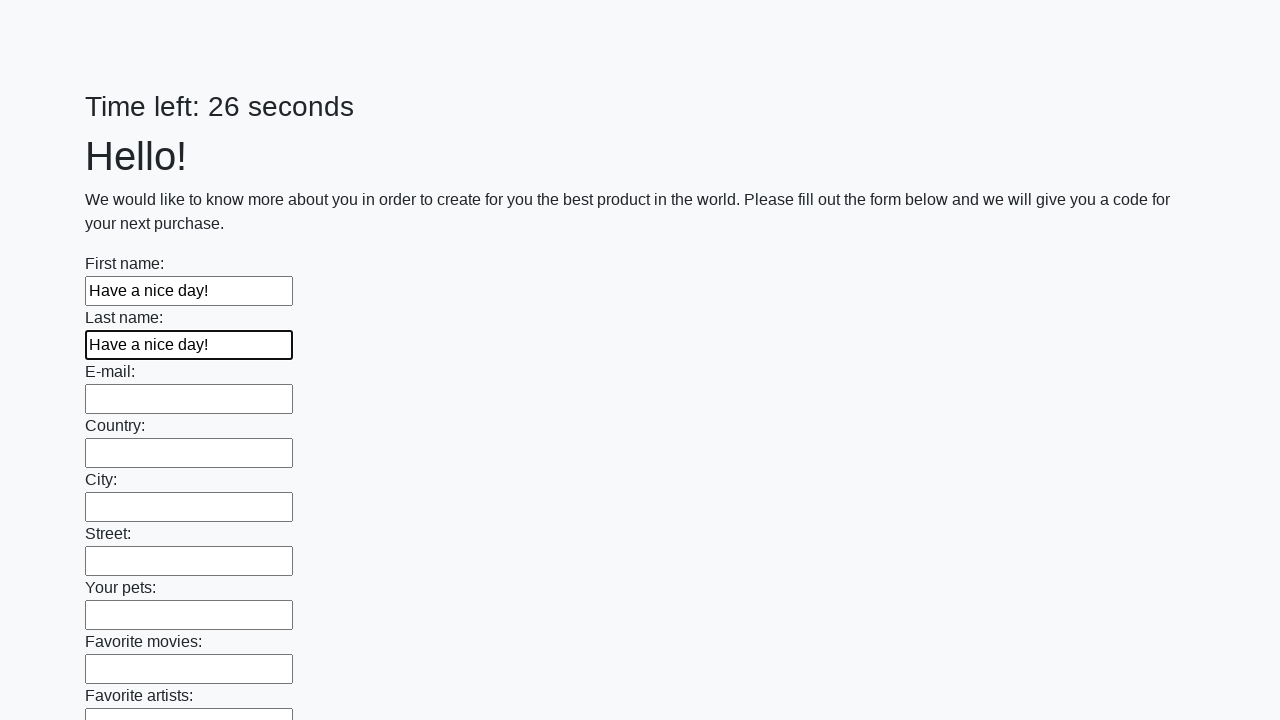

Filled input field with 'Have a nice day!' on input >> nth=2
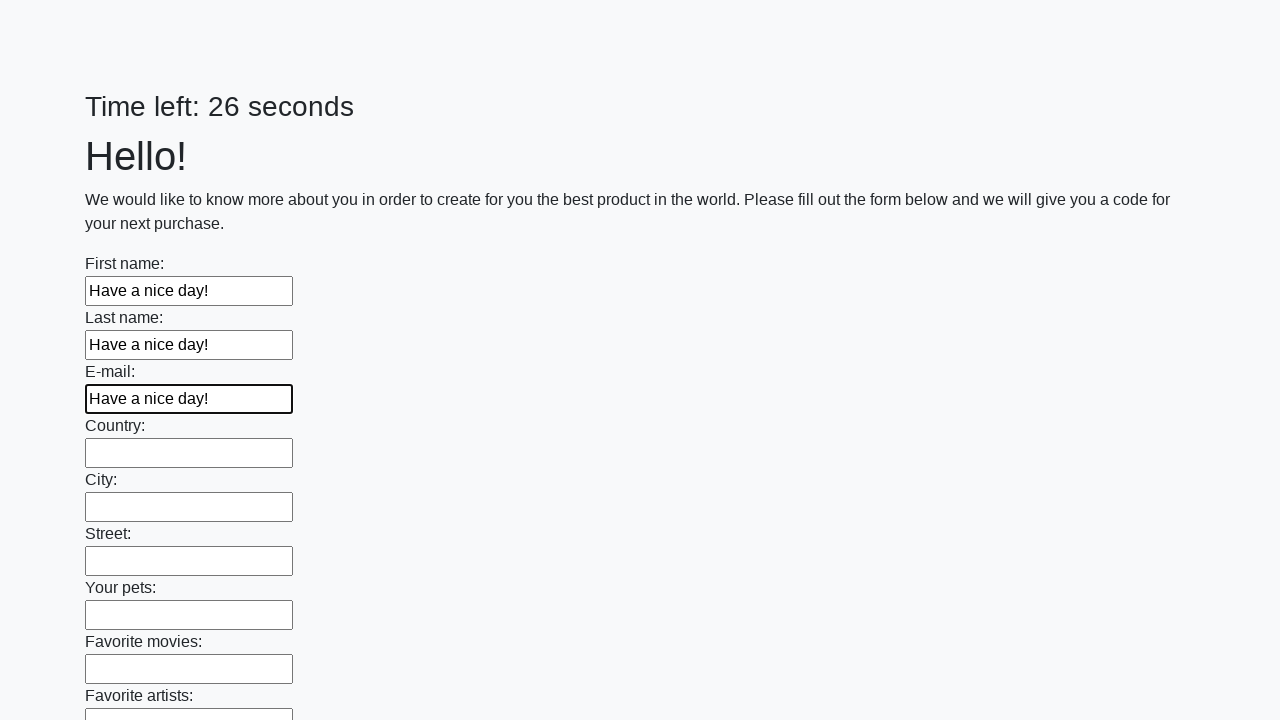

Filled input field with 'Have a nice day!' on input >> nth=3
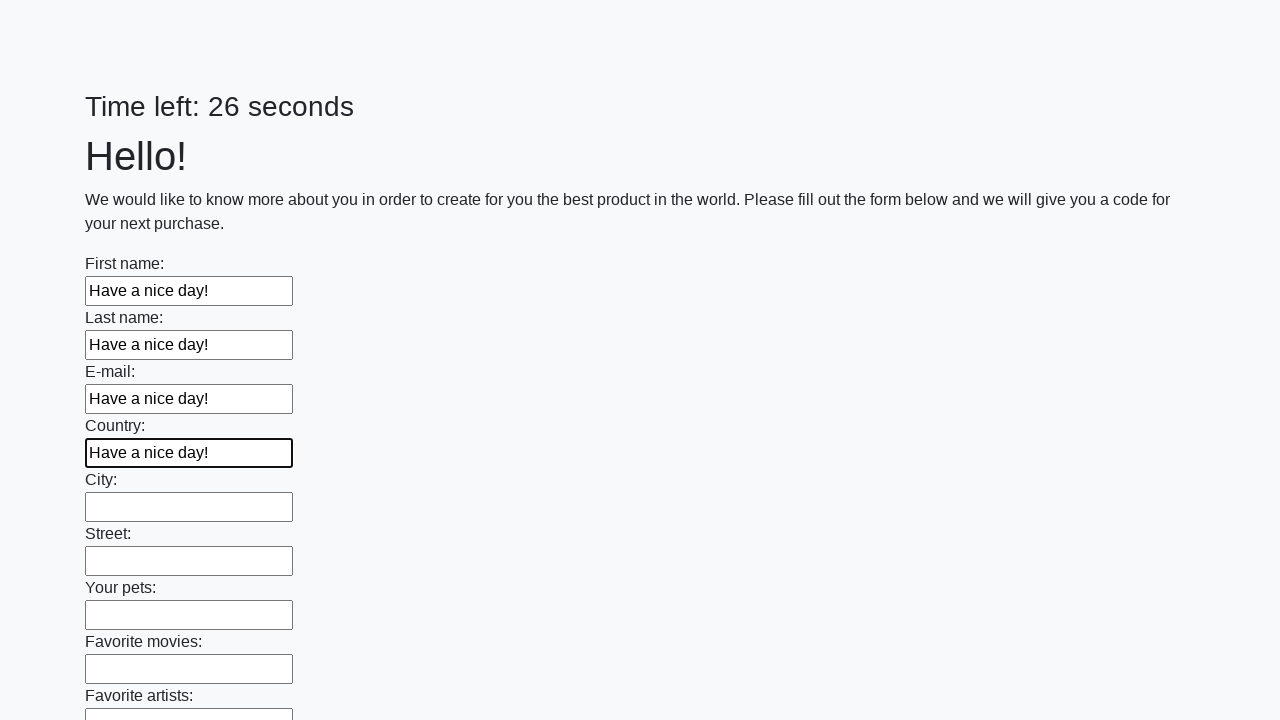

Filled input field with 'Have a nice day!' on input >> nth=4
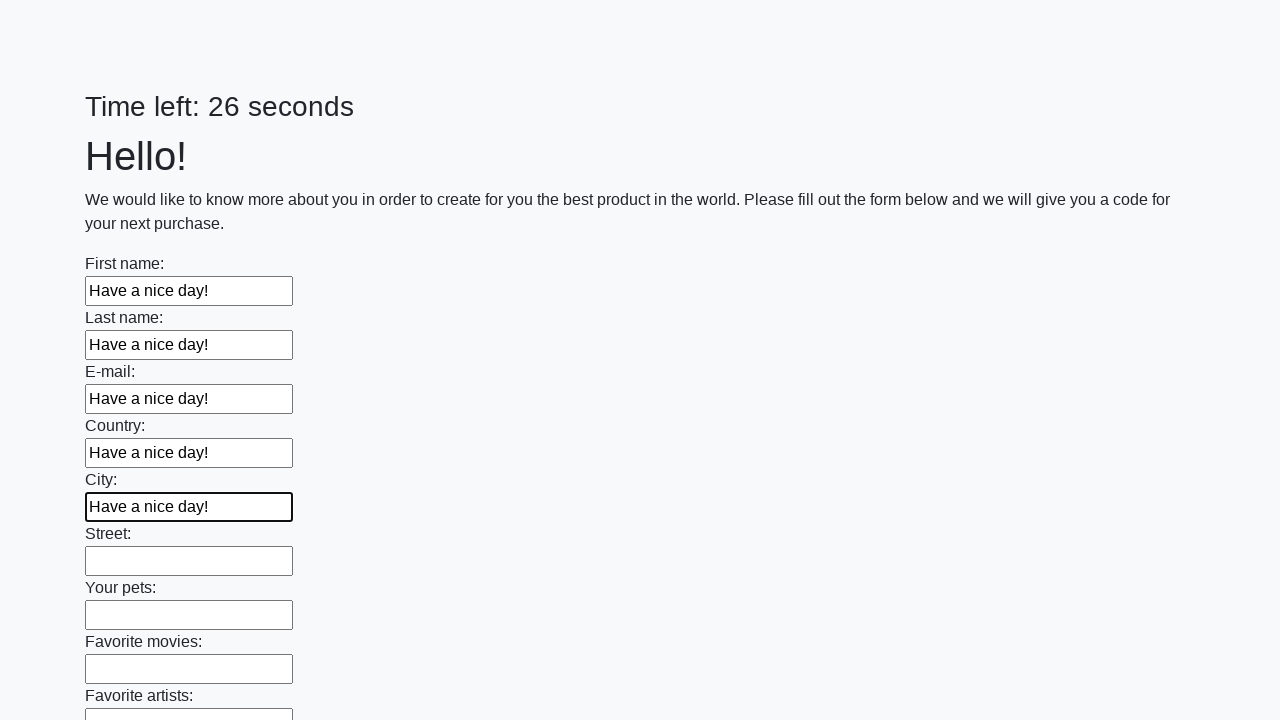

Filled input field with 'Have a nice day!' on input >> nth=5
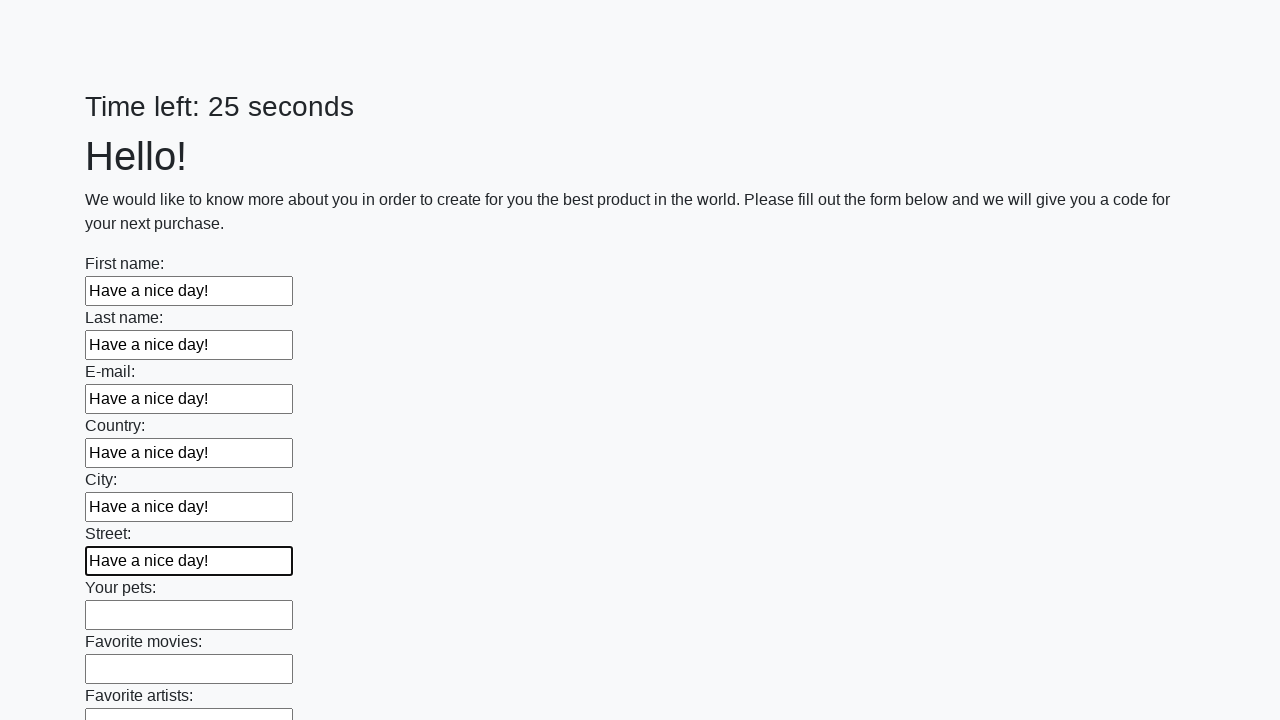

Filled input field with 'Have a nice day!' on input >> nth=6
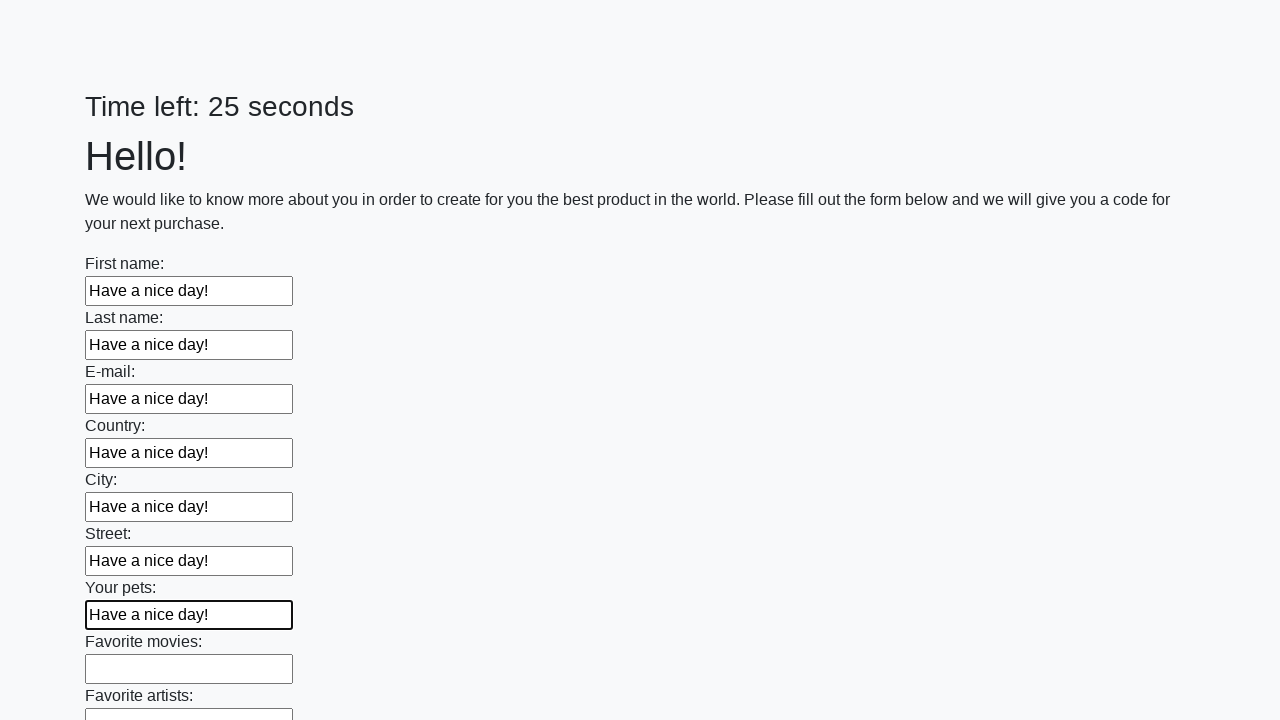

Filled input field with 'Have a nice day!' on input >> nth=7
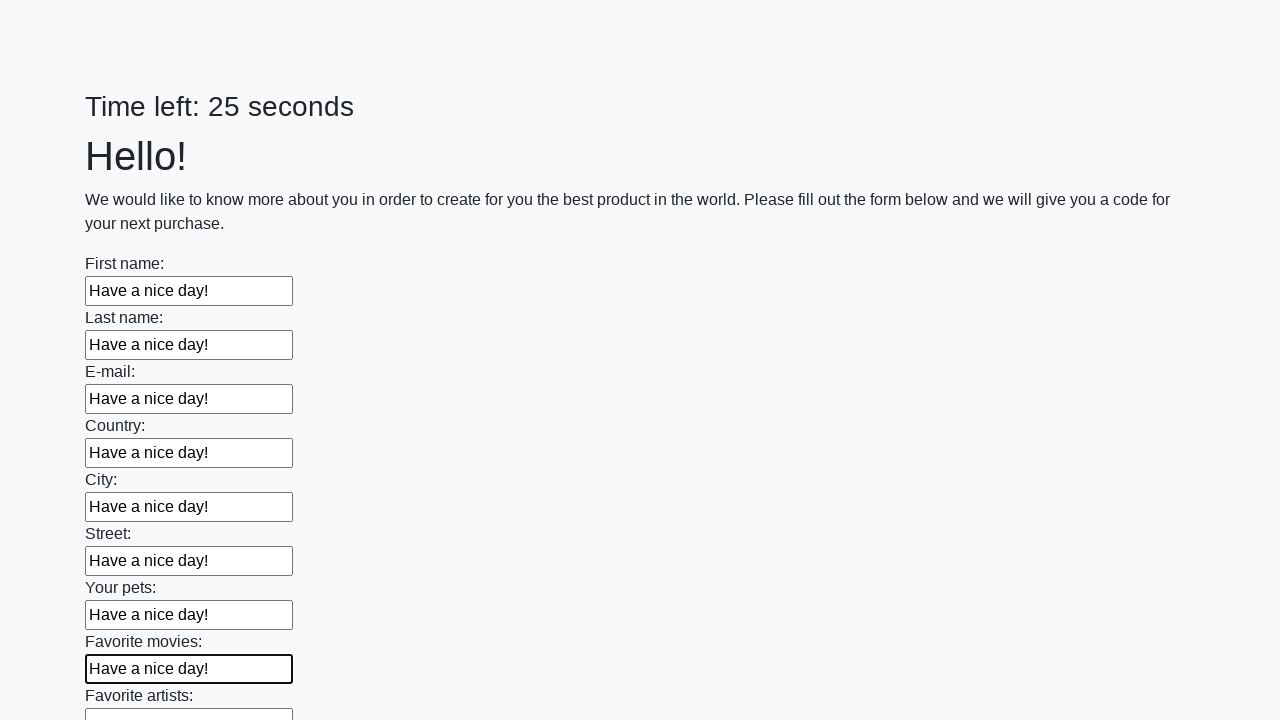

Filled input field with 'Have a nice day!' on input >> nth=8
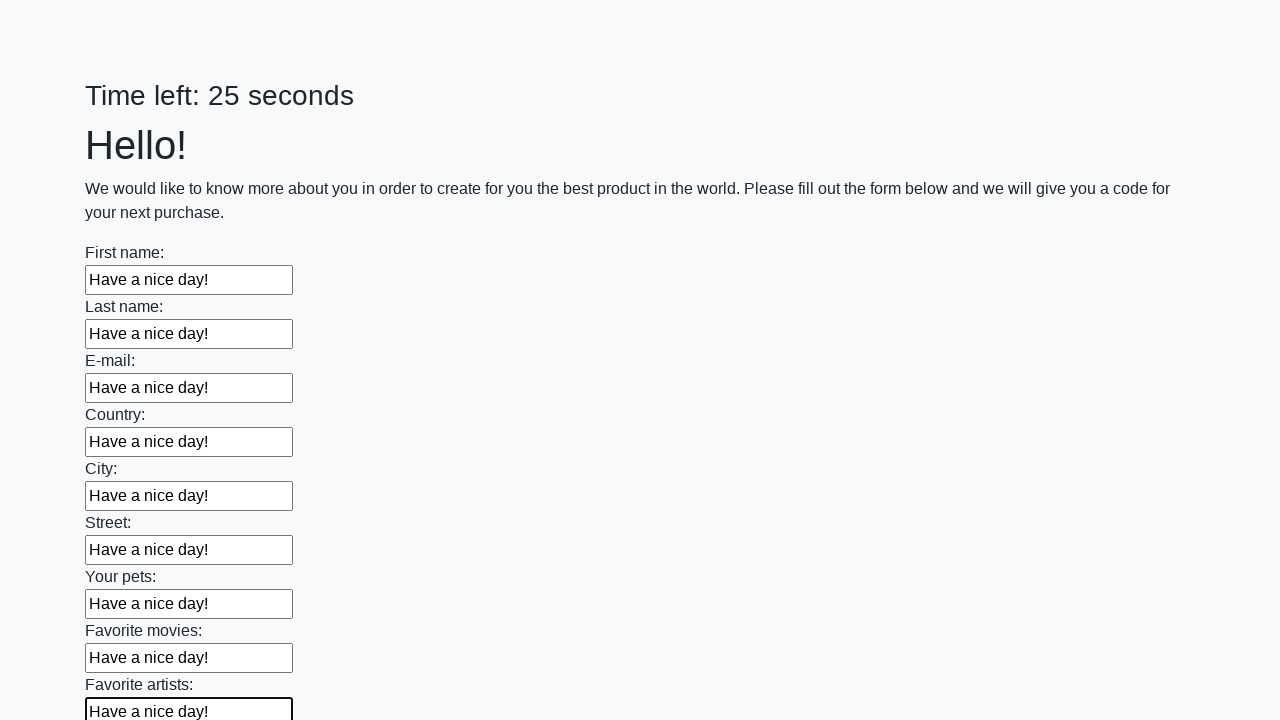

Filled input field with 'Have a nice day!' on input >> nth=9
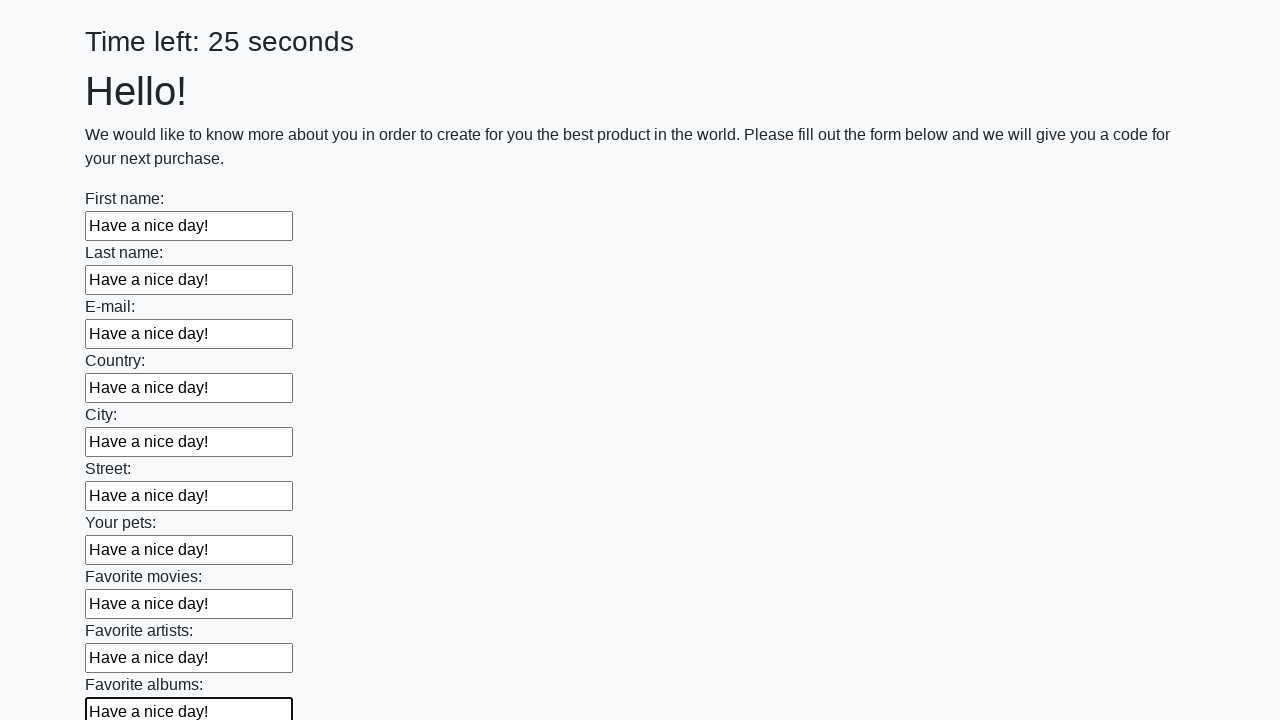

Filled input field with 'Have a nice day!' on input >> nth=10
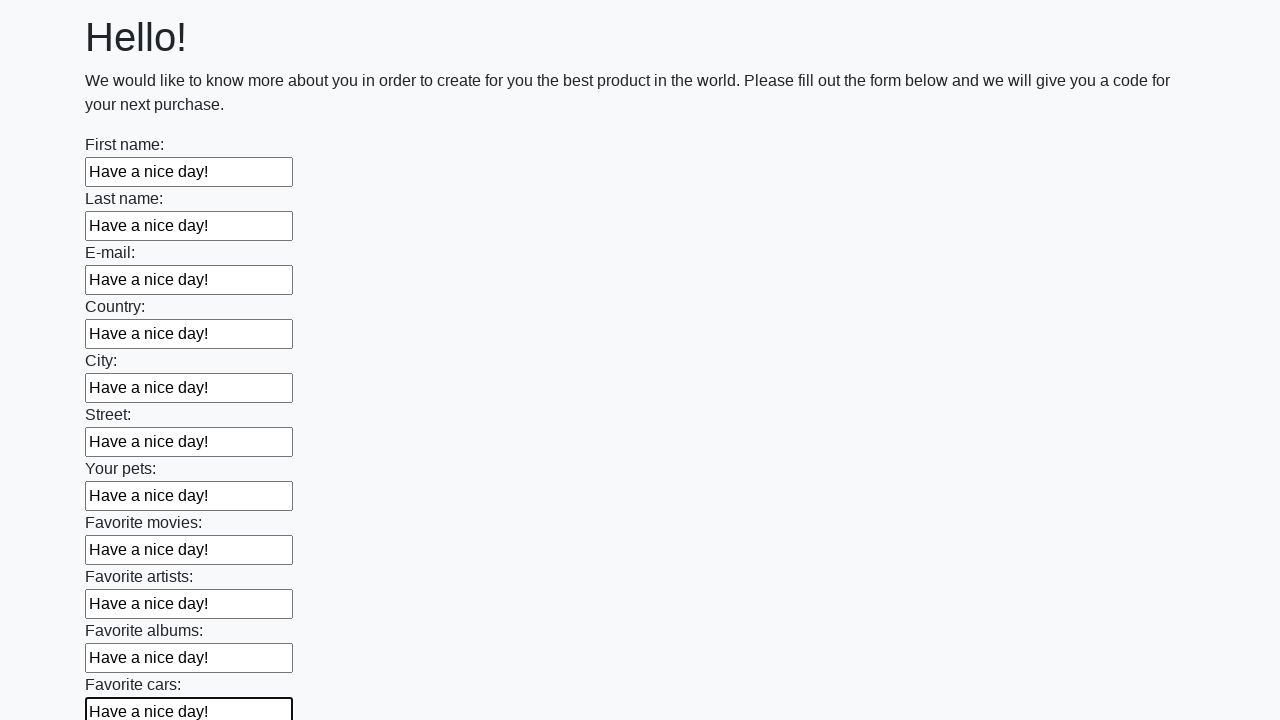

Filled input field with 'Have a nice day!' on input >> nth=11
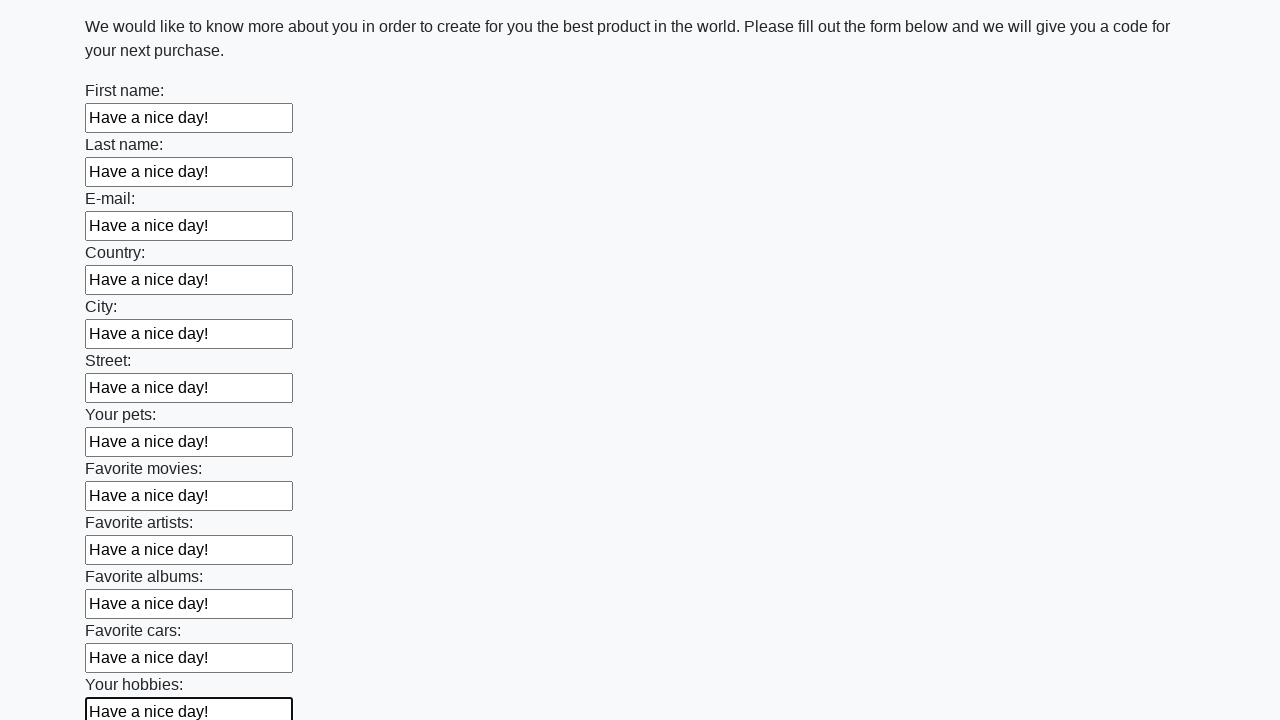

Filled input field with 'Have a nice day!' on input >> nth=12
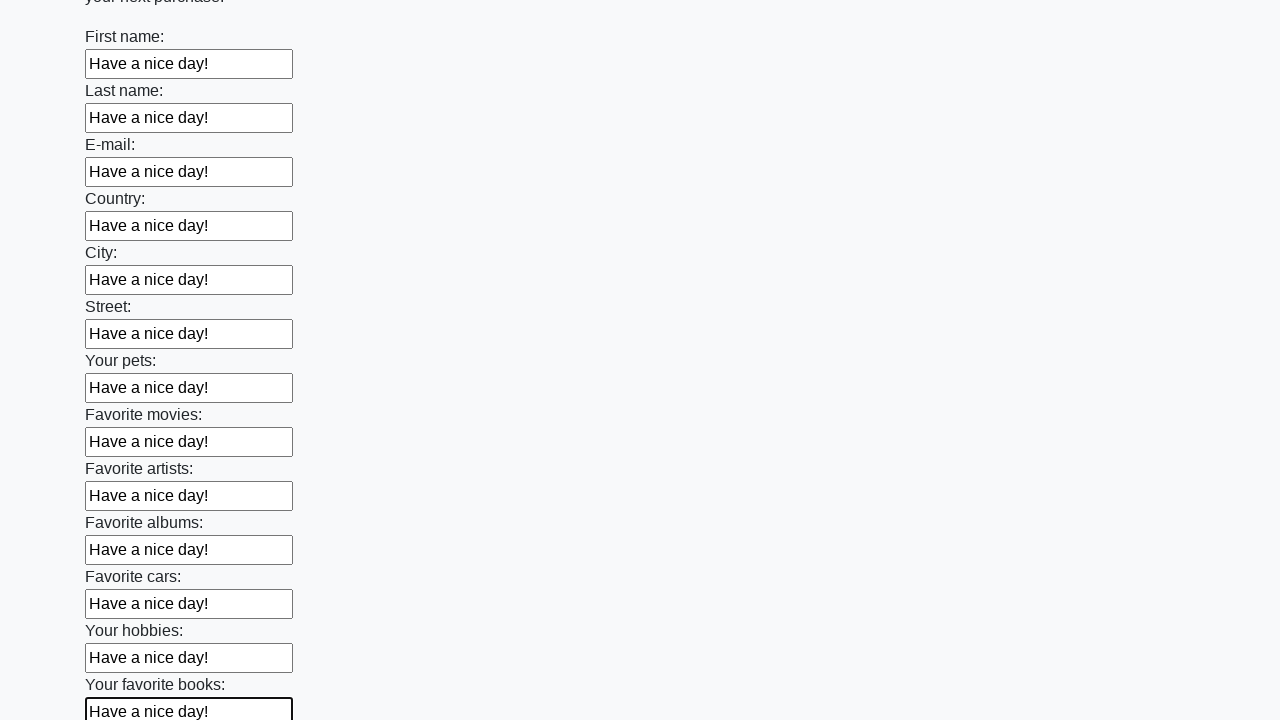

Filled input field with 'Have a nice day!' on input >> nth=13
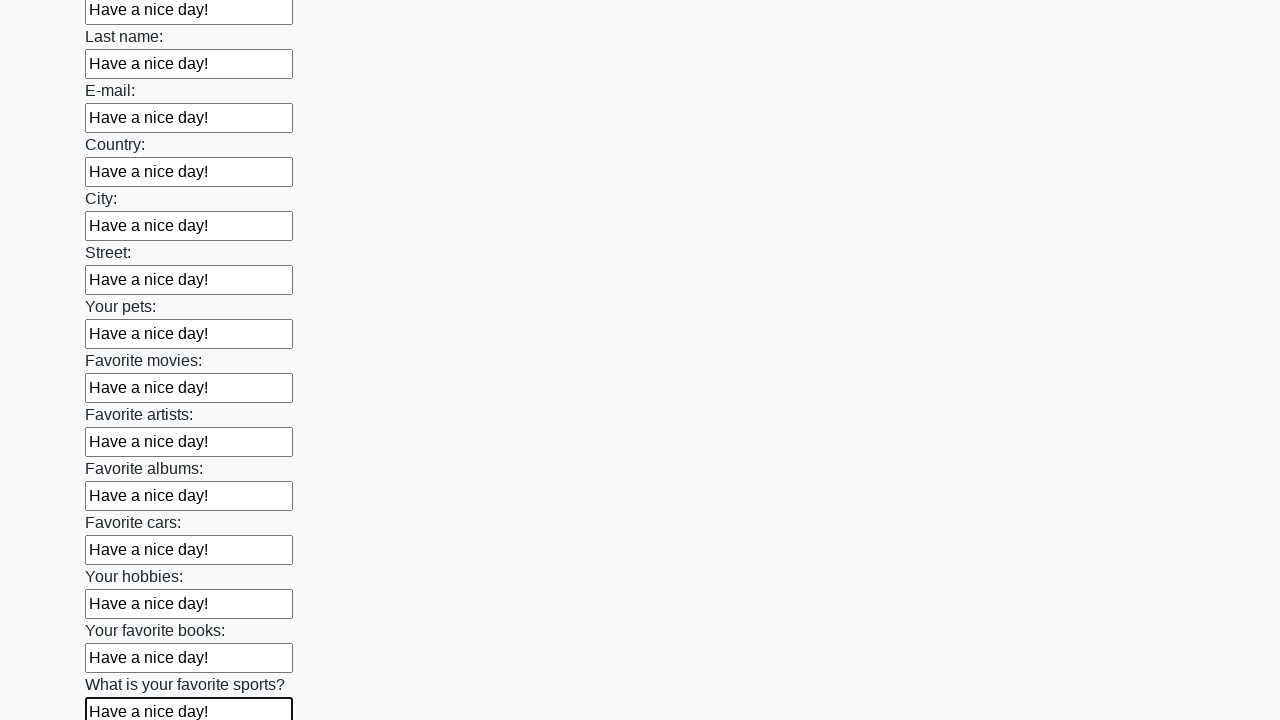

Filled input field with 'Have a nice day!' on input >> nth=14
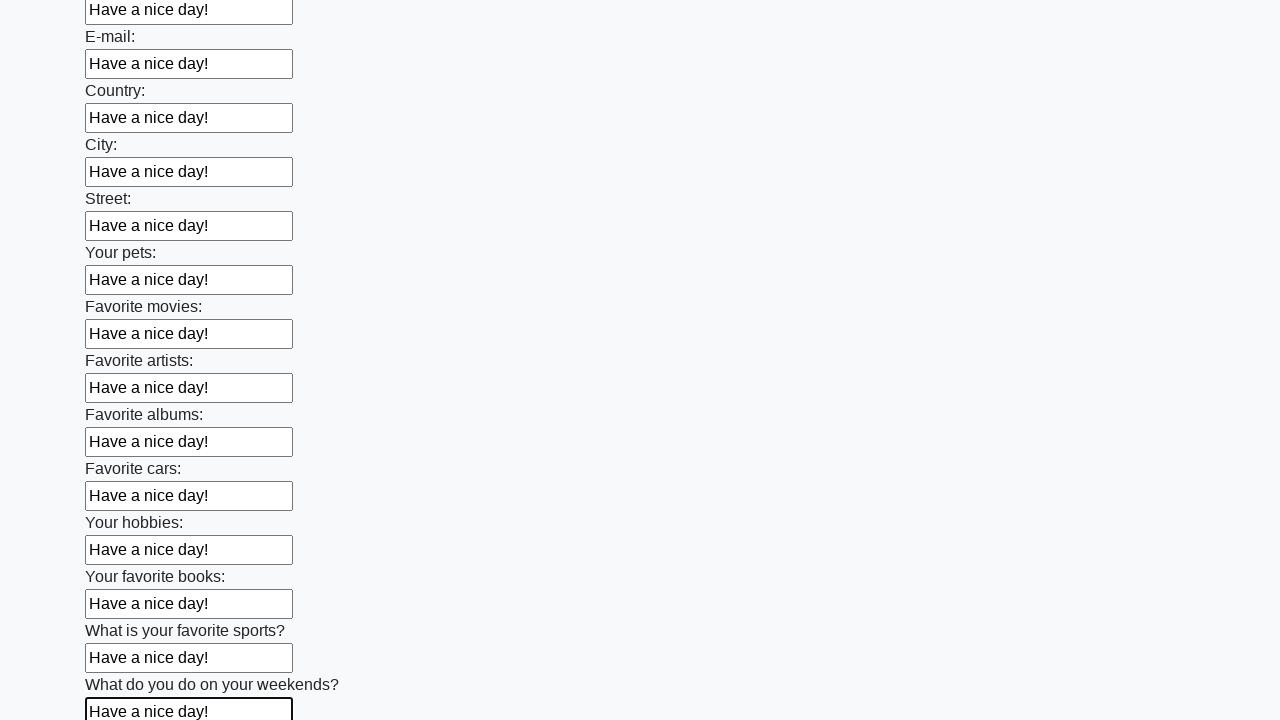

Filled input field with 'Have a nice day!' on input >> nth=15
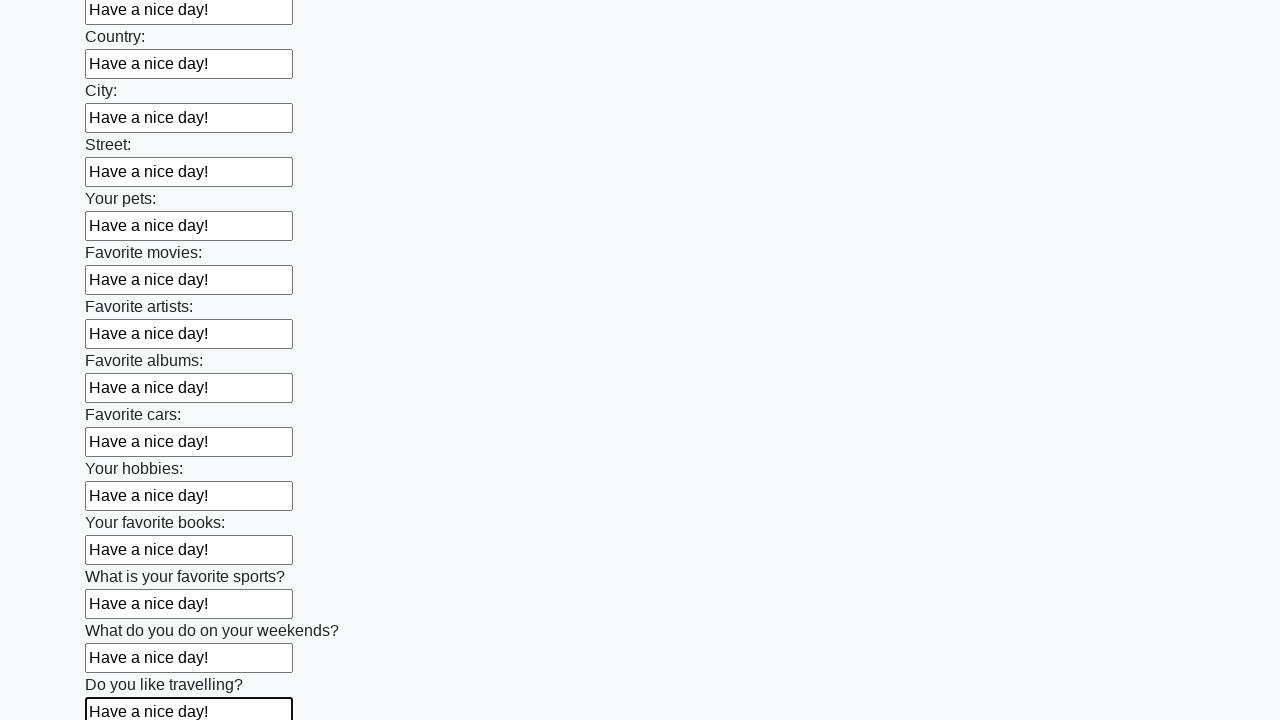

Filled input field with 'Have a nice day!' on input >> nth=16
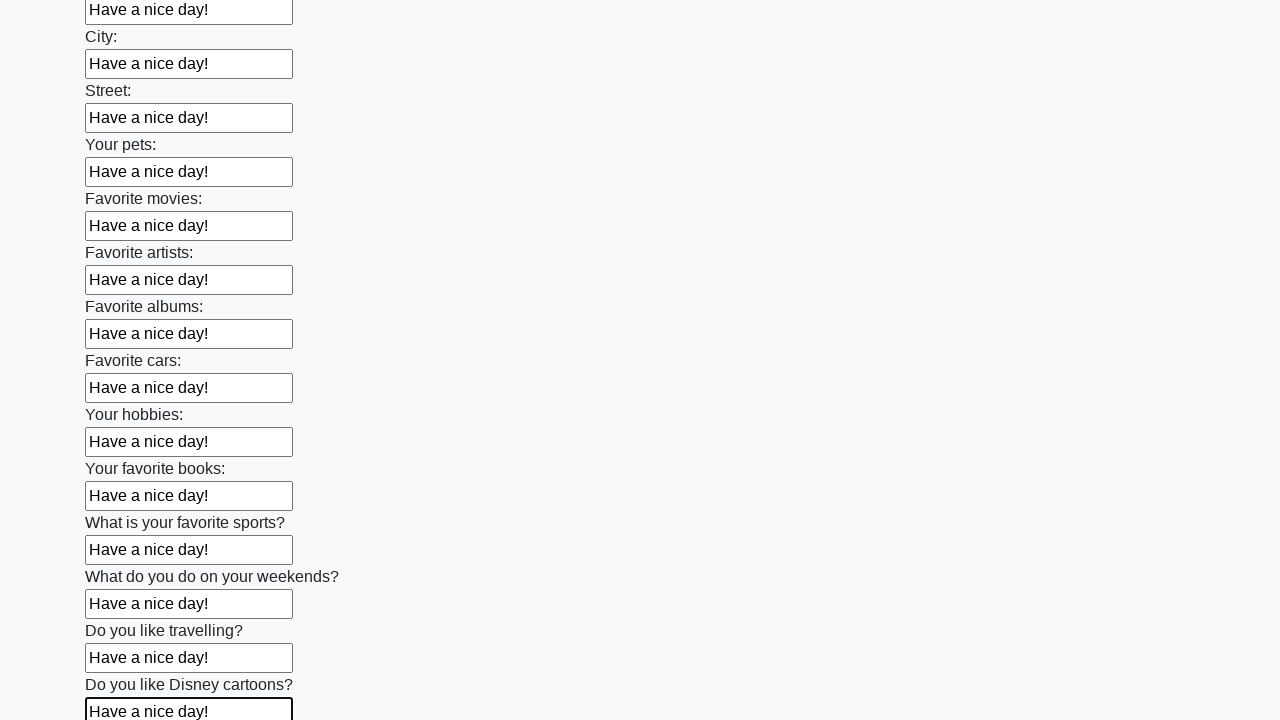

Filled input field with 'Have a nice day!' on input >> nth=17
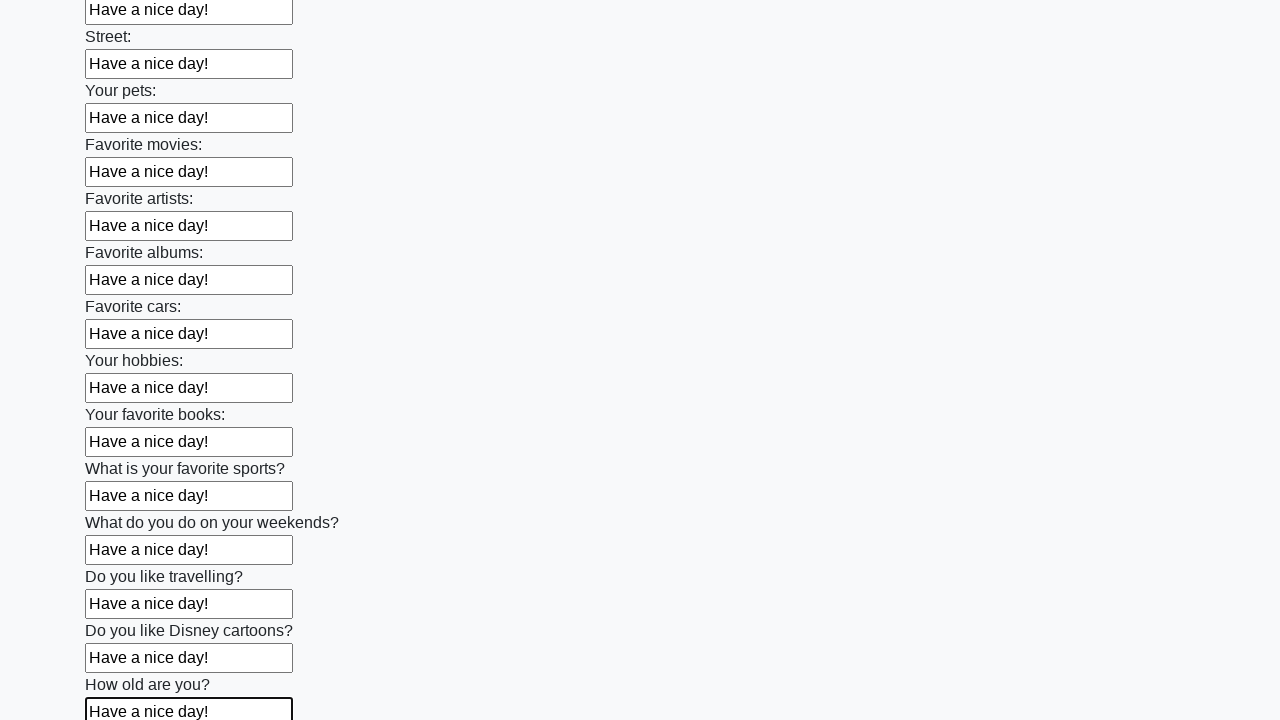

Filled input field with 'Have a nice day!' on input >> nth=18
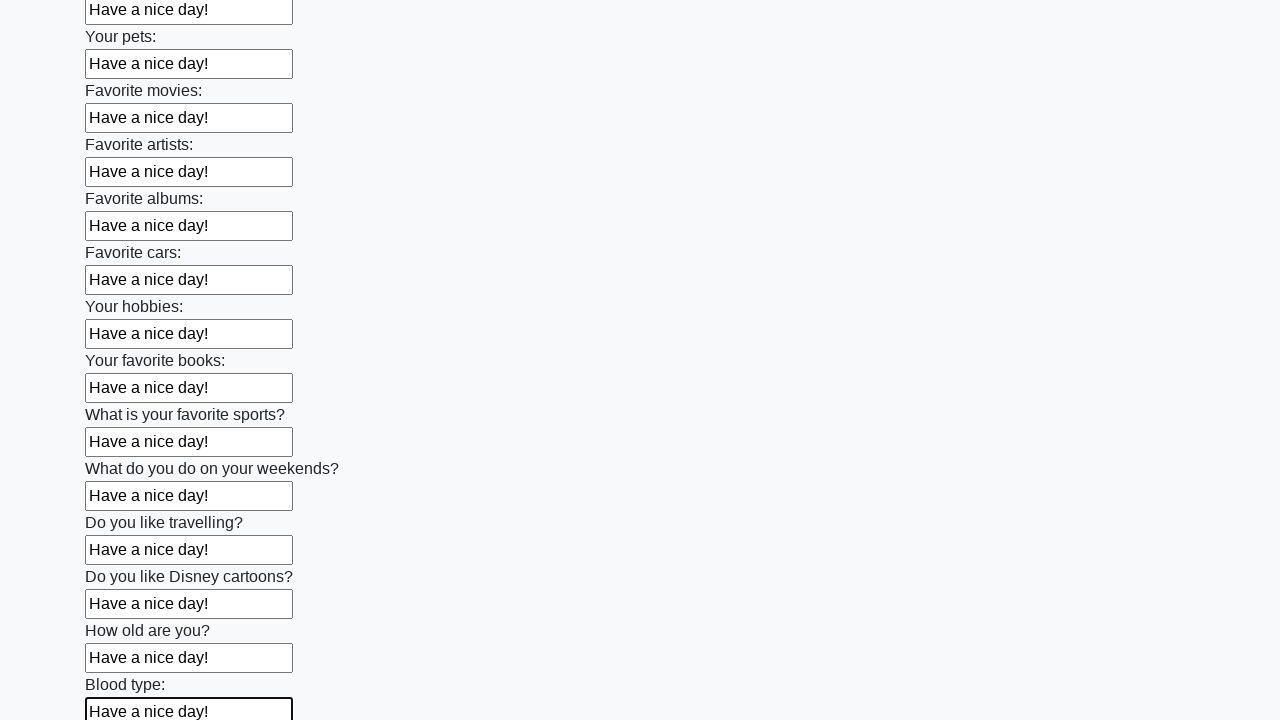

Filled input field with 'Have a nice day!' on input >> nth=19
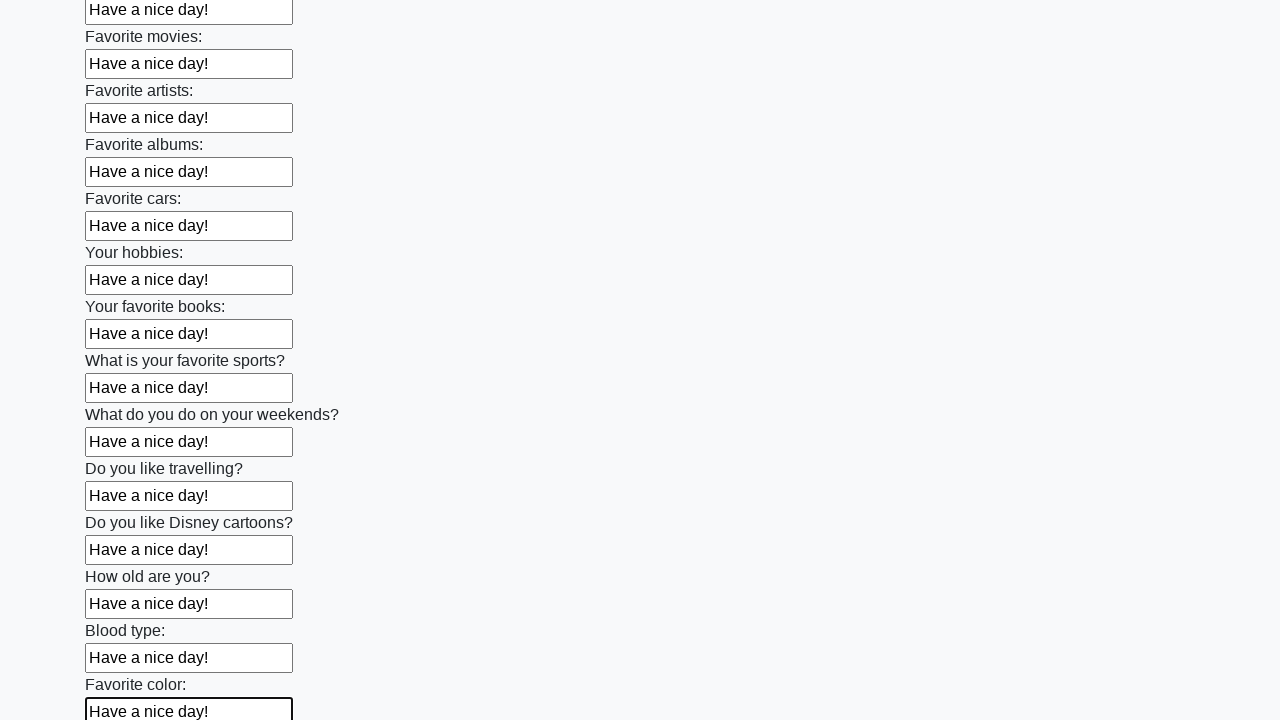

Filled input field with 'Have a nice day!' on input >> nth=20
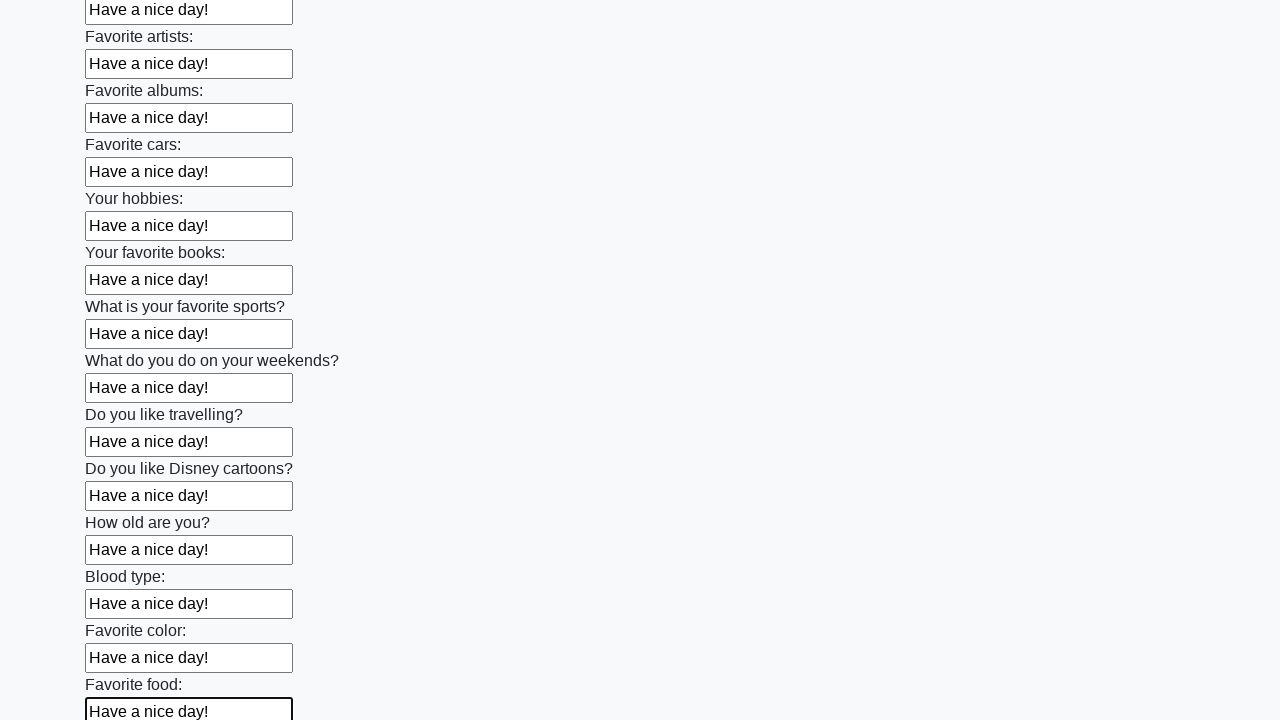

Filled input field with 'Have a nice day!' on input >> nth=21
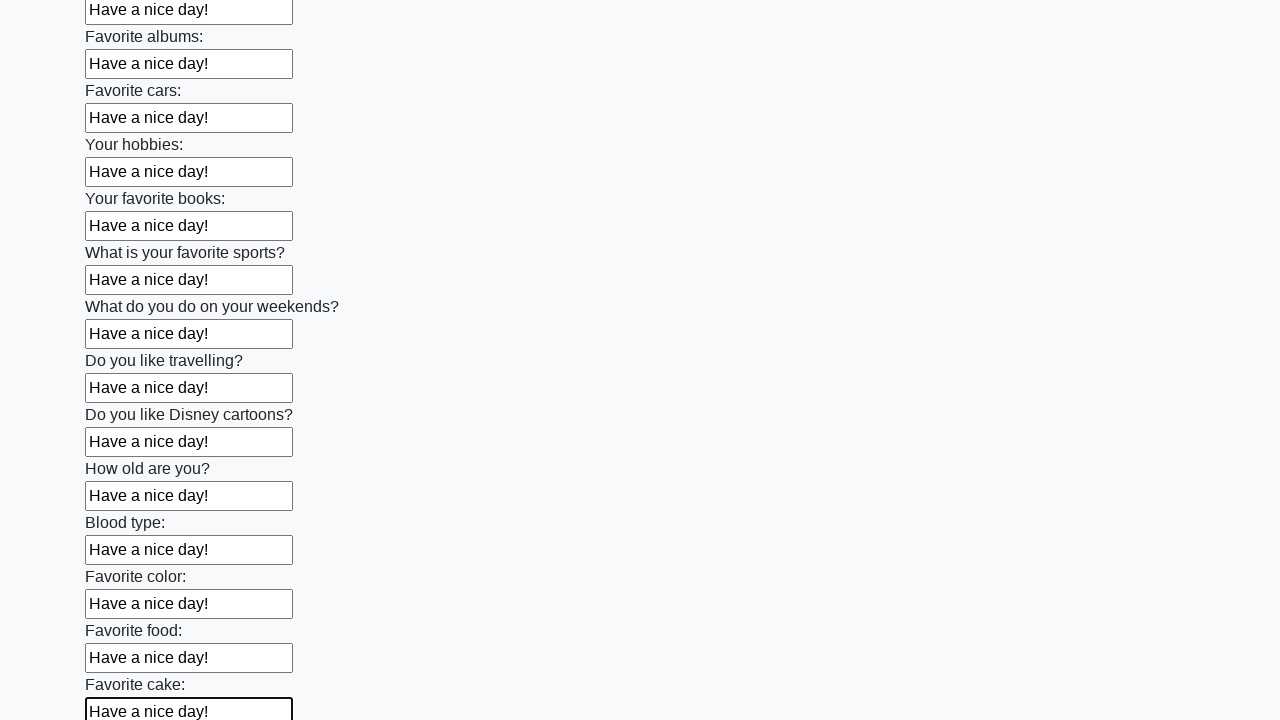

Filled input field with 'Have a nice day!' on input >> nth=22
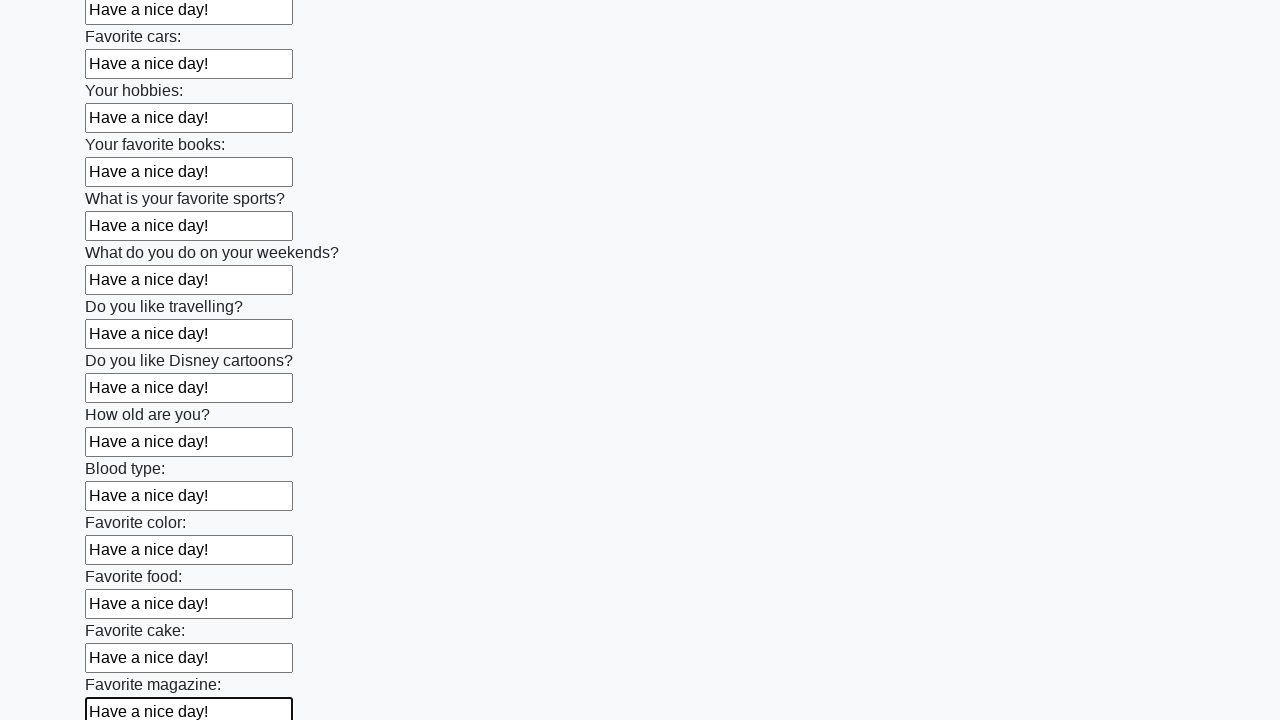

Filled input field with 'Have a nice day!' on input >> nth=23
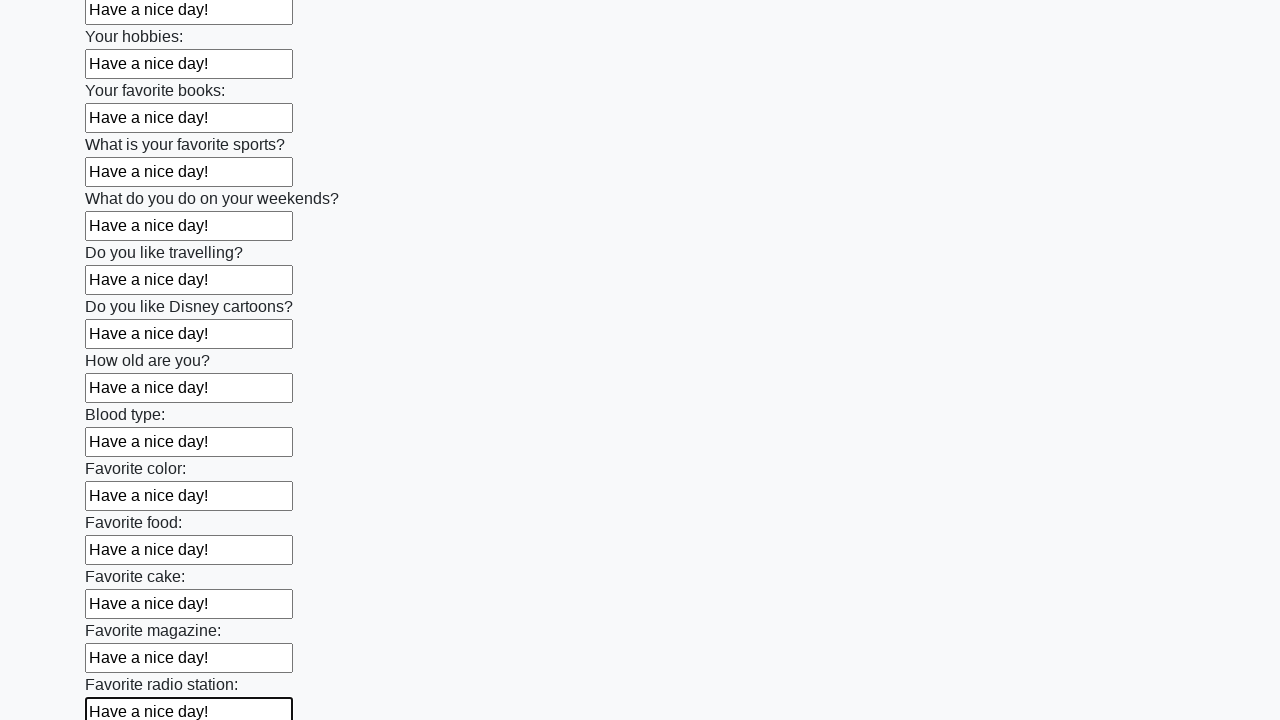

Filled input field with 'Have a nice day!' on input >> nth=24
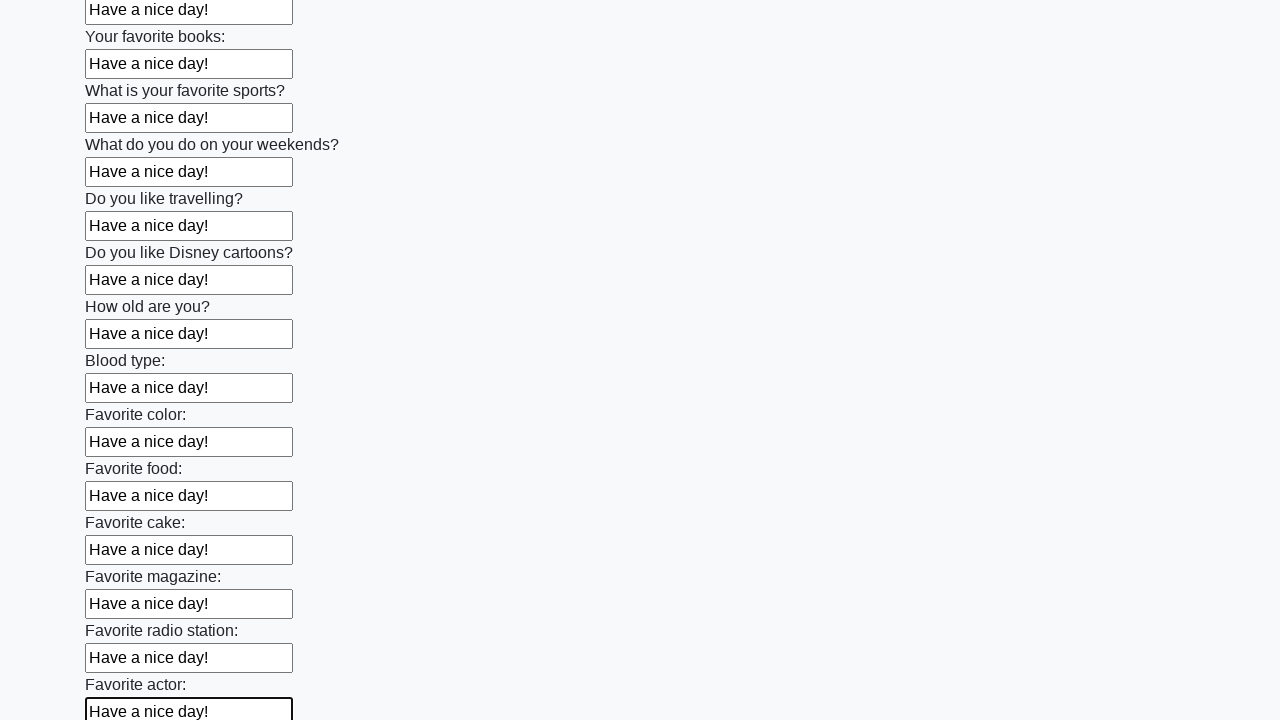

Filled input field with 'Have a nice day!' on input >> nth=25
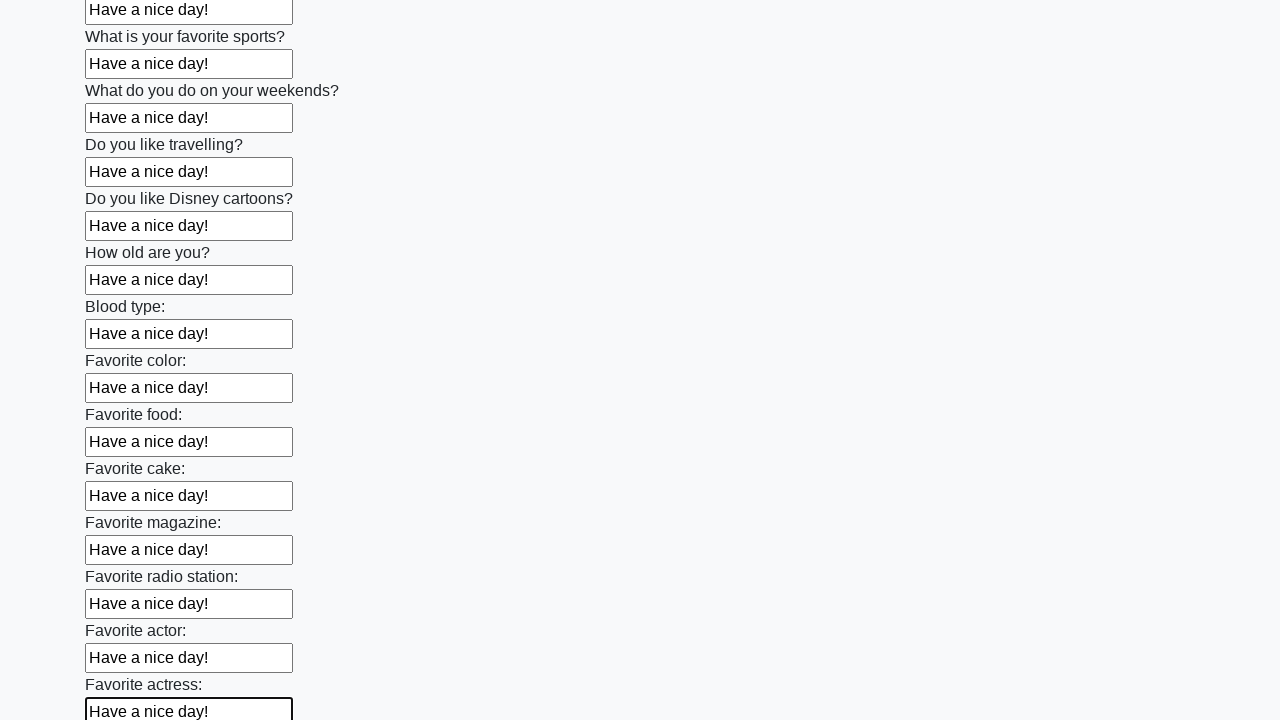

Filled input field with 'Have a nice day!' on input >> nth=26
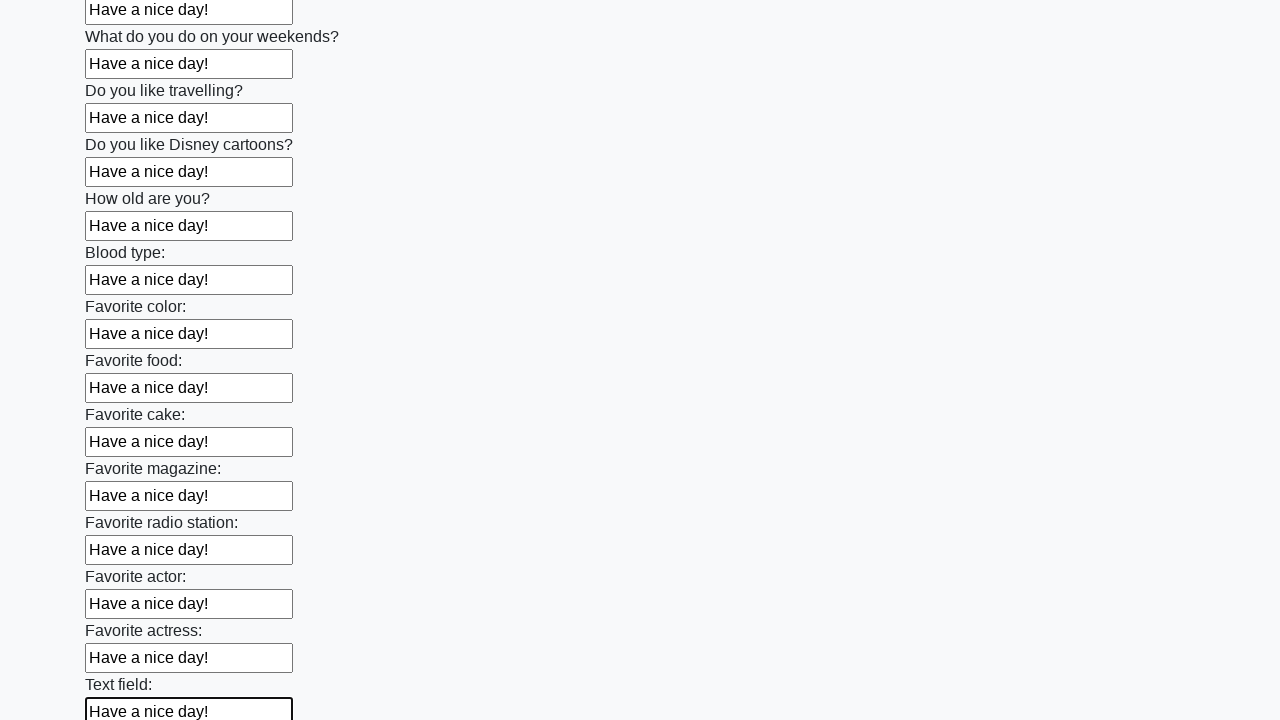

Filled input field with 'Have a nice day!' on input >> nth=27
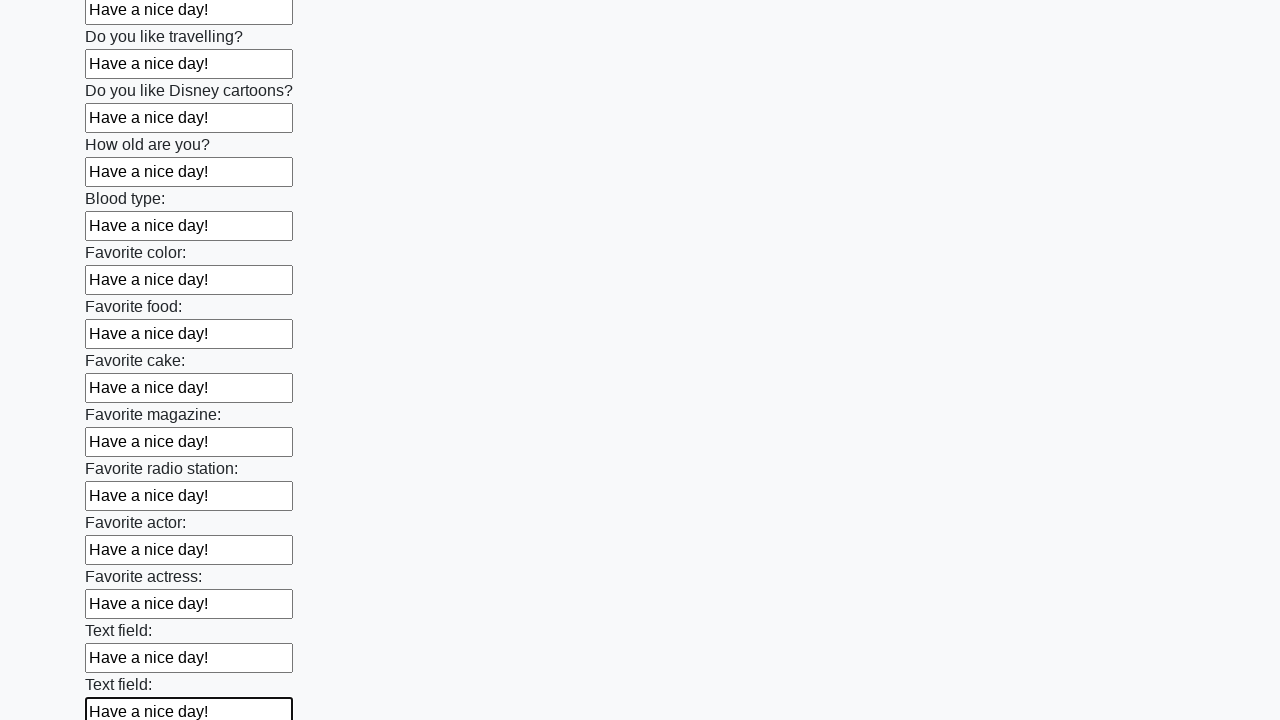

Filled input field with 'Have a nice day!' on input >> nth=28
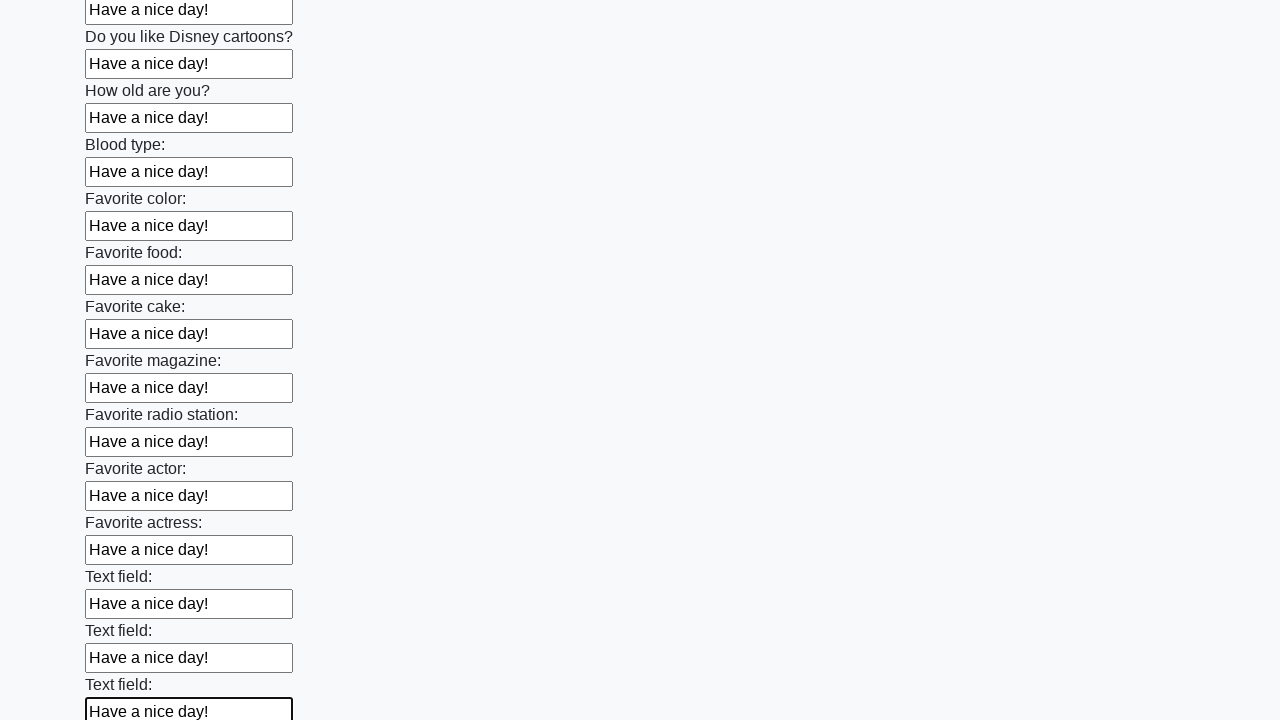

Filled input field with 'Have a nice day!' on input >> nth=29
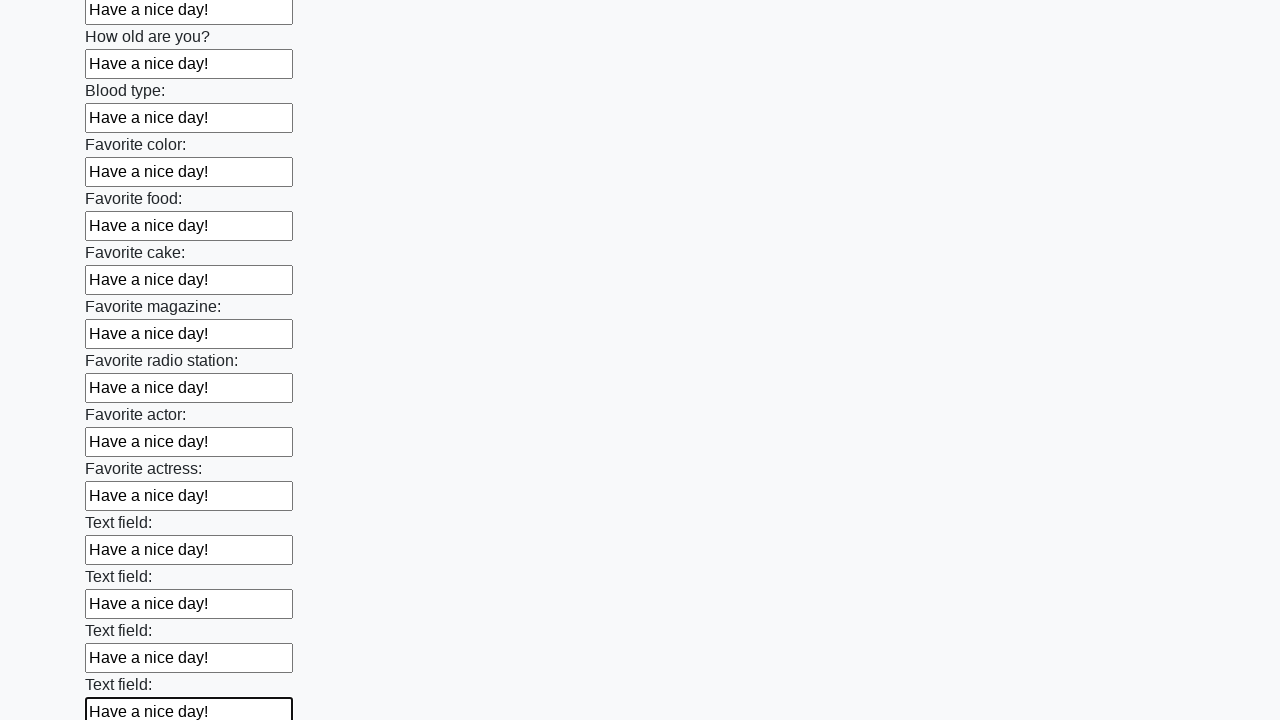

Filled input field with 'Have a nice day!' on input >> nth=30
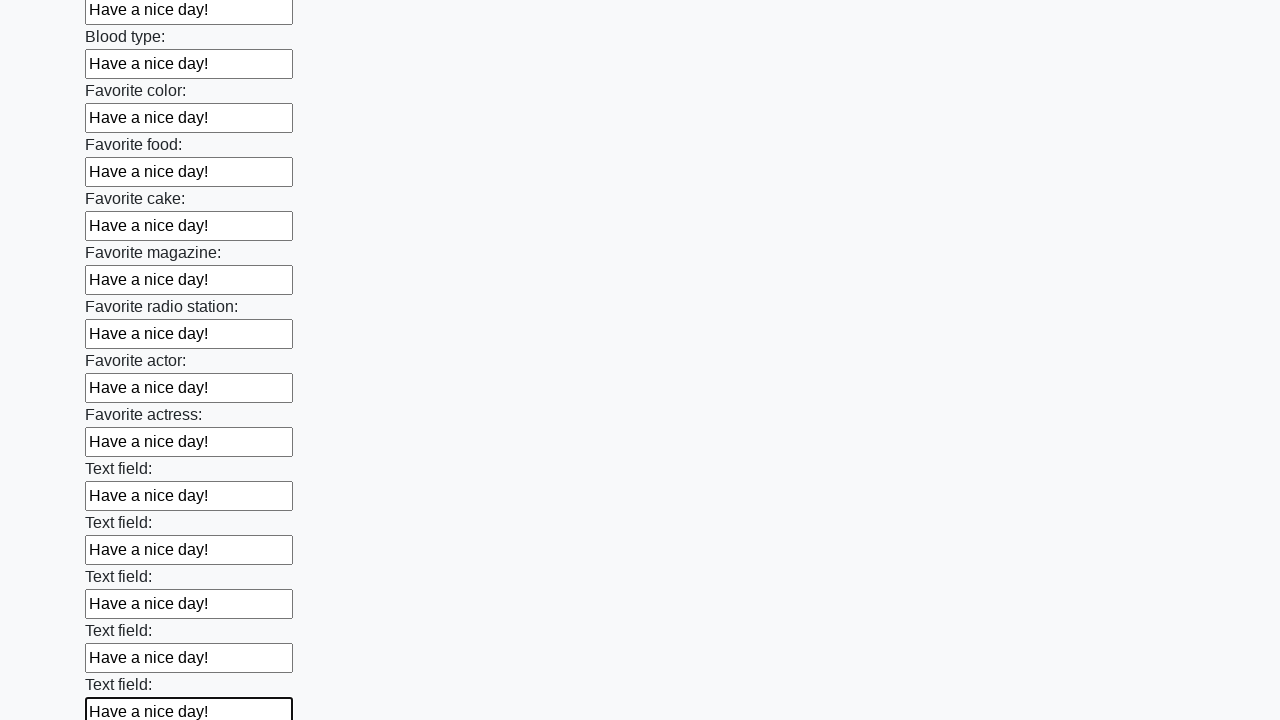

Filled input field with 'Have a nice day!' on input >> nth=31
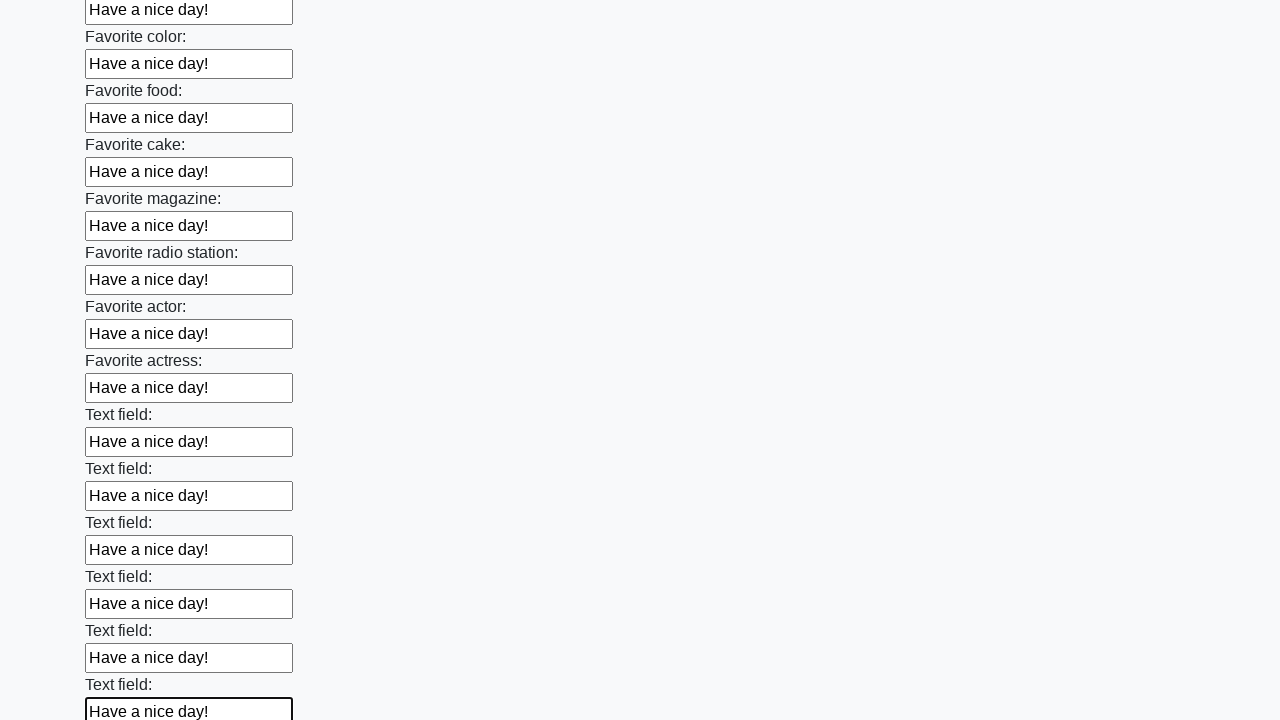

Filled input field with 'Have a nice day!' on input >> nth=32
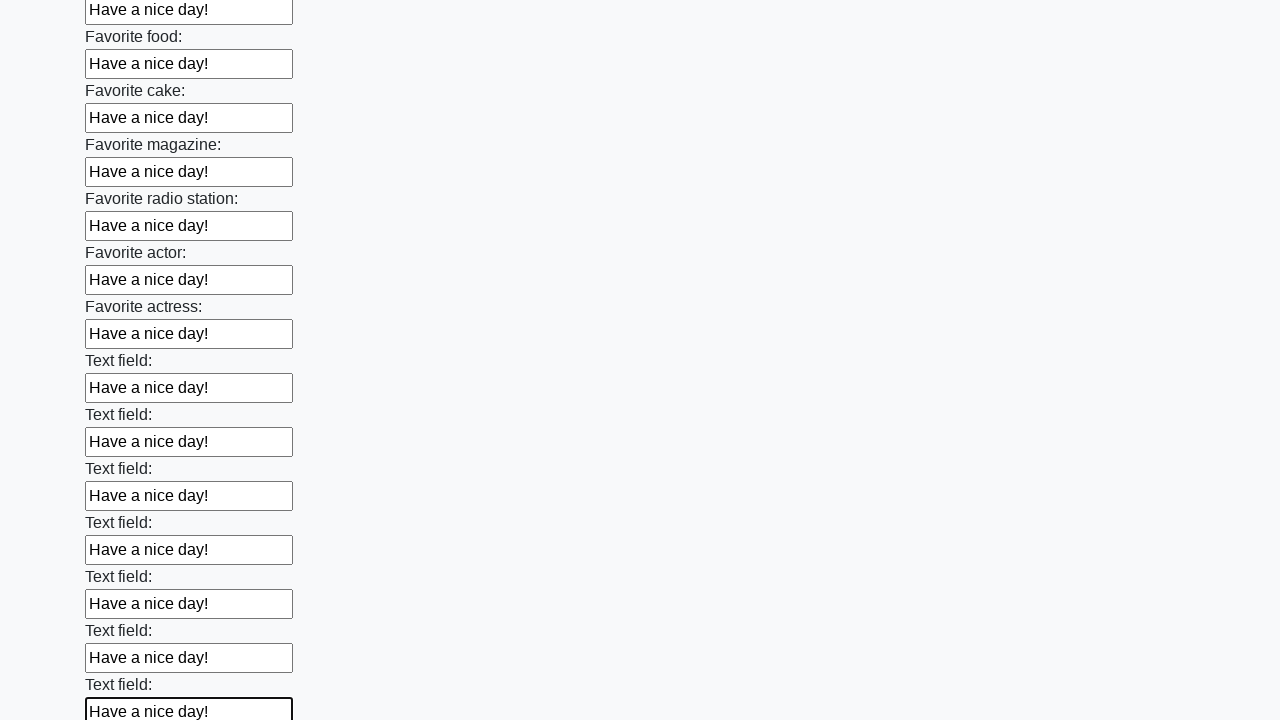

Filled input field with 'Have a nice day!' on input >> nth=33
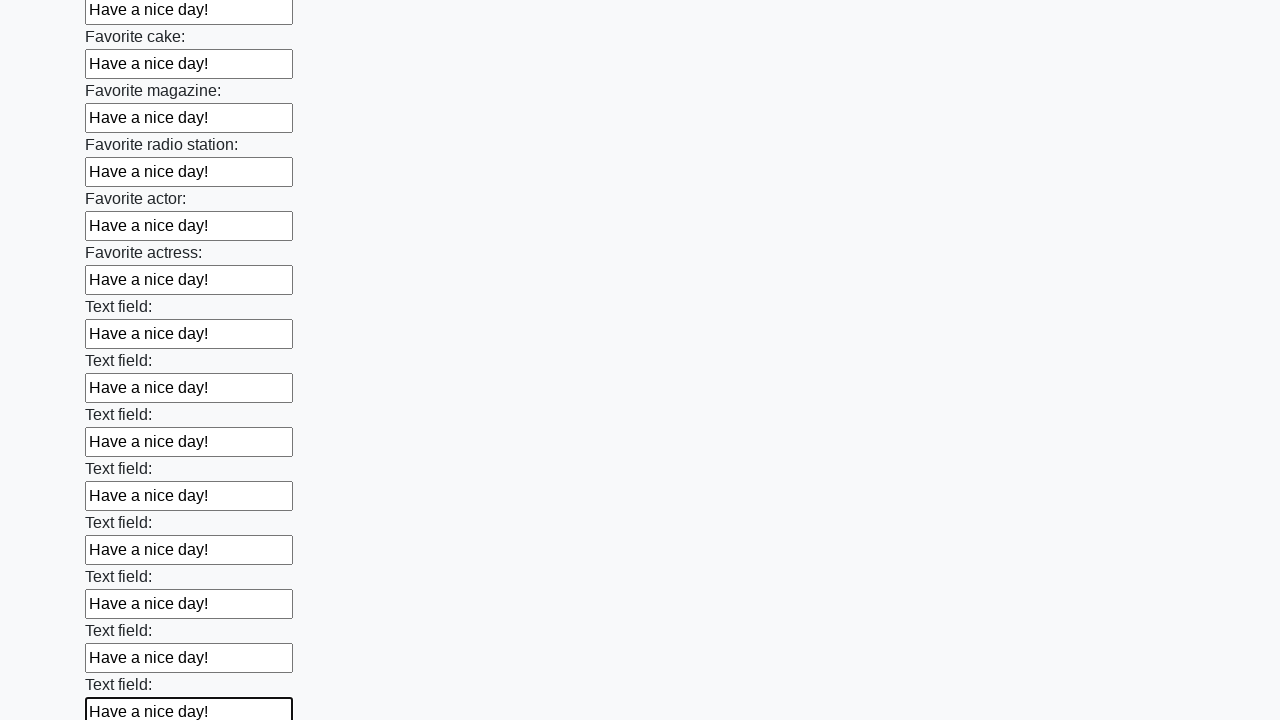

Filled input field with 'Have a nice day!' on input >> nth=34
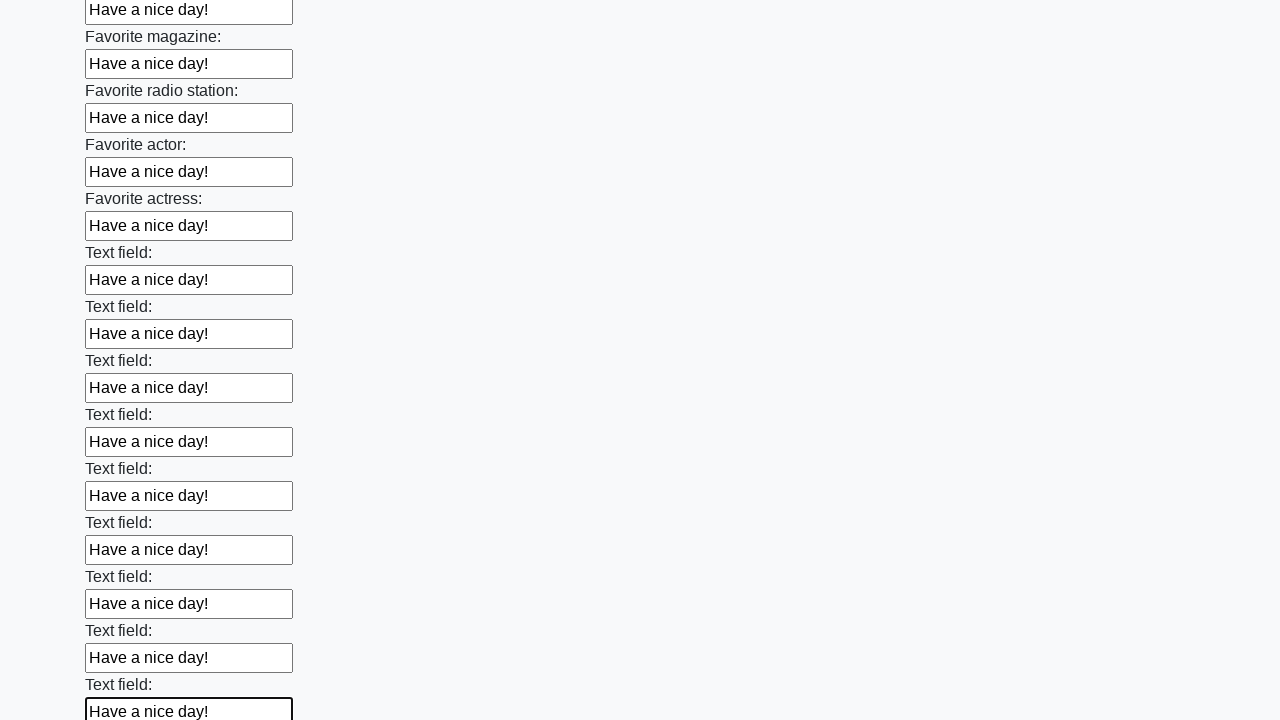

Filled input field with 'Have a nice day!' on input >> nth=35
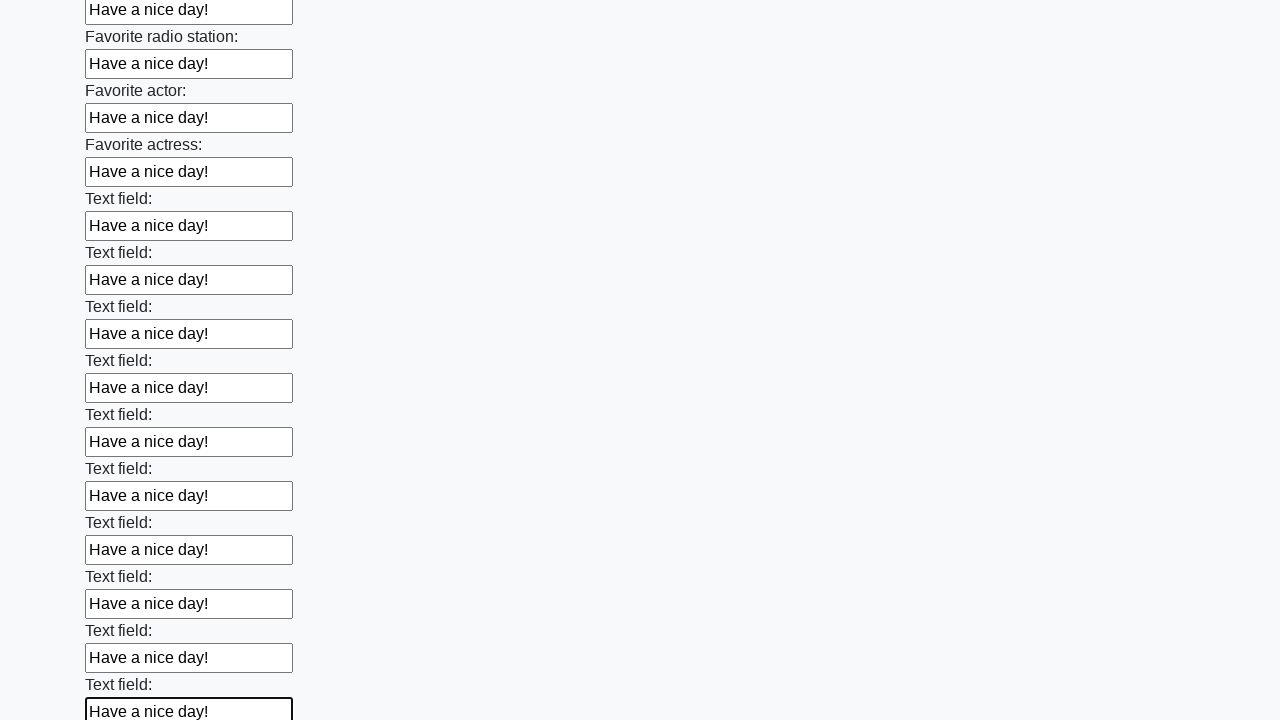

Filled input field with 'Have a nice day!' on input >> nth=36
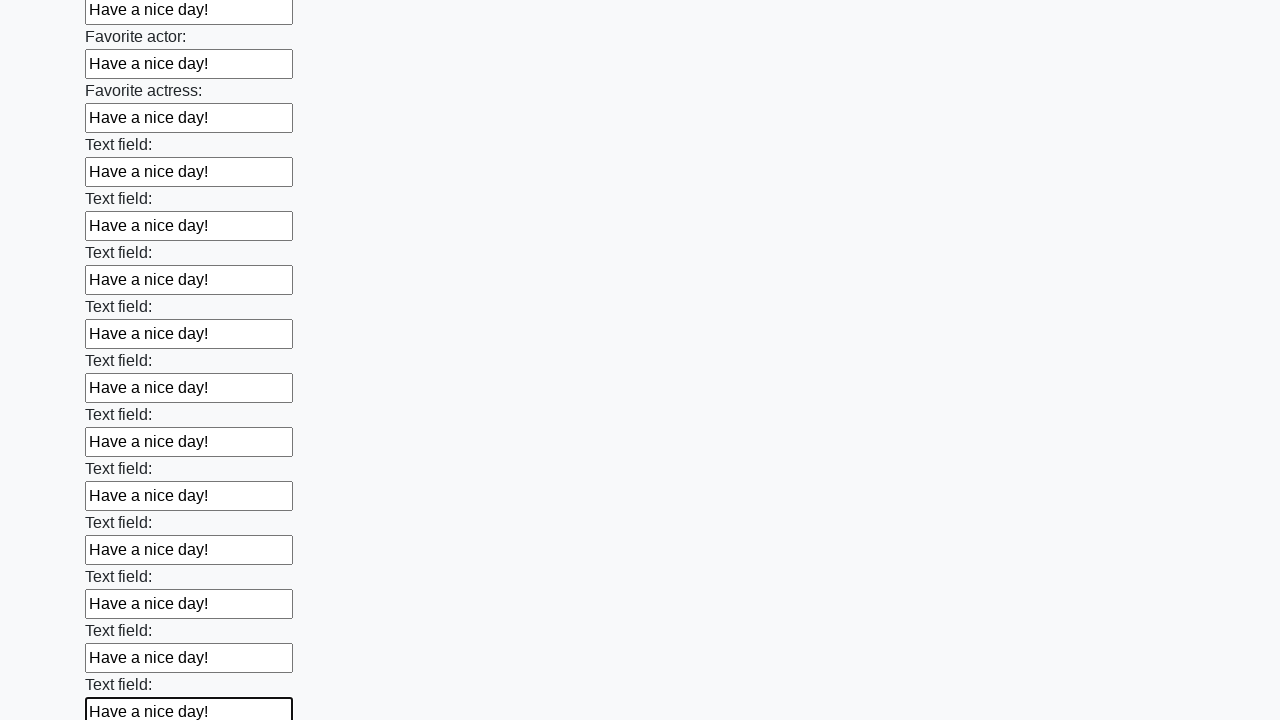

Filled input field with 'Have a nice day!' on input >> nth=37
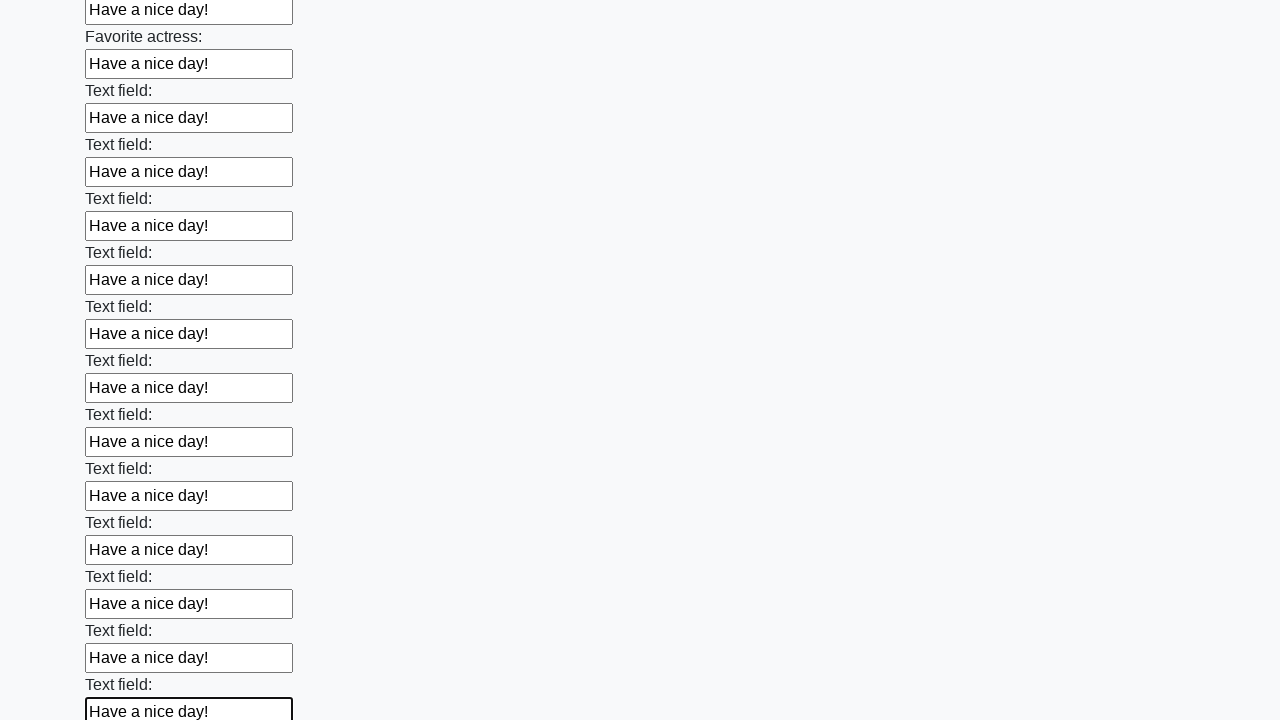

Filled input field with 'Have a nice day!' on input >> nth=38
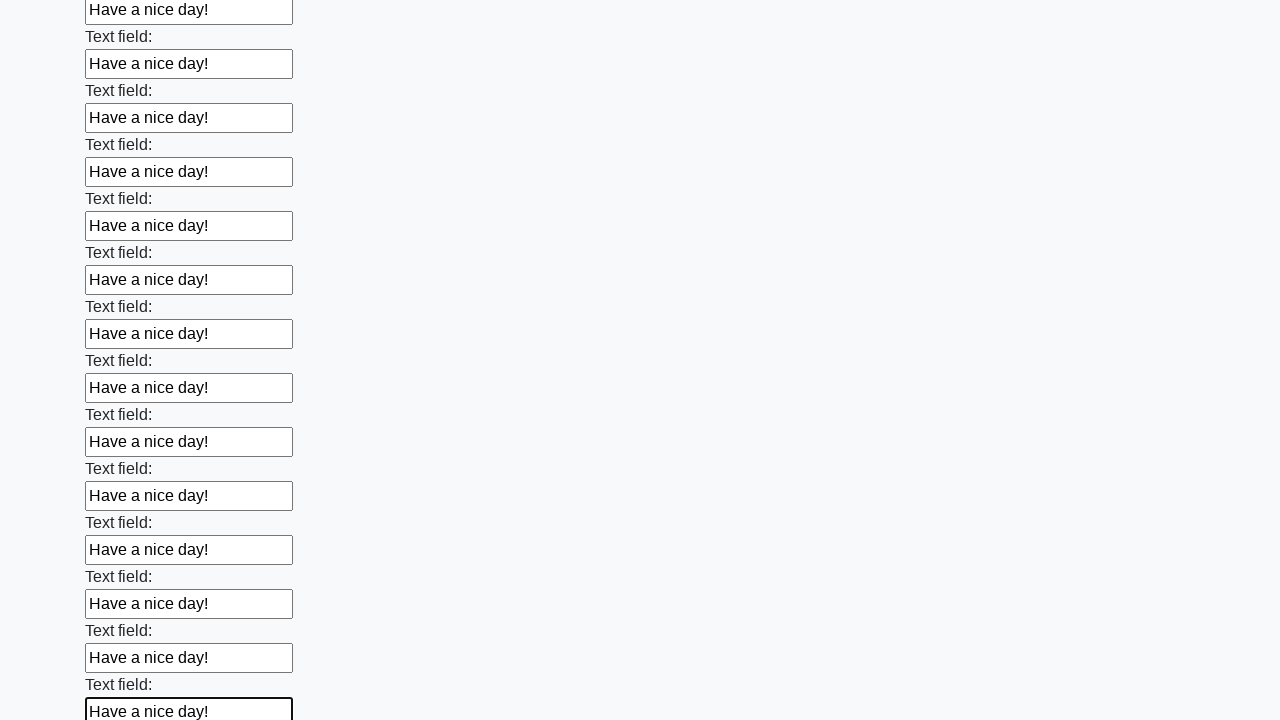

Filled input field with 'Have a nice day!' on input >> nth=39
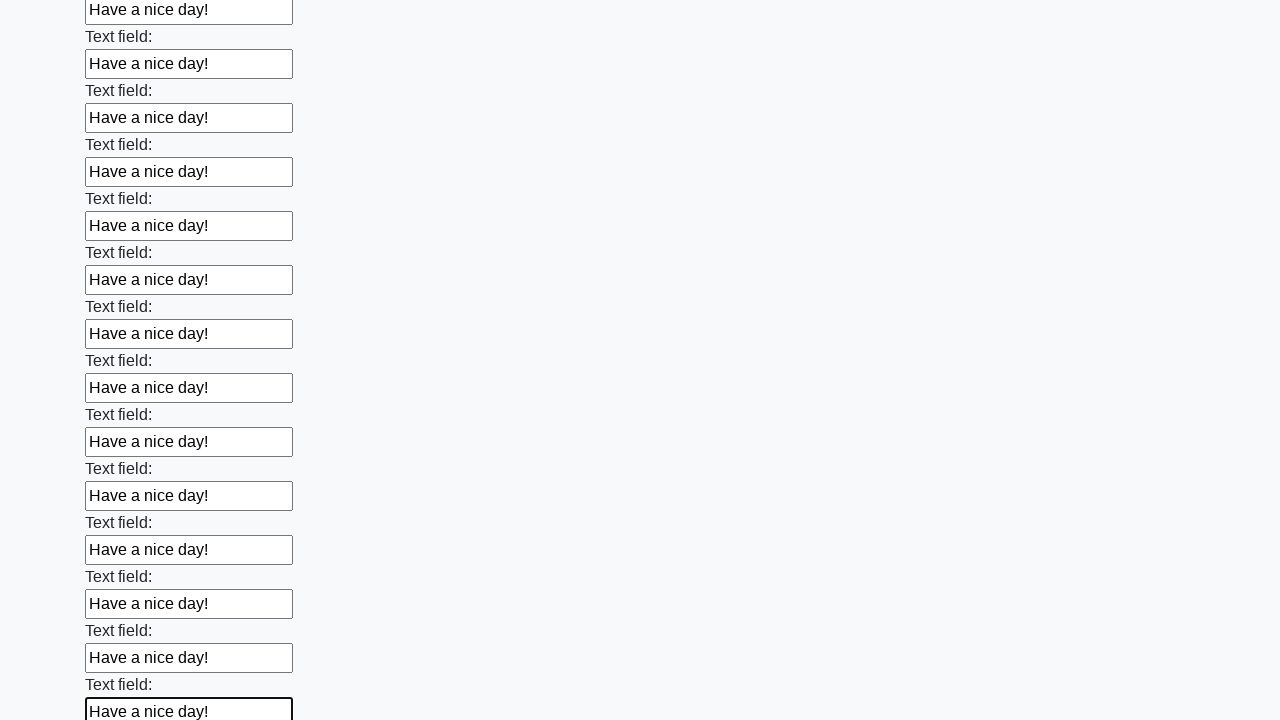

Filled input field with 'Have a nice day!' on input >> nth=40
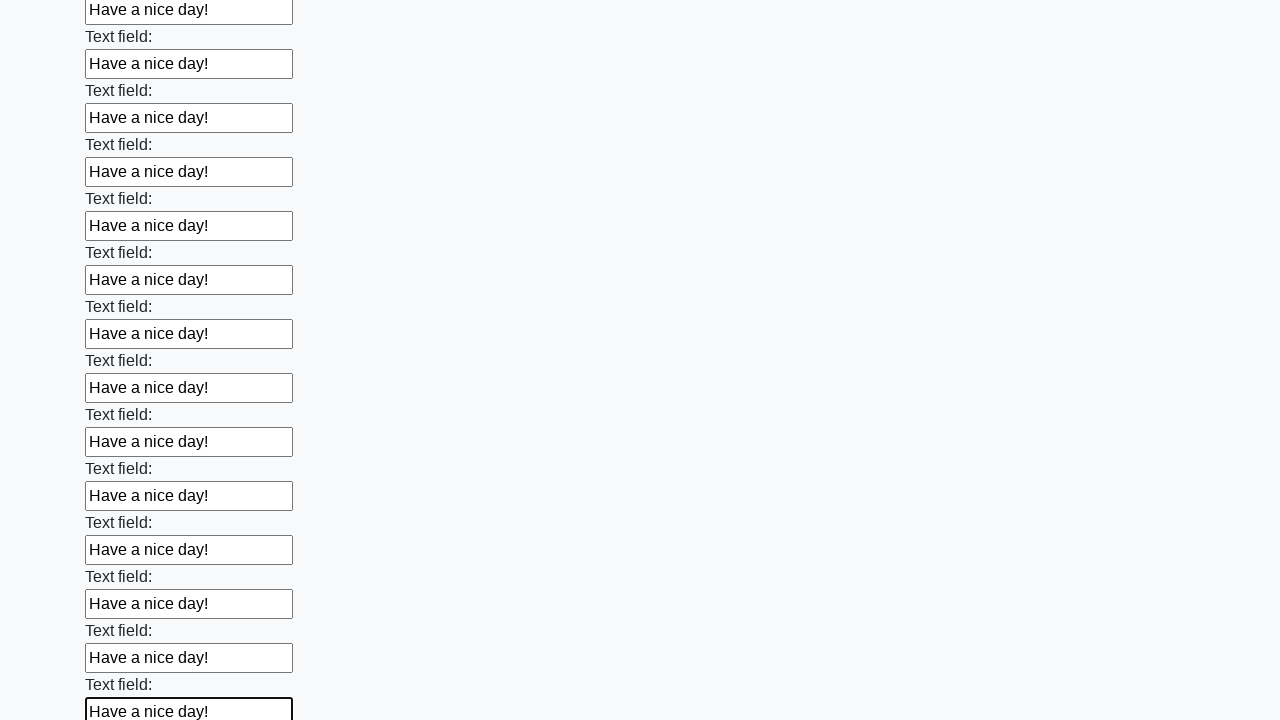

Filled input field with 'Have a nice day!' on input >> nth=41
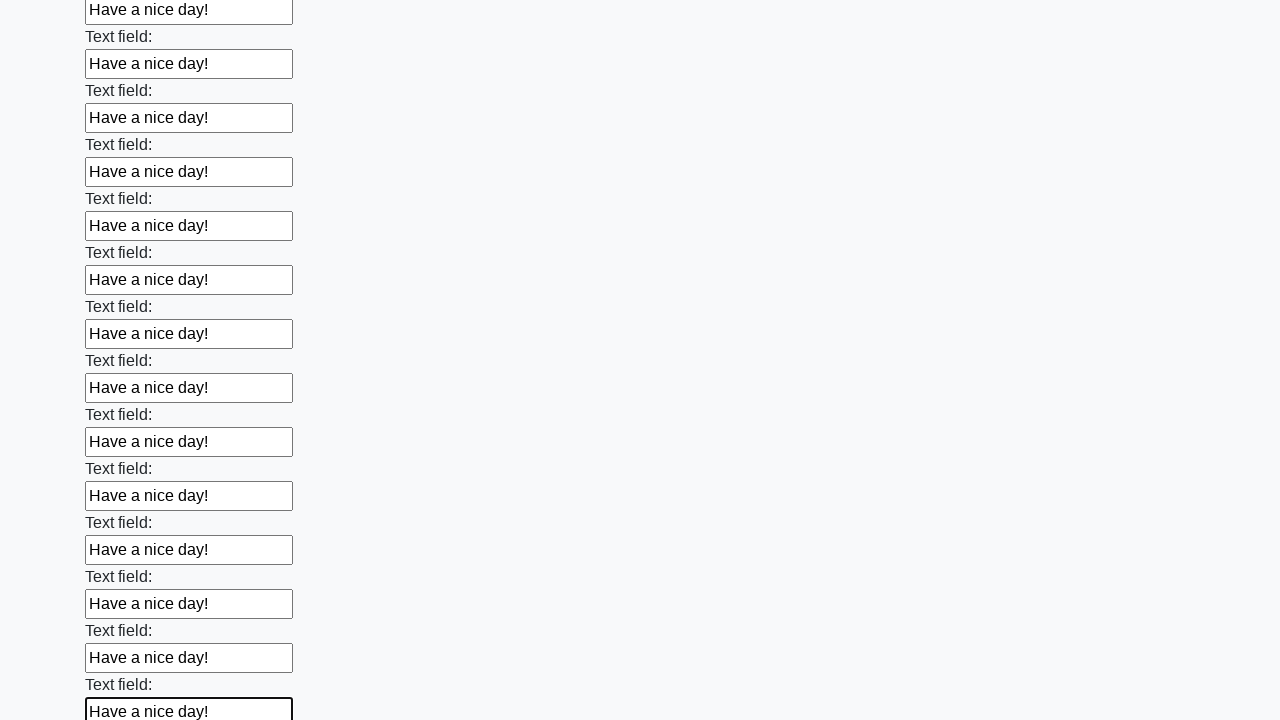

Filled input field with 'Have a nice day!' on input >> nth=42
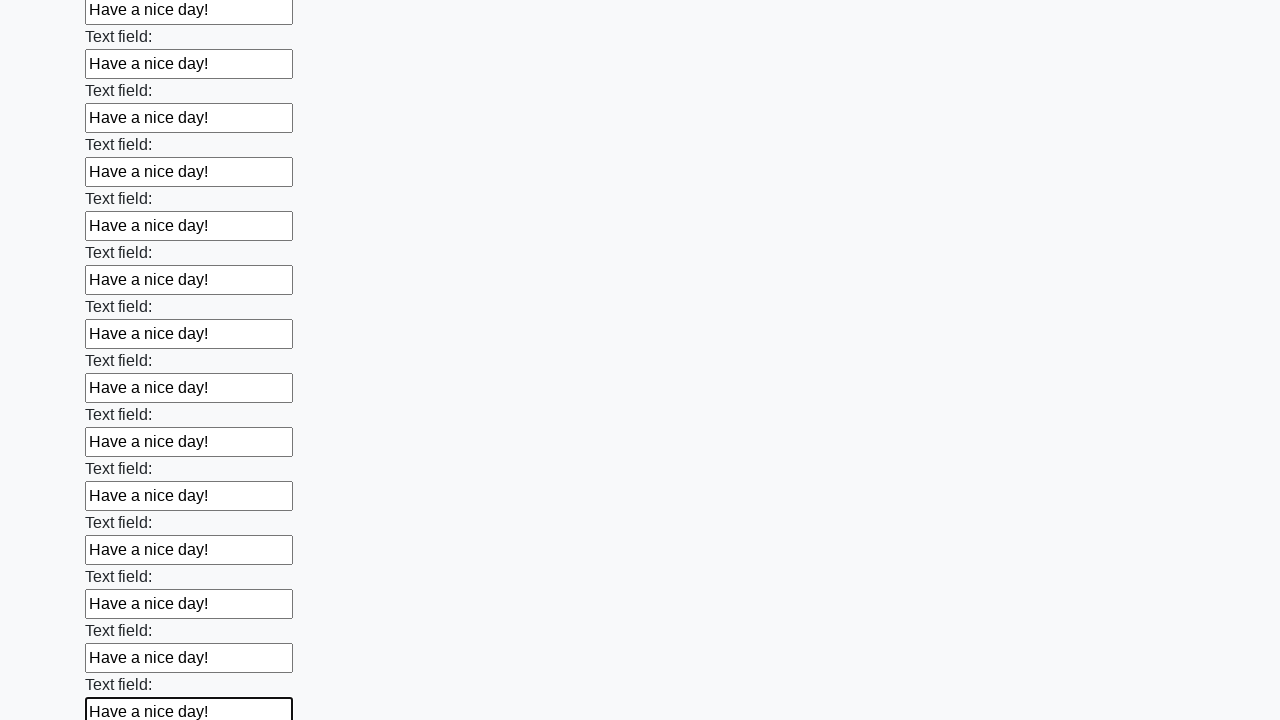

Filled input field with 'Have a nice day!' on input >> nth=43
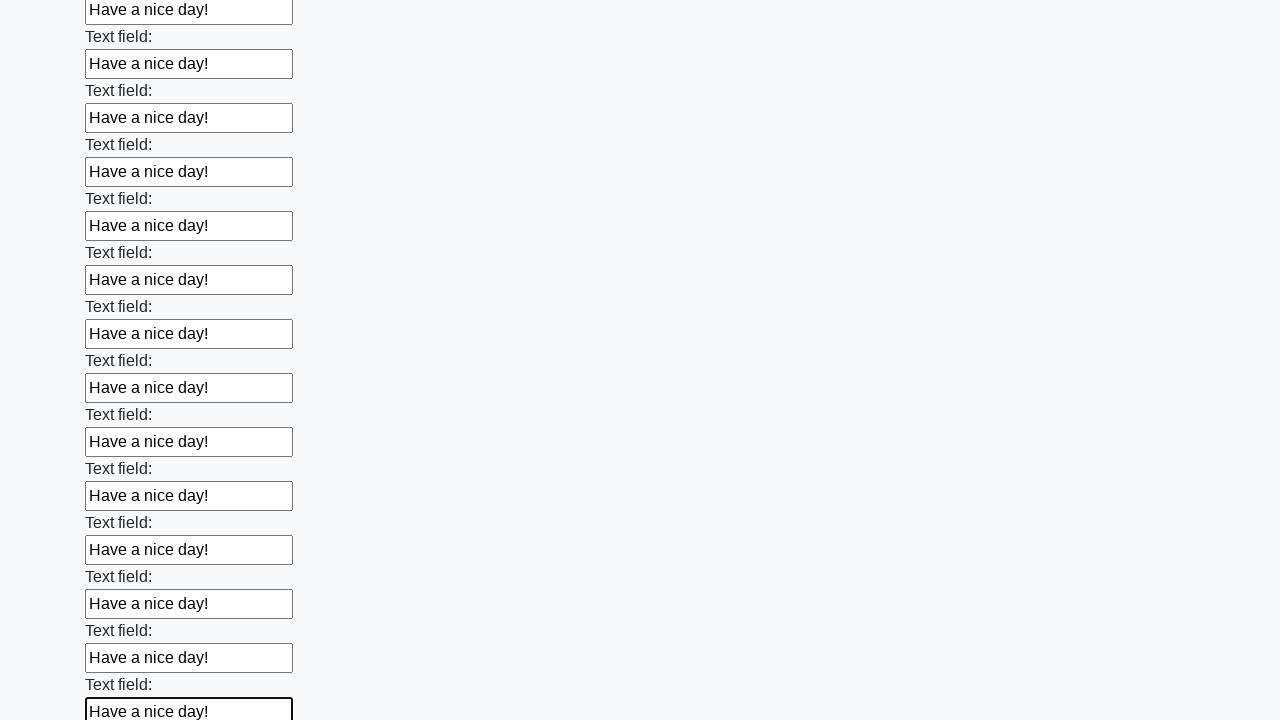

Filled input field with 'Have a nice day!' on input >> nth=44
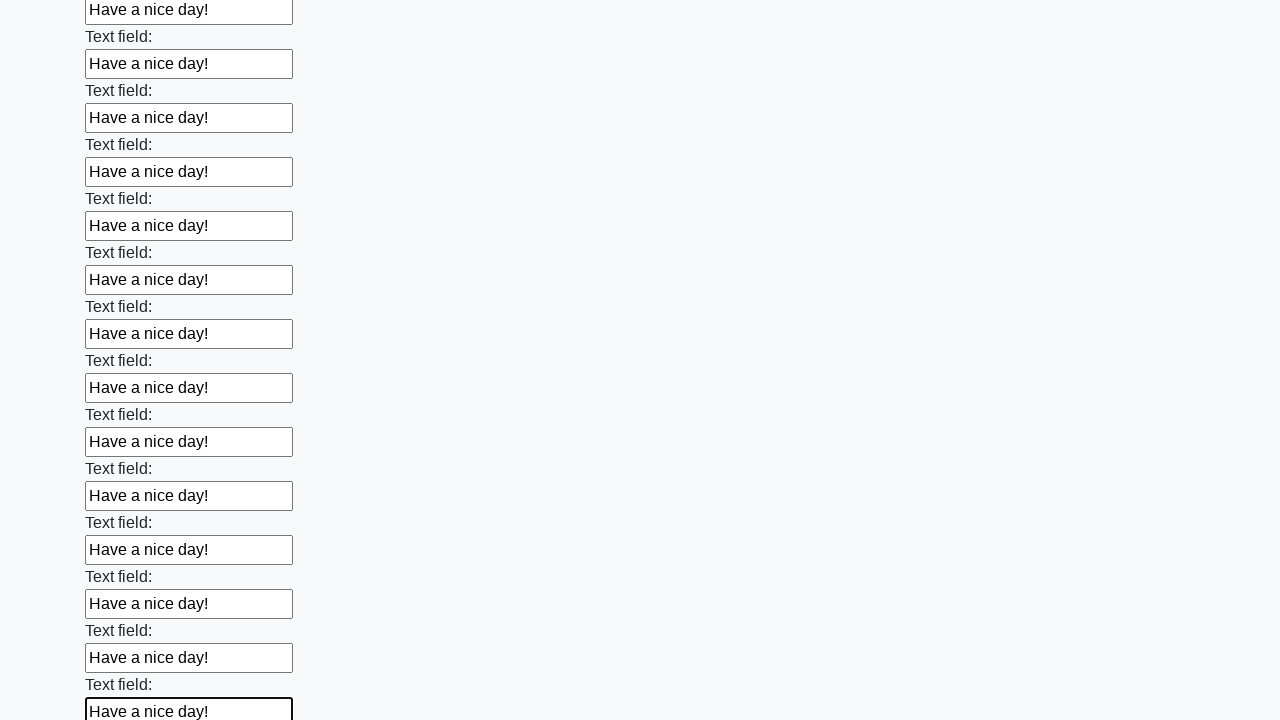

Filled input field with 'Have a nice day!' on input >> nth=45
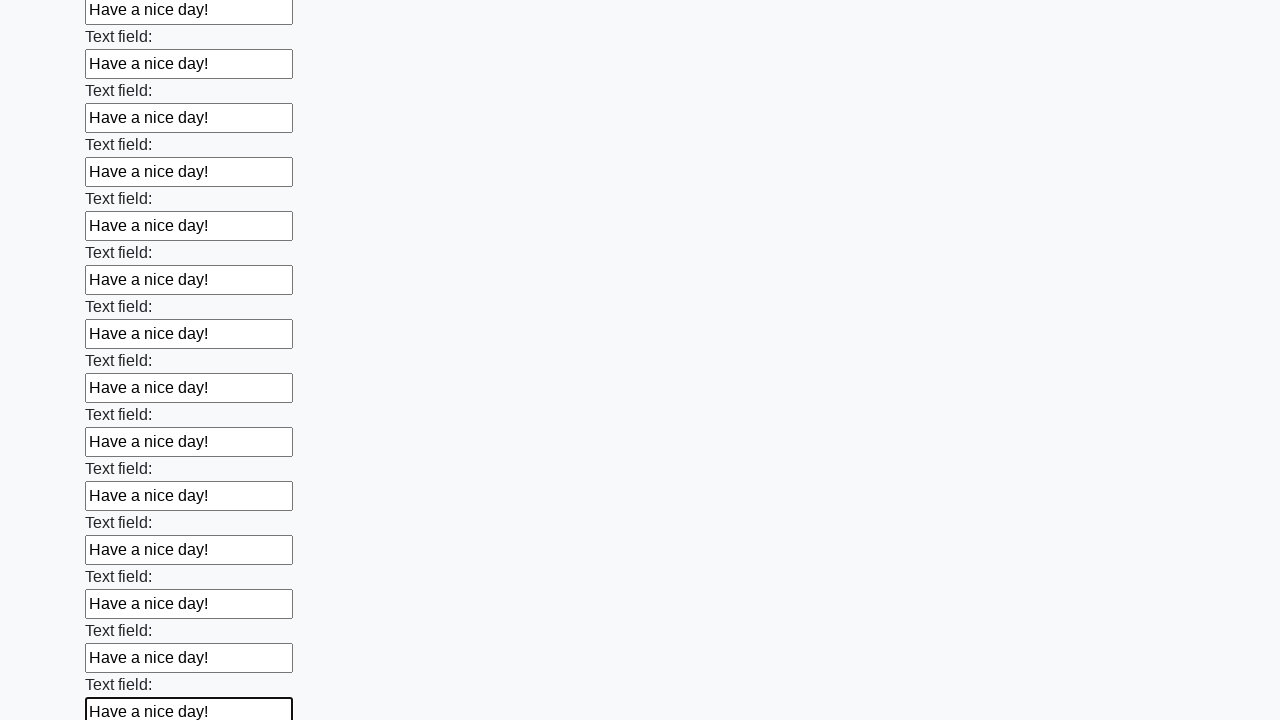

Filled input field with 'Have a nice day!' on input >> nth=46
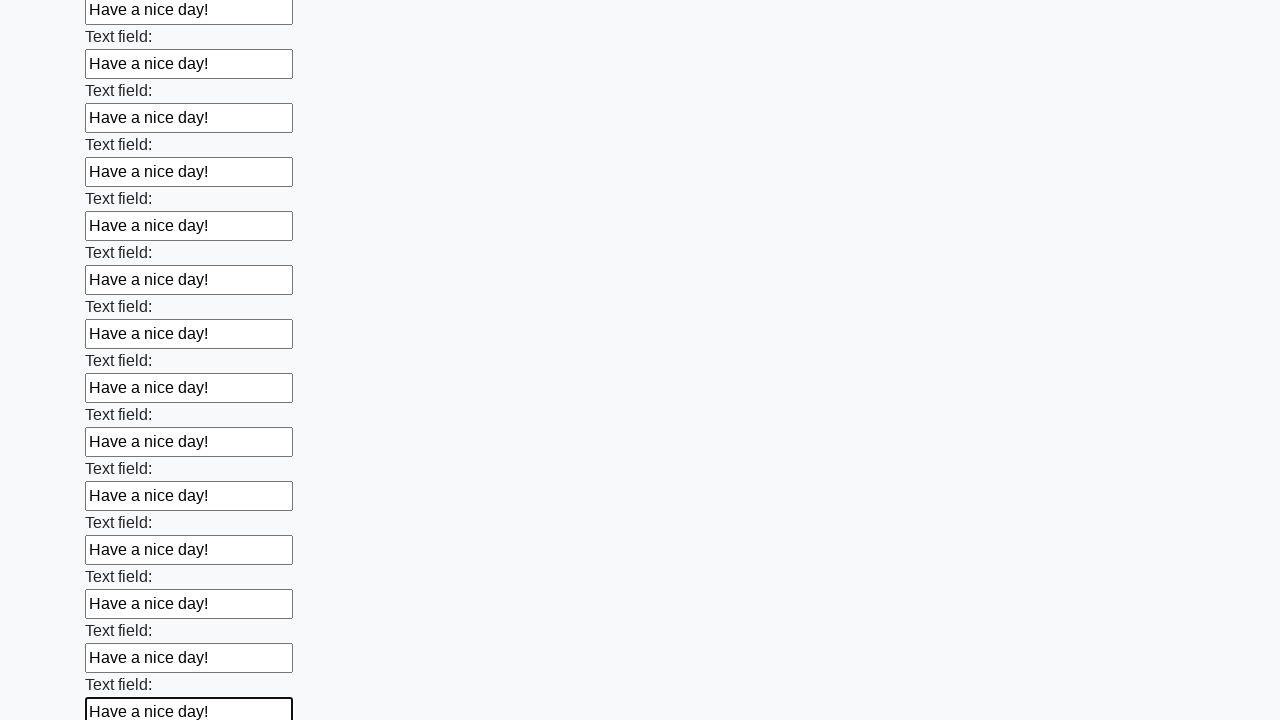

Filled input field with 'Have a nice day!' on input >> nth=47
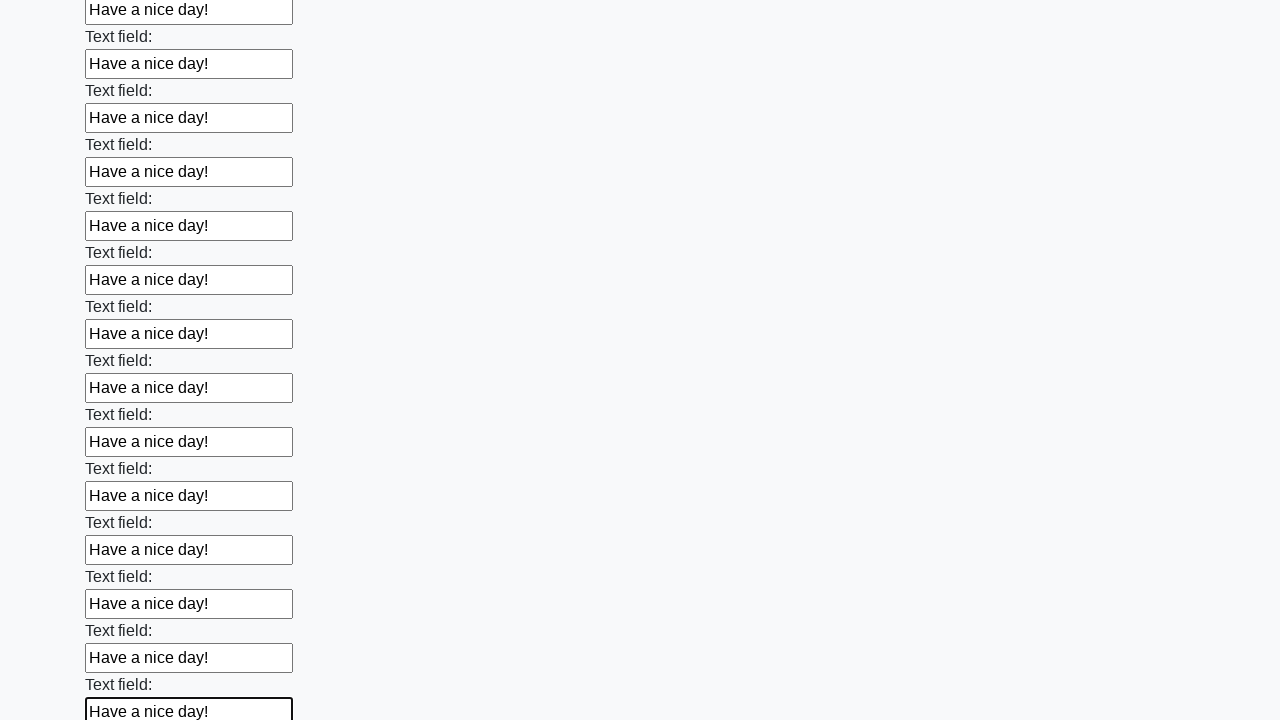

Filled input field with 'Have a nice day!' on input >> nth=48
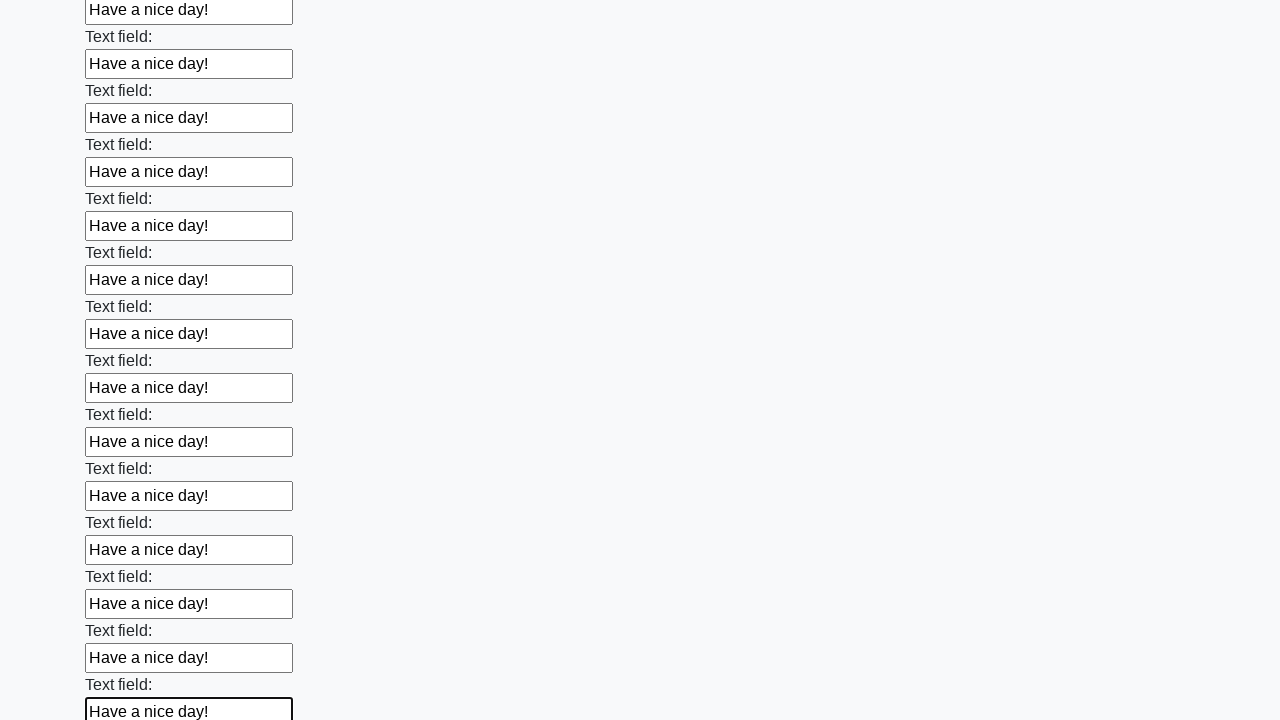

Filled input field with 'Have a nice day!' on input >> nth=49
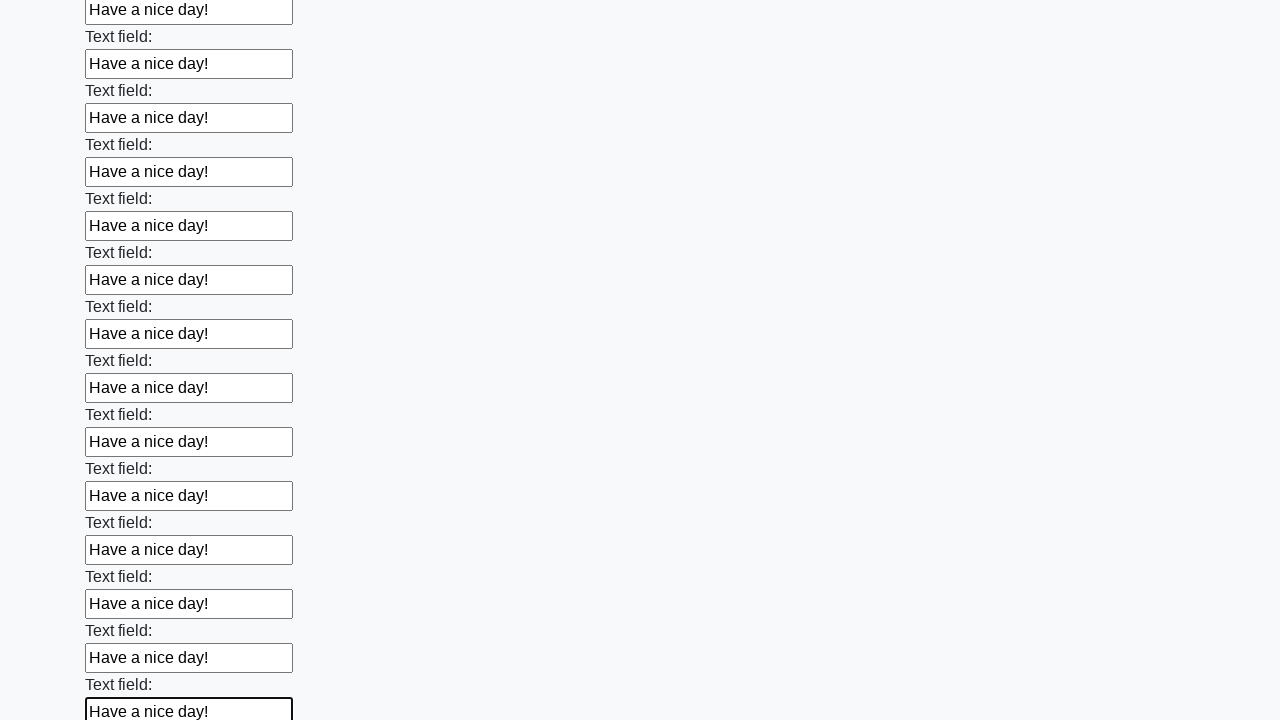

Filled input field with 'Have a nice day!' on input >> nth=50
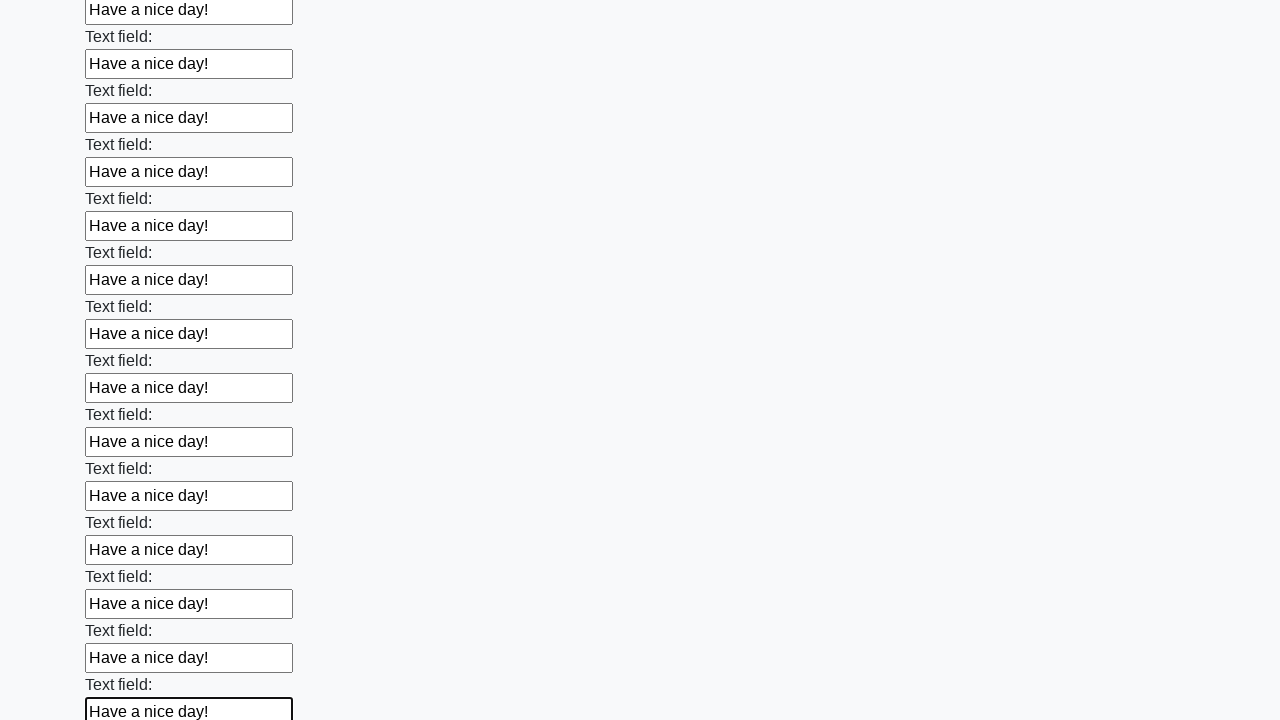

Filled input field with 'Have a nice day!' on input >> nth=51
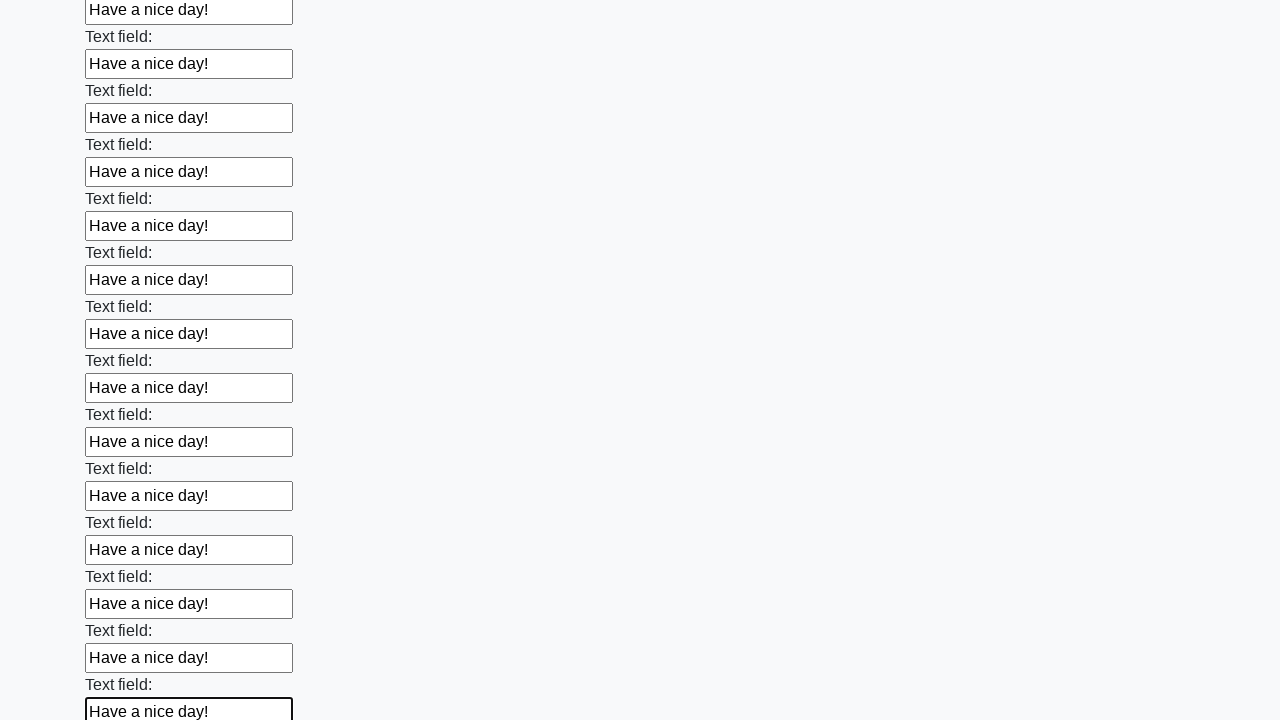

Filled input field with 'Have a nice day!' on input >> nth=52
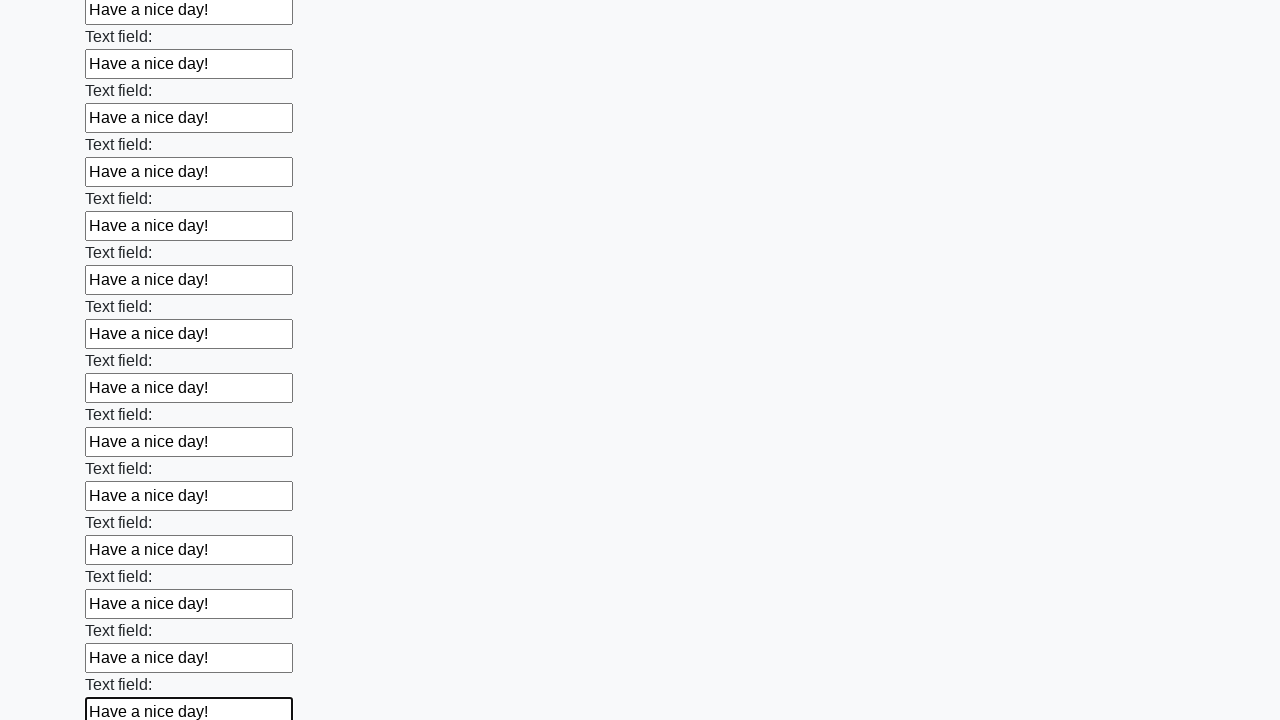

Filled input field with 'Have a nice day!' on input >> nth=53
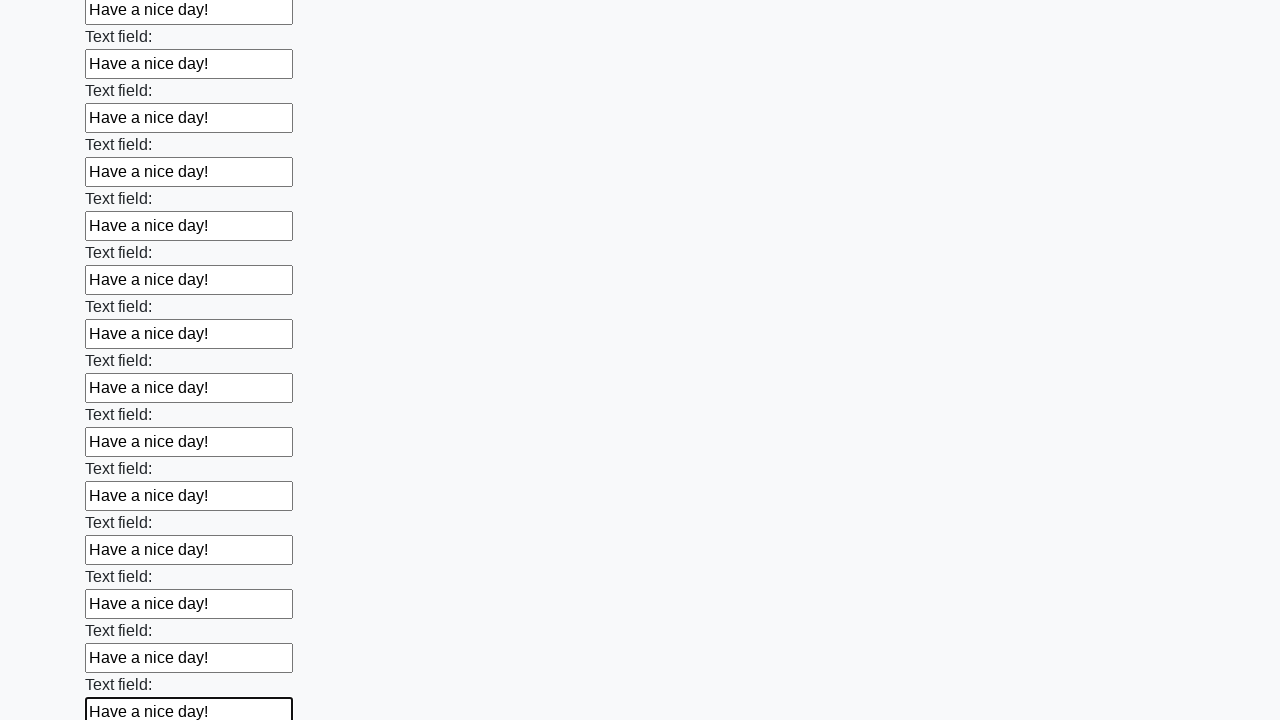

Filled input field with 'Have a nice day!' on input >> nth=54
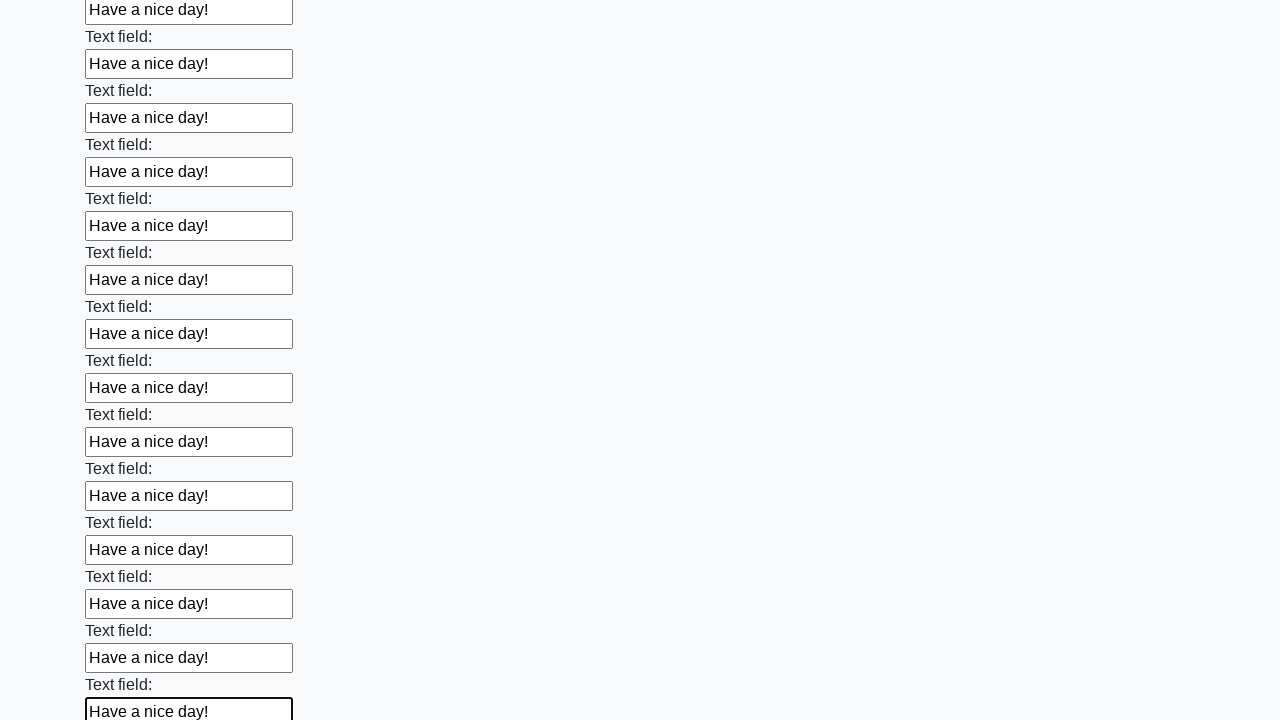

Filled input field with 'Have a nice day!' on input >> nth=55
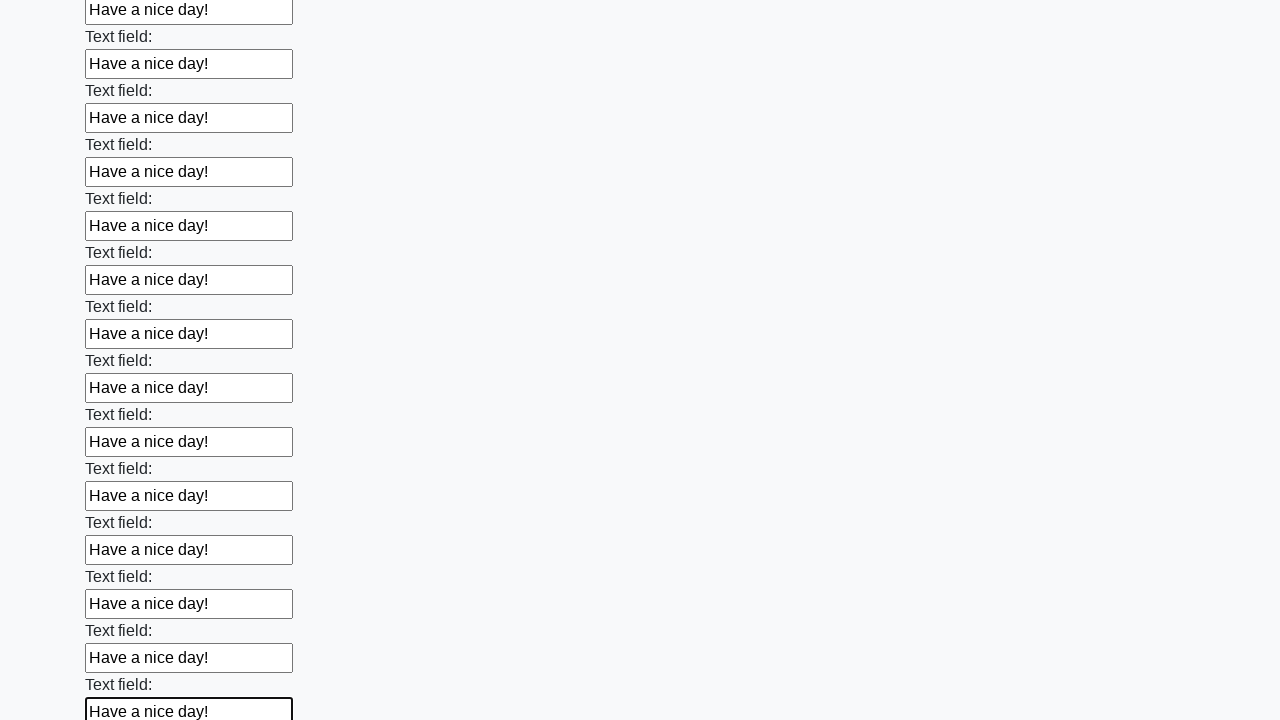

Filled input field with 'Have a nice day!' on input >> nth=56
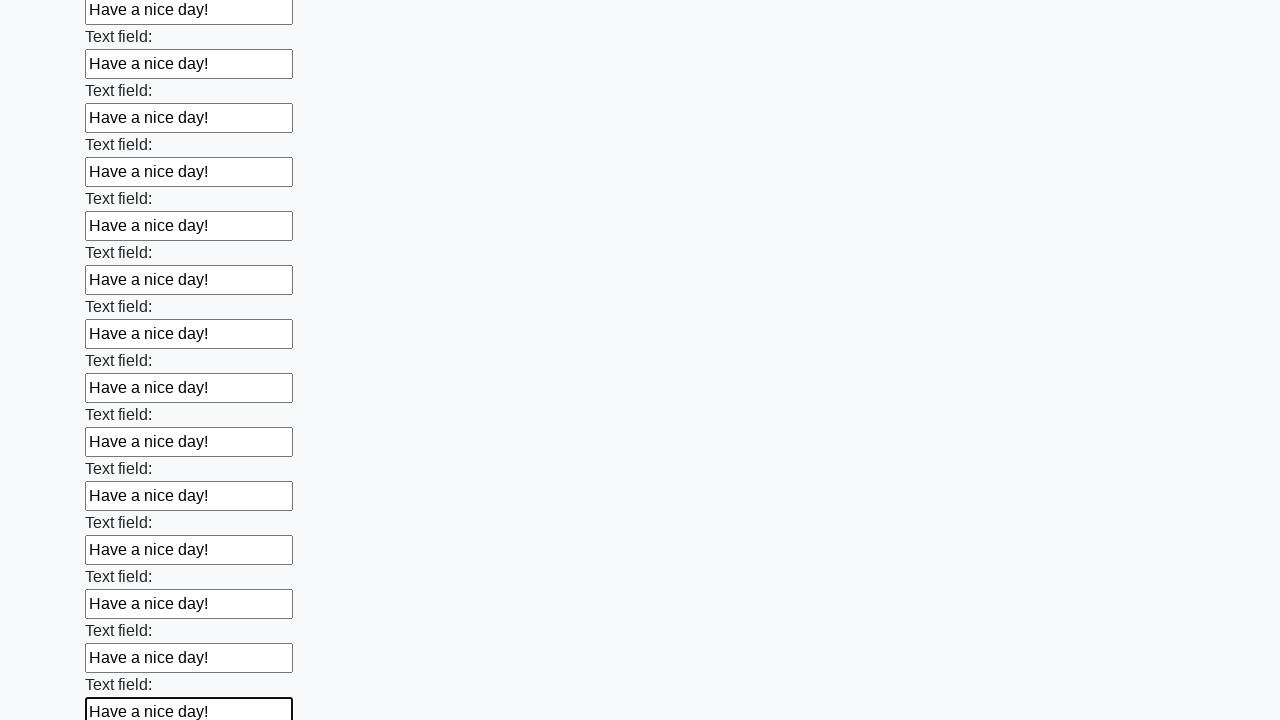

Filled input field with 'Have a nice day!' on input >> nth=57
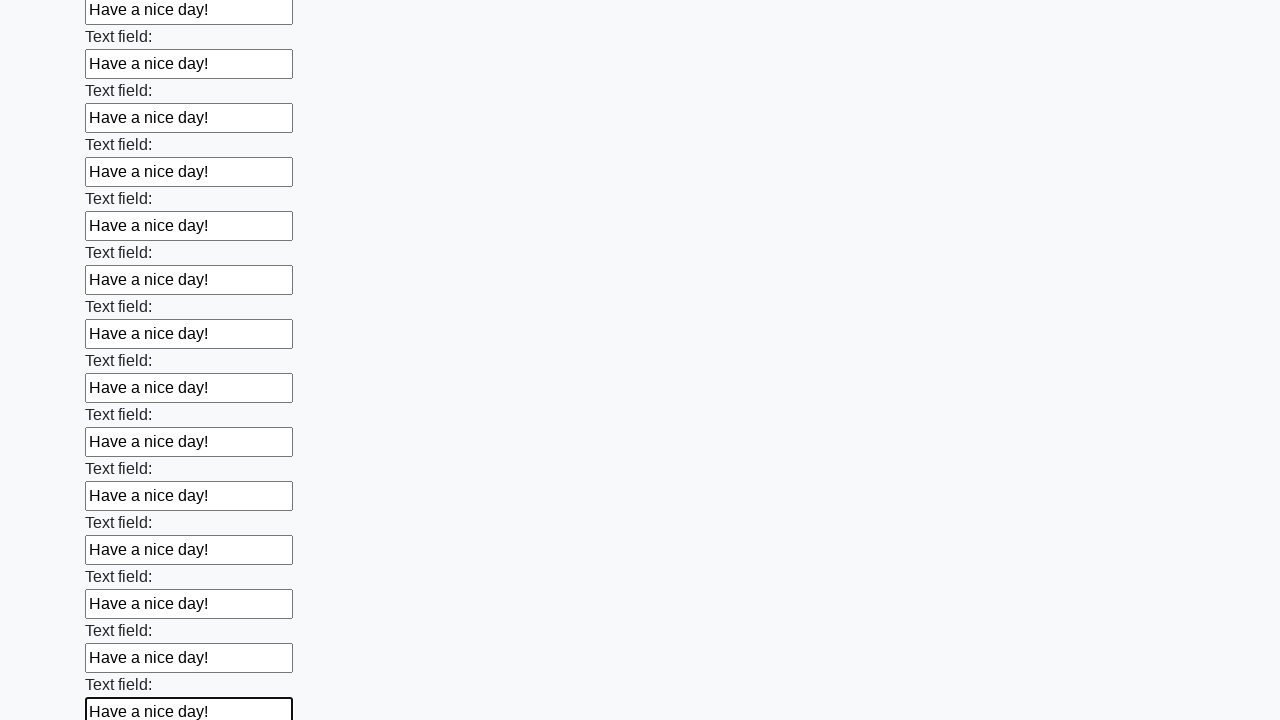

Filled input field with 'Have a nice day!' on input >> nth=58
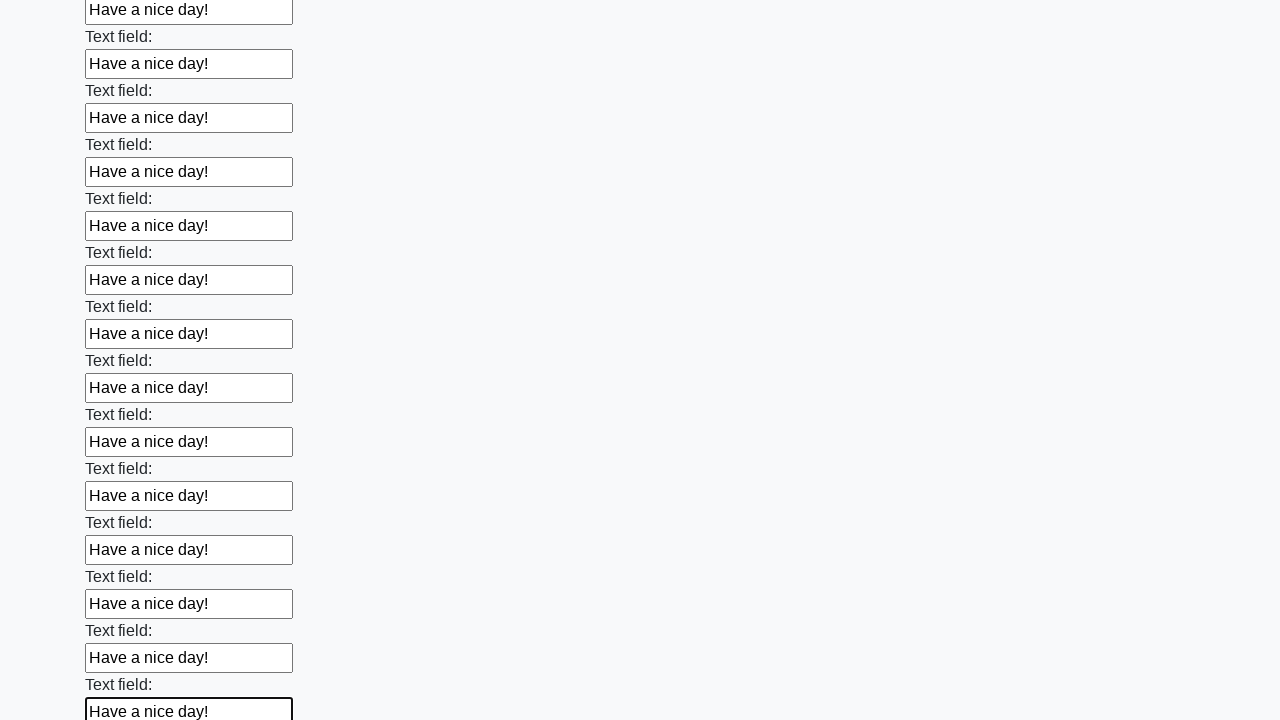

Filled input field with 'Have a nice day!' on input >> nth=59
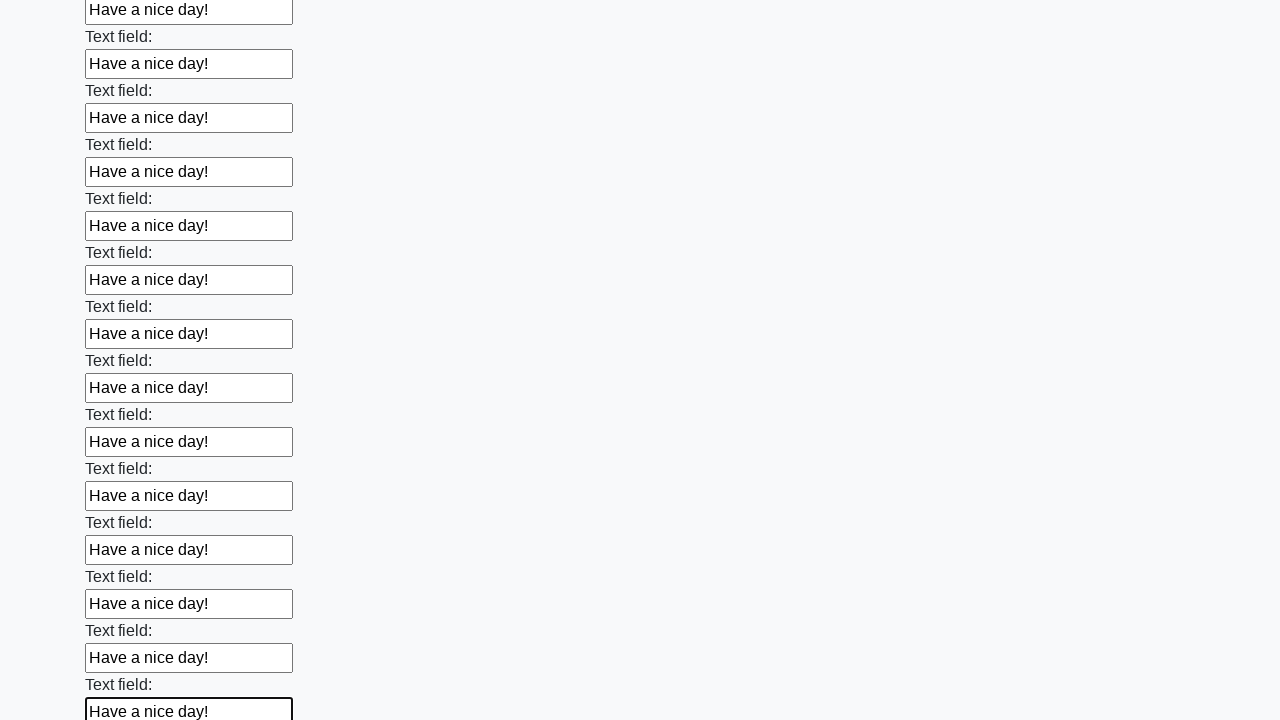

Filled input field with 'Have a nice day!' on input >> nth=60
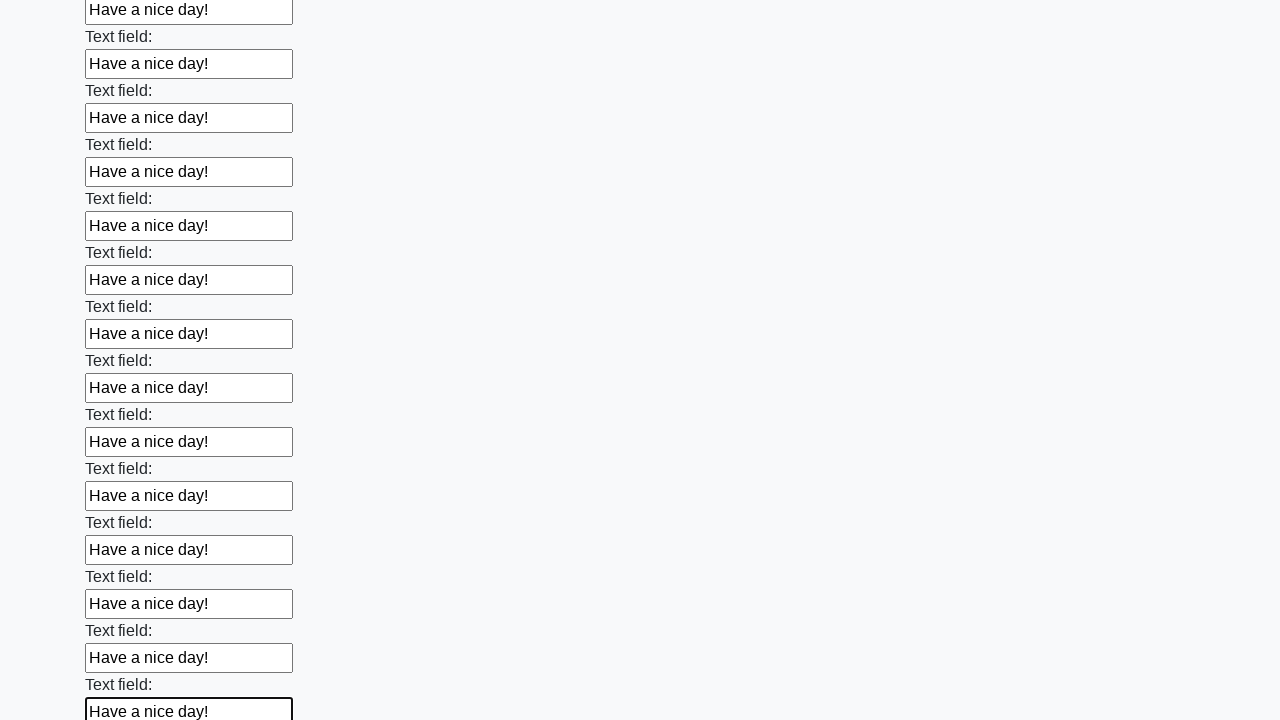

Filled input field with 'Have a nice day!' on input >> nth=61
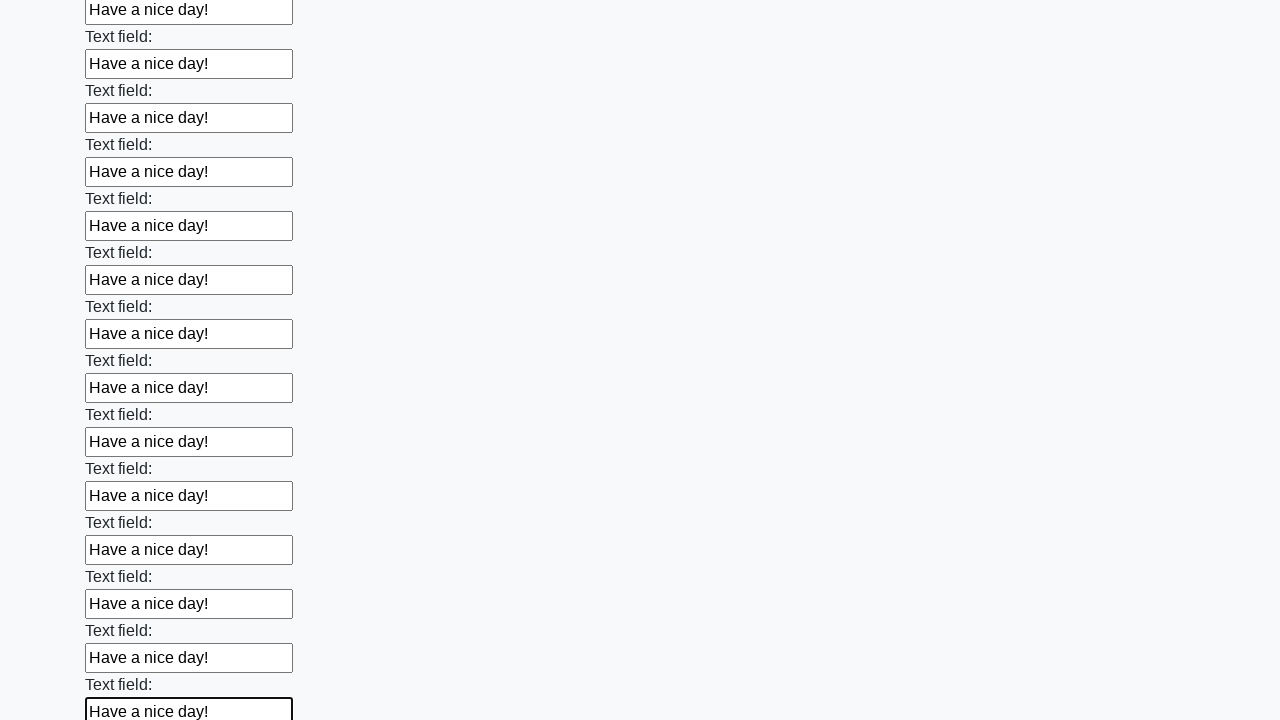

Filled input field with 'Have a nice day!' on input >> nth=62
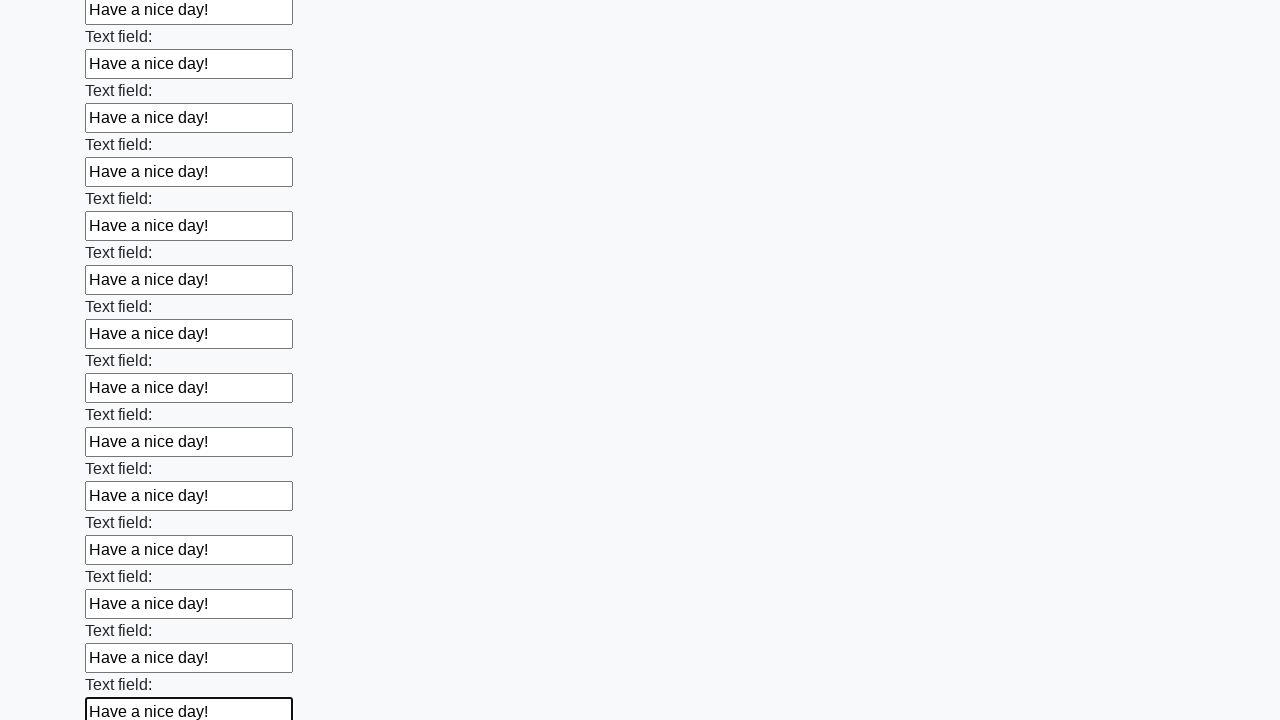

Filled input field with 'Have a nice day!' on input >> nth=63
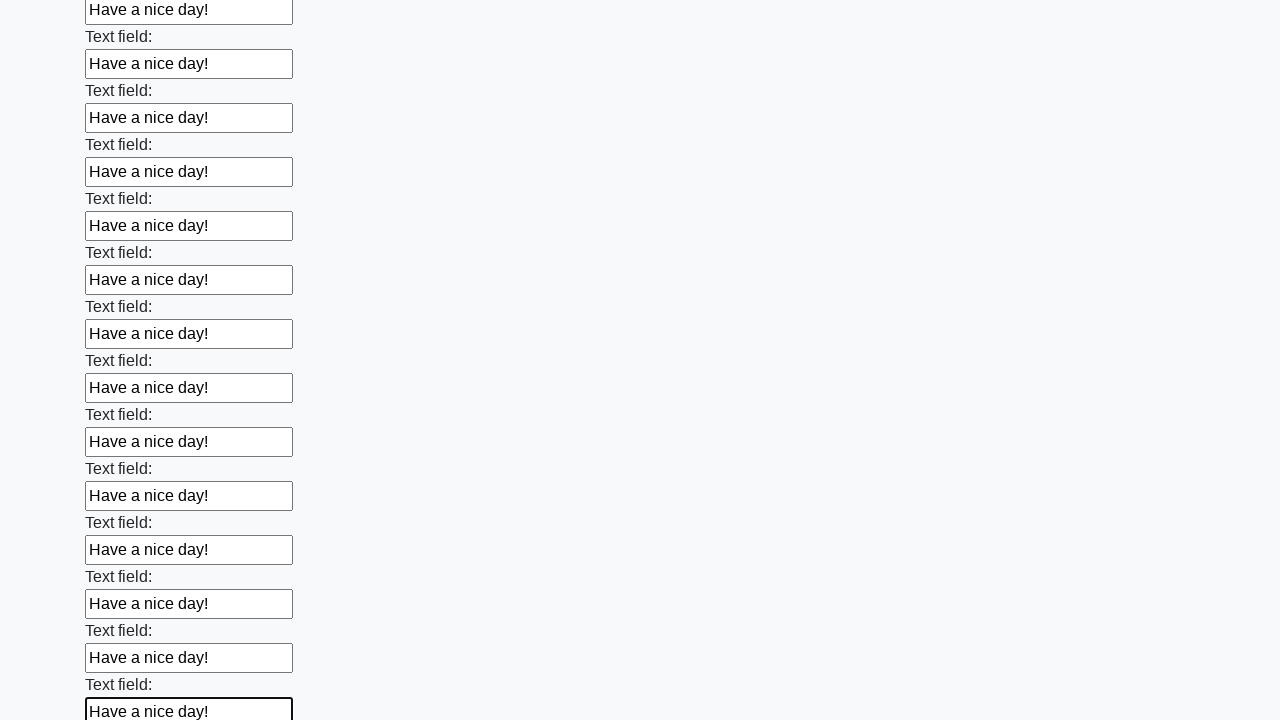

Filled input field with 'Have a nice day!' on input >> nth=64
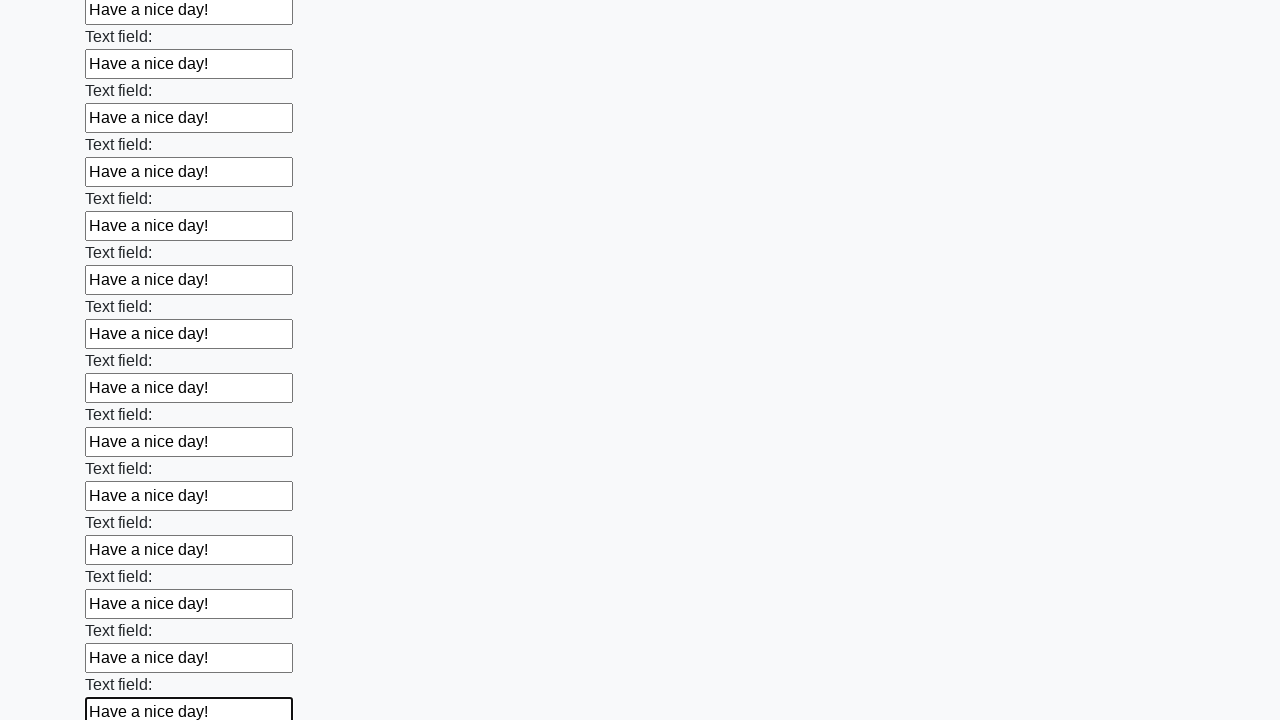

Filled input field with 'Have a nice day!' on input >> nth=65
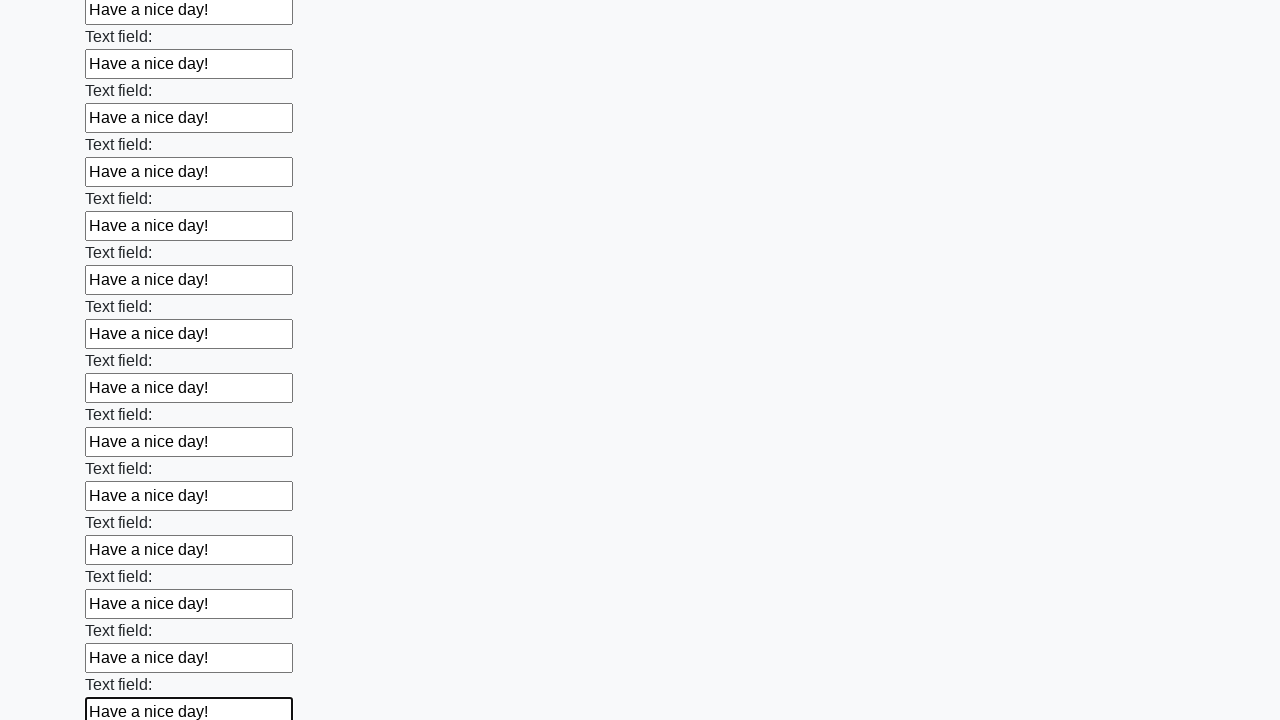

Filled input field with 'Have a nice day!' on input >> nth=66
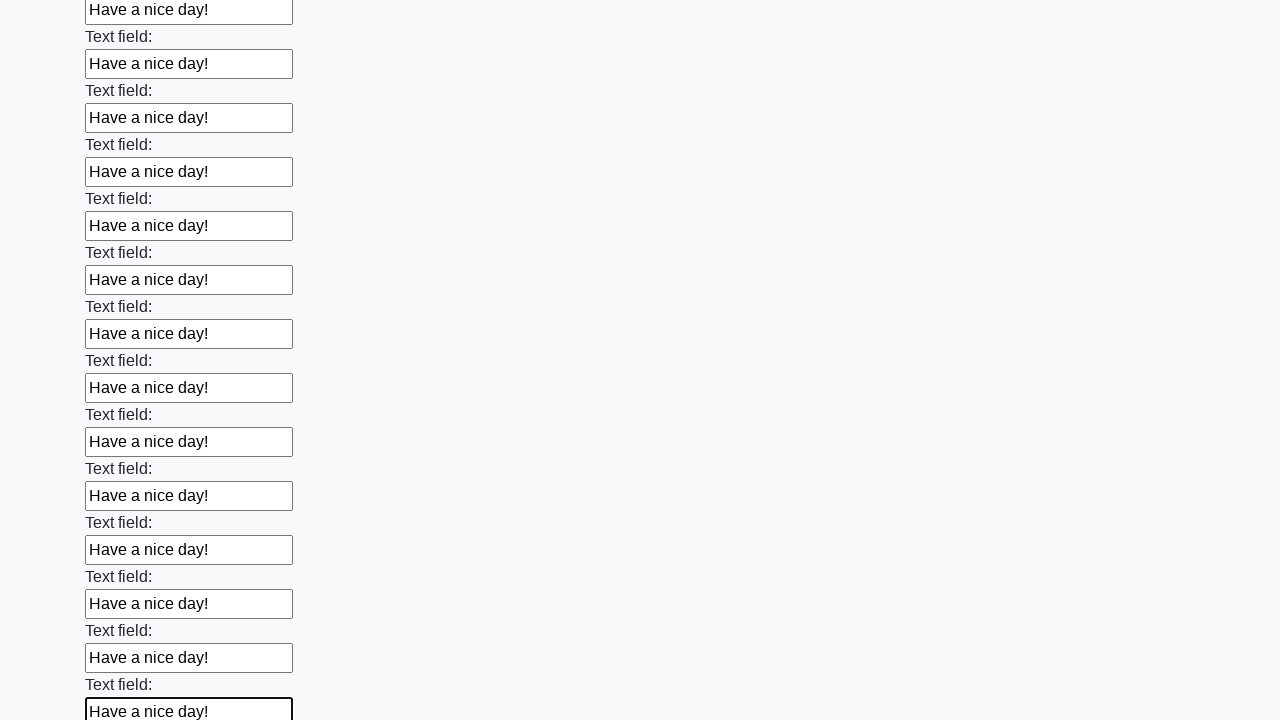

Filled input field with 'Have a nice day!' on input >> nth=67
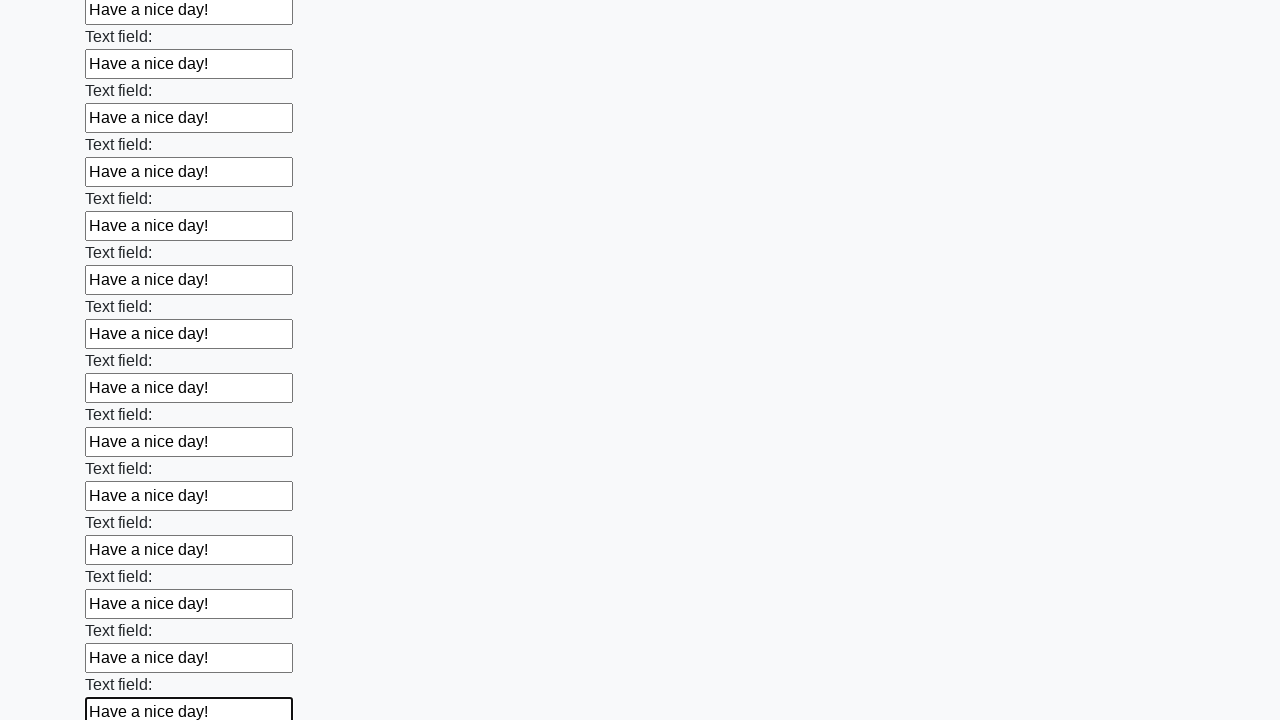

Filled input field with 'Have a nice day!' on input >> nth=68
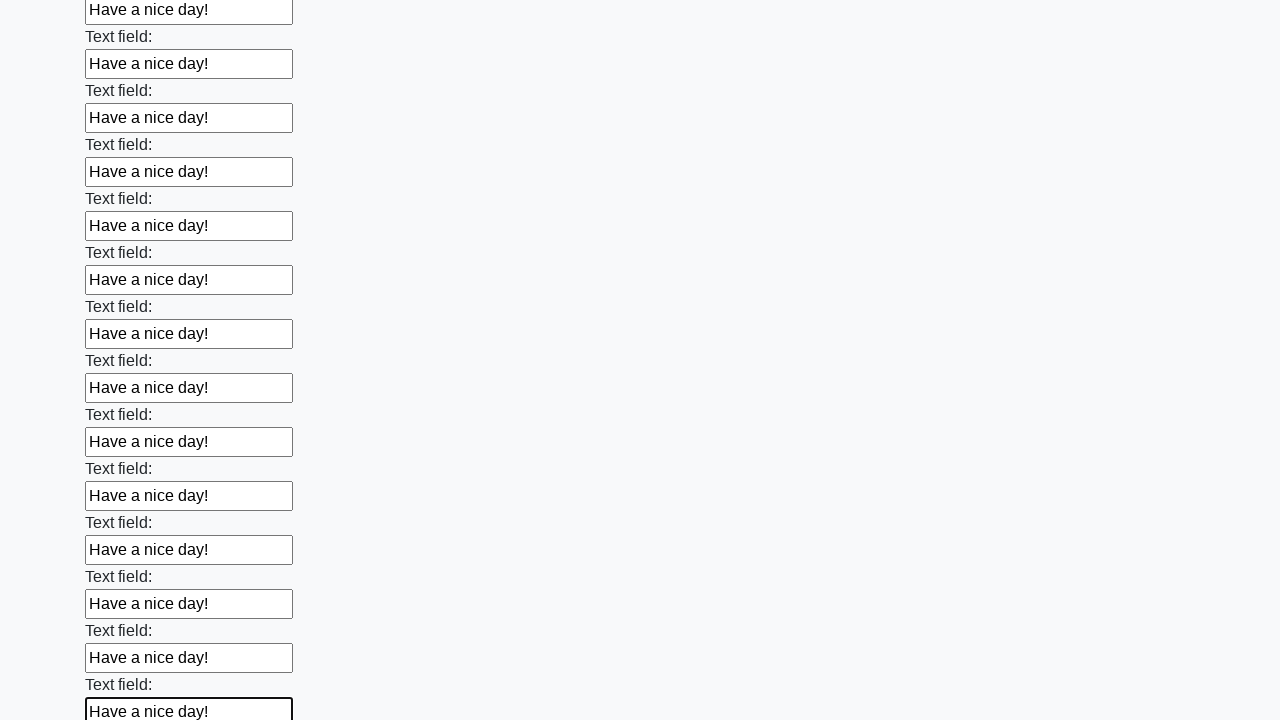

Filled input field with 'Have a nice day!' on input >> nth=69
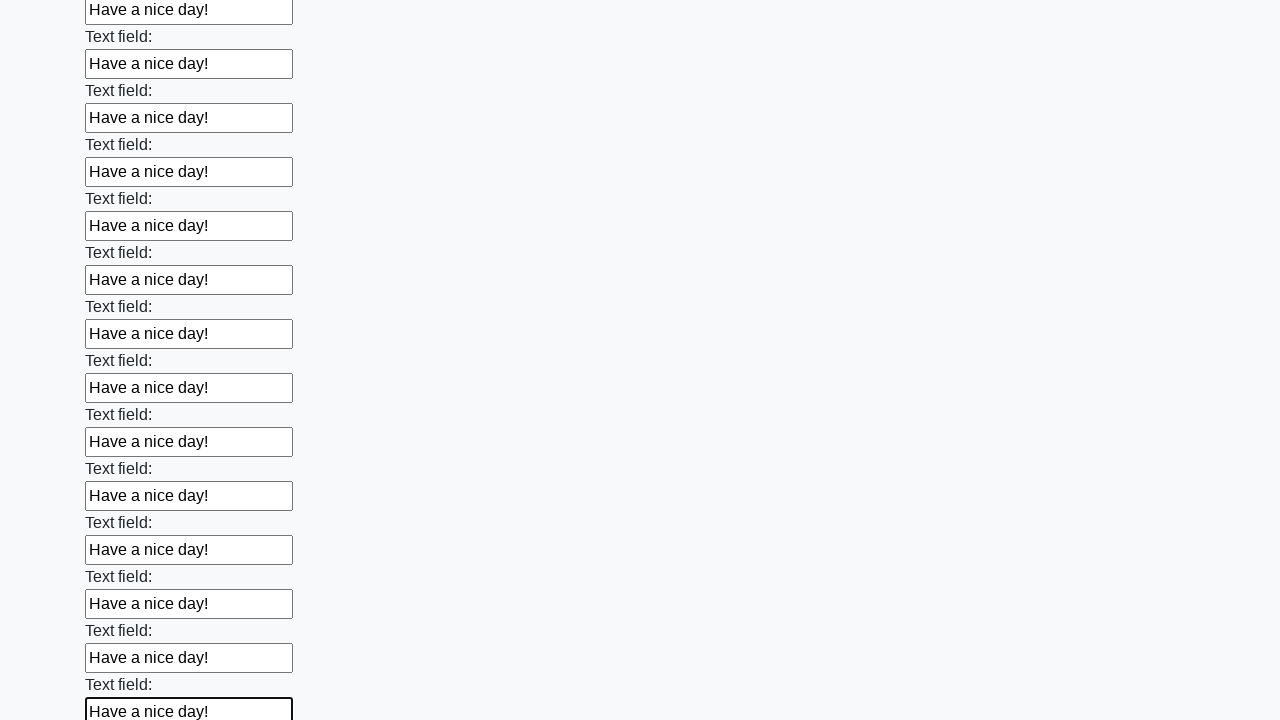

Filled input field with 'Have a nice day!' on input >> nth=70
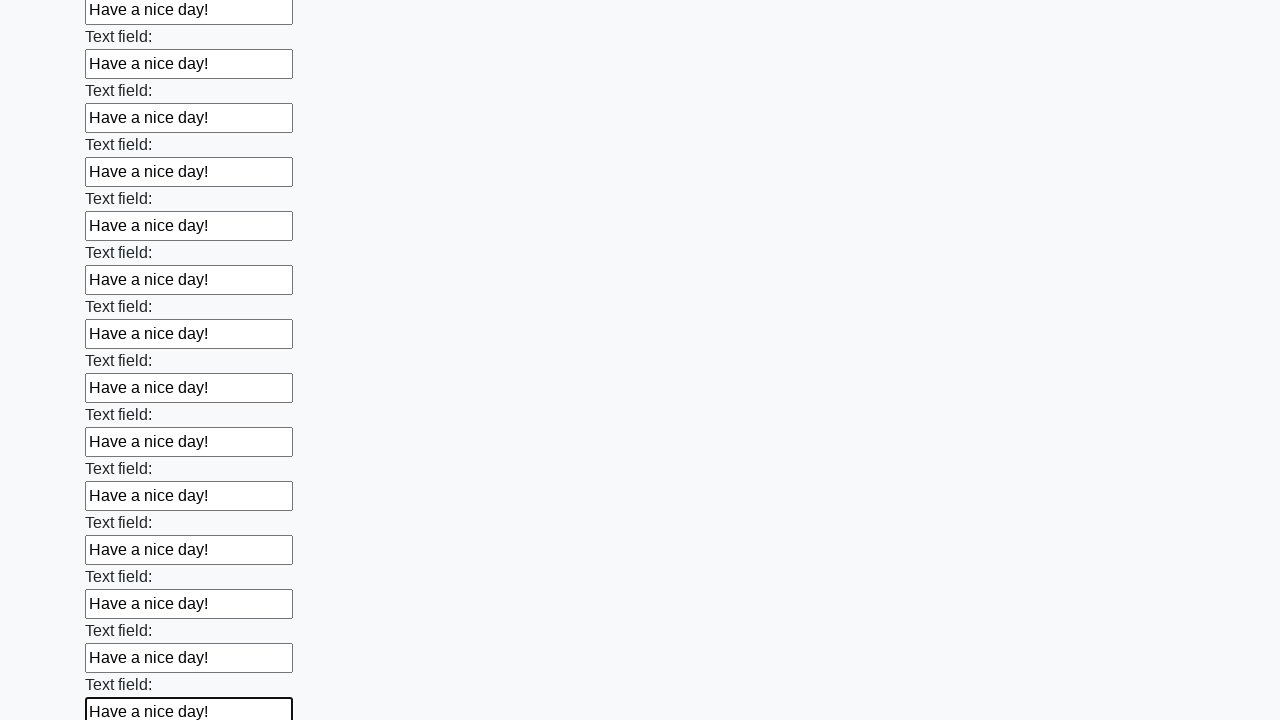

Filled input field with 'Have a nice day!' on input >> nth=71
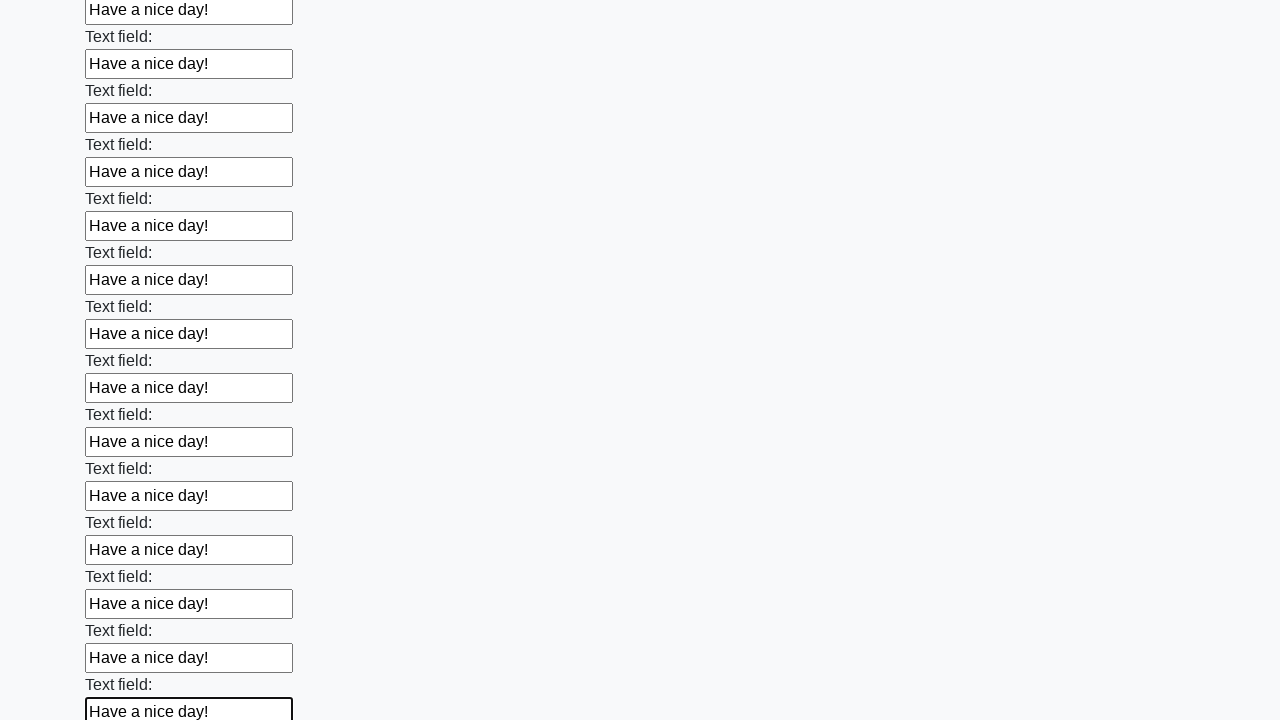

Filled input field with 'Have a nice day!' on input >> nth=72
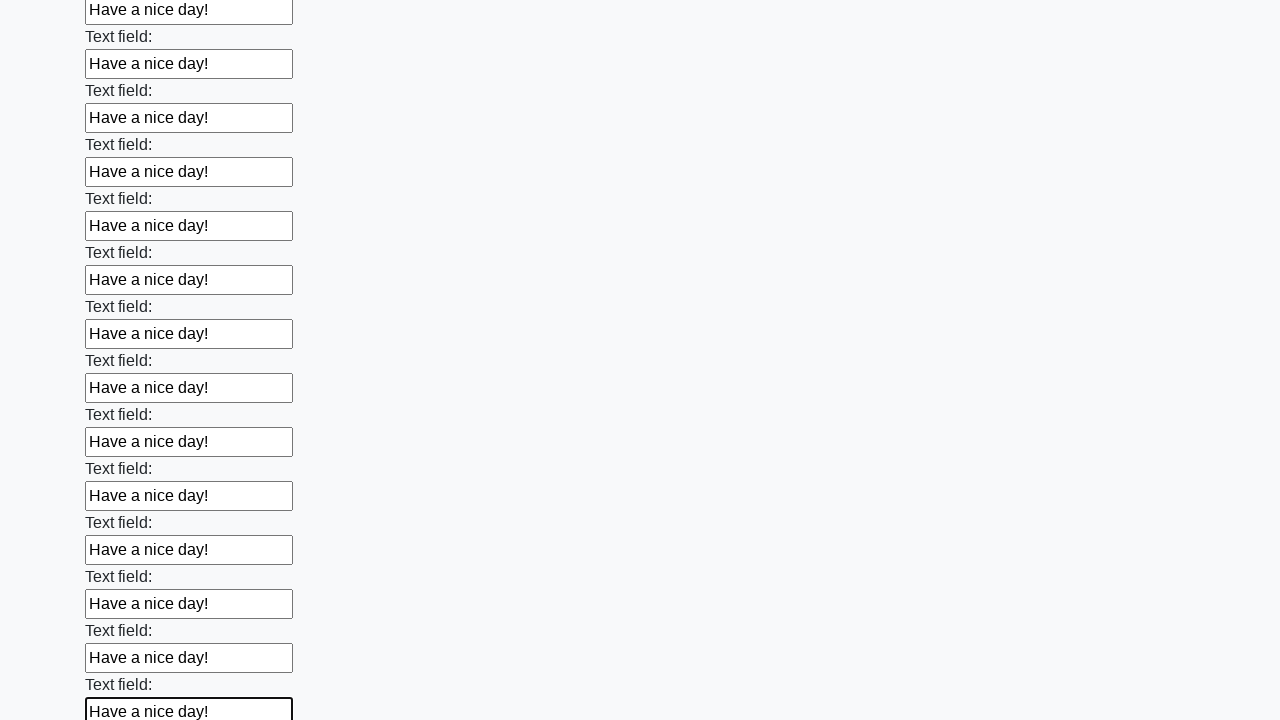

Filled input field with 'Have a nice day!' on input >> nth=73
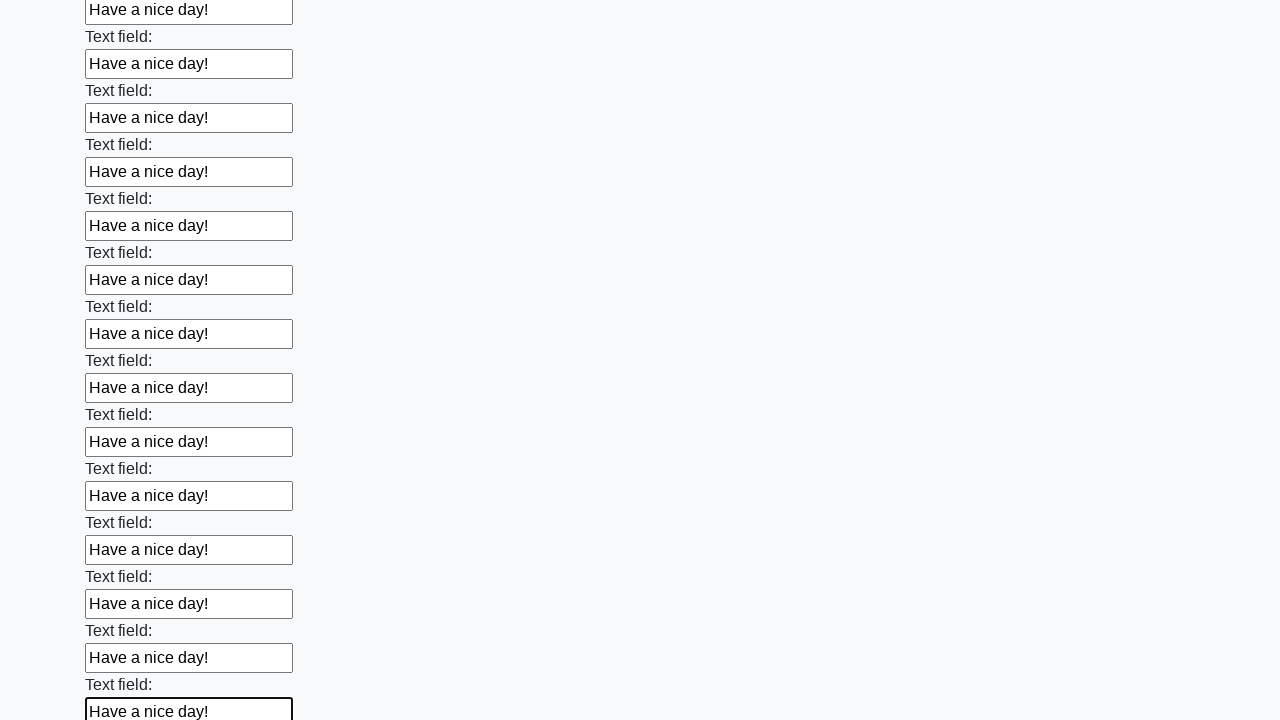

Filled input field with 'Have a nice day!' on input >> nth=74
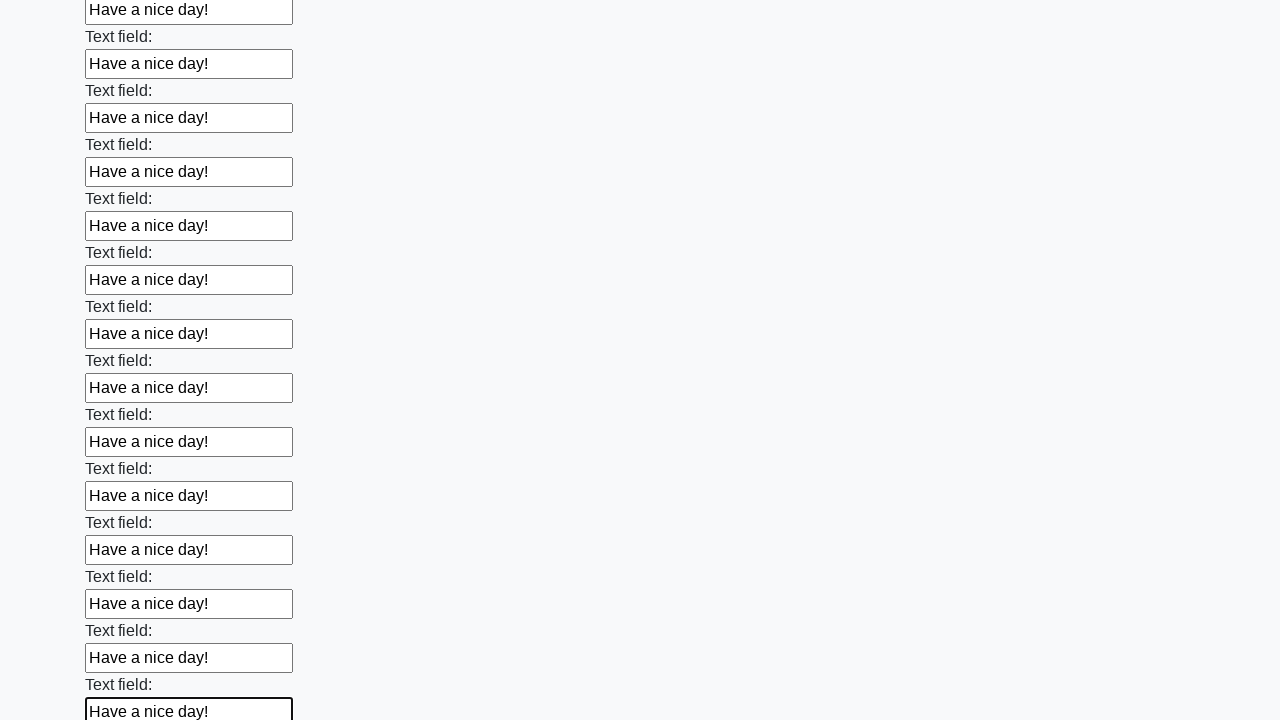

Filled input field with 'Have a nice day!' on input >> nth=75
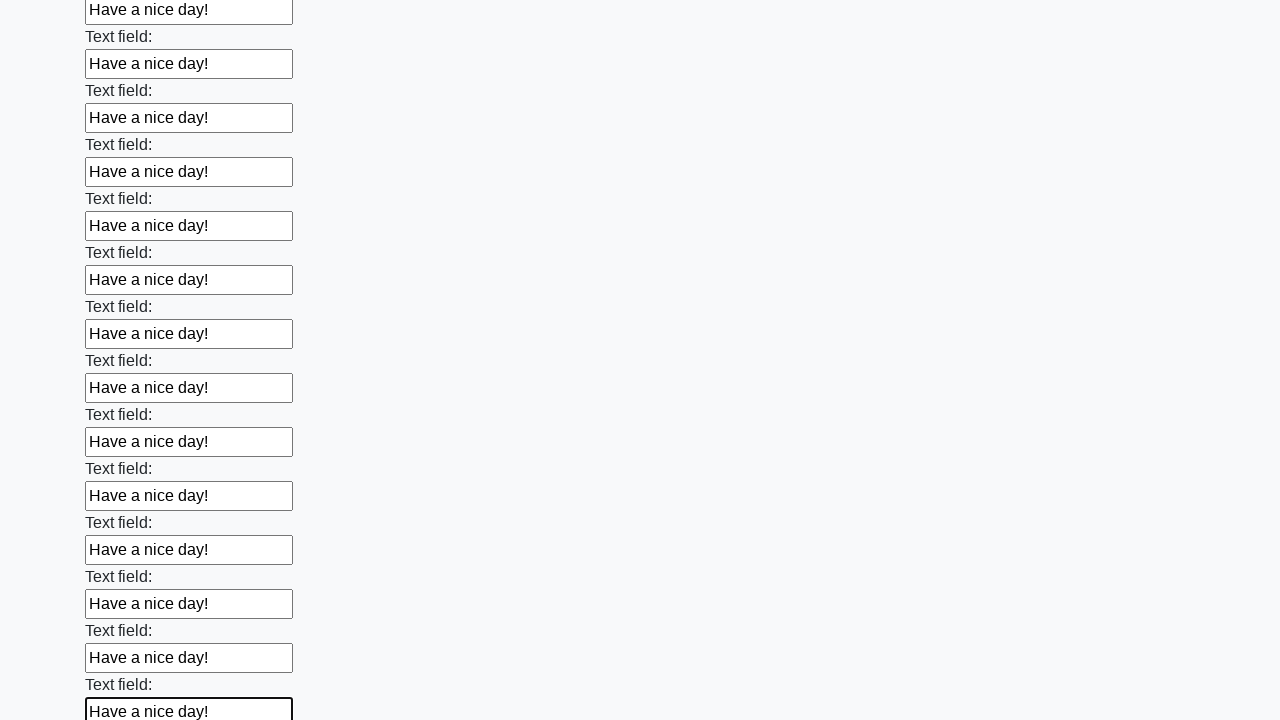

Filled input field with 'Have a nice day!' on input >> nth=76
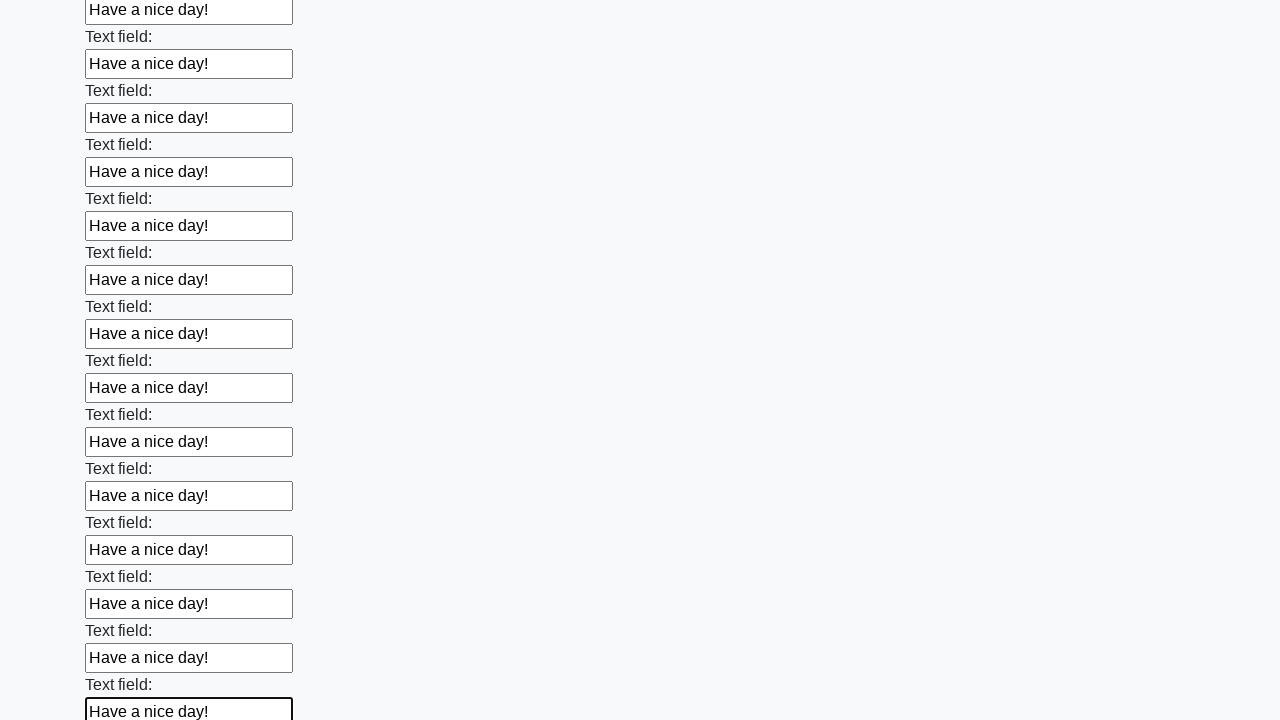

Filled input field with 'Have a nice day!' on input >> nth=77
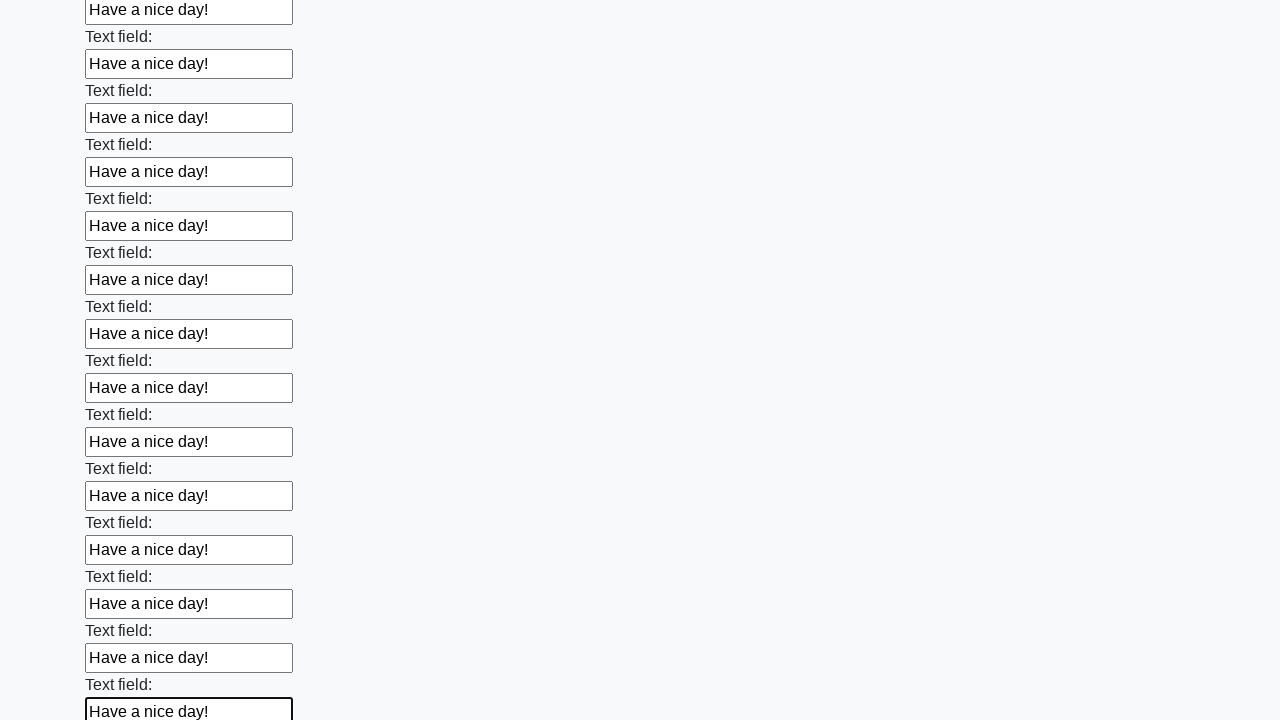

Filled input field with 'Have a nice day!' on input >> nth=78
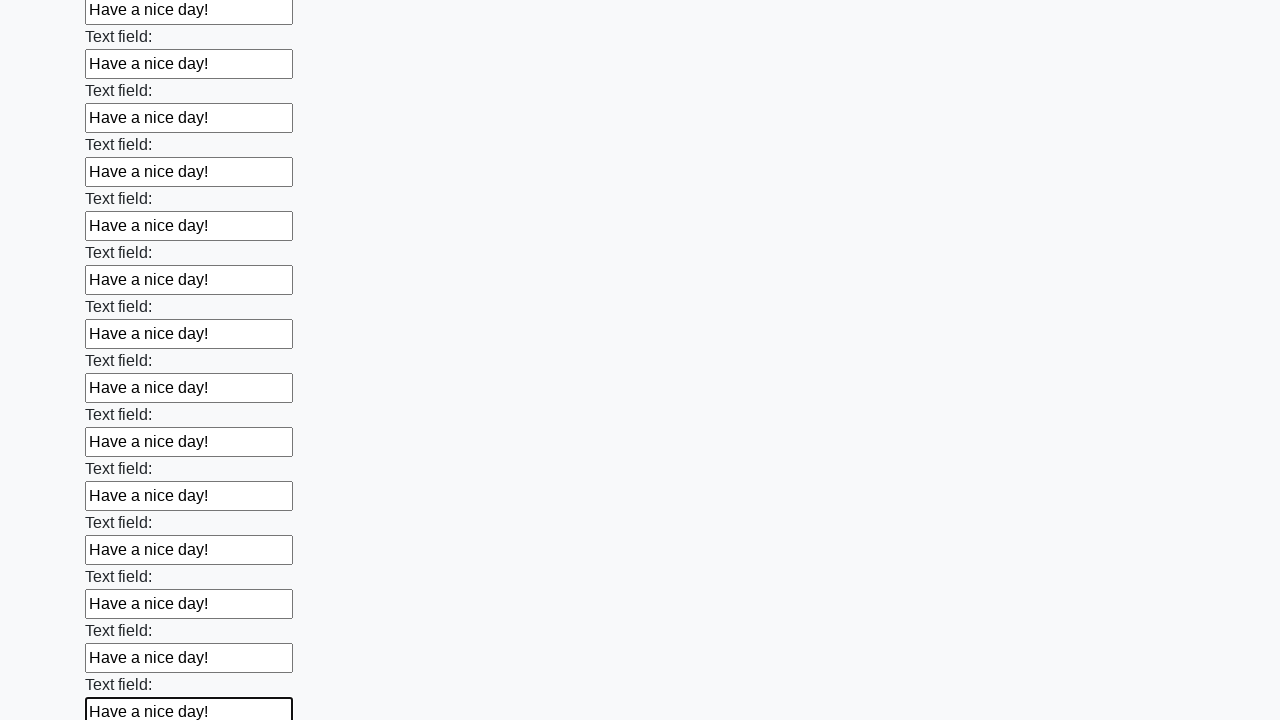

Filled input field with 'Have a nice day!' on input >> nth=79
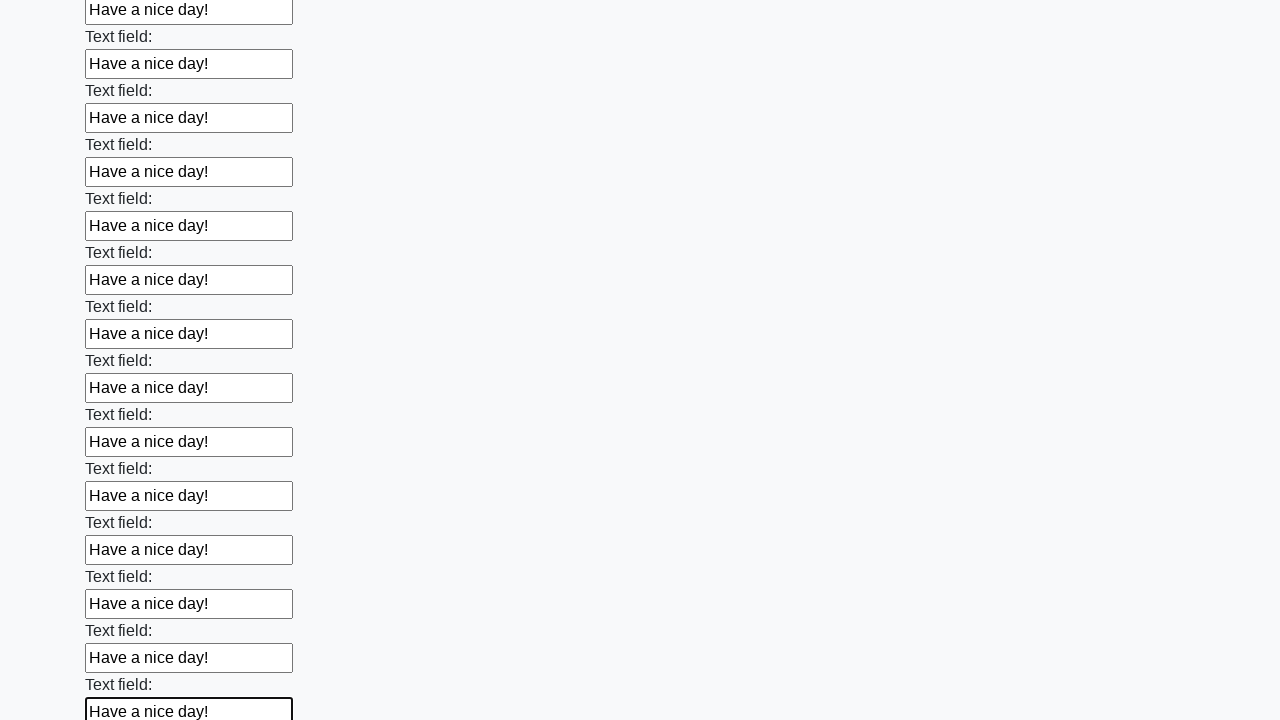

Filled input field with 'Have a nice day!' on input >> nth=80
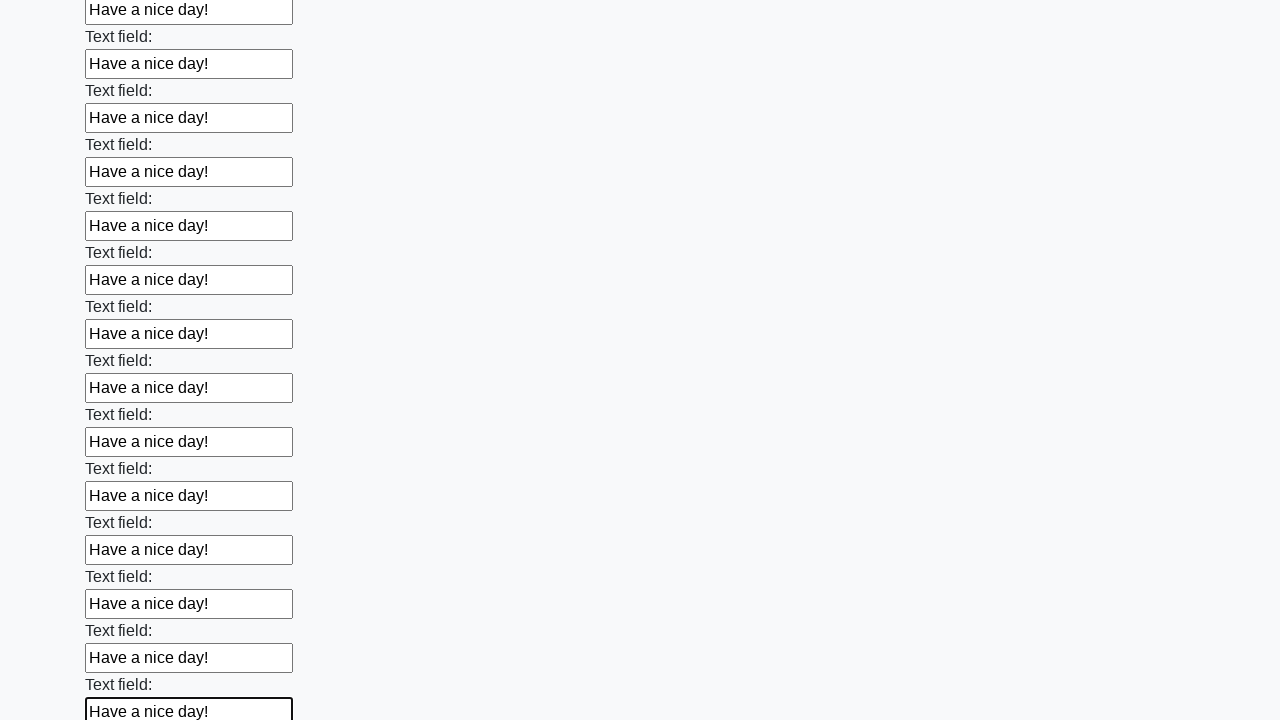

Filled input field with 'Have a nice day!' on input >> nth=81
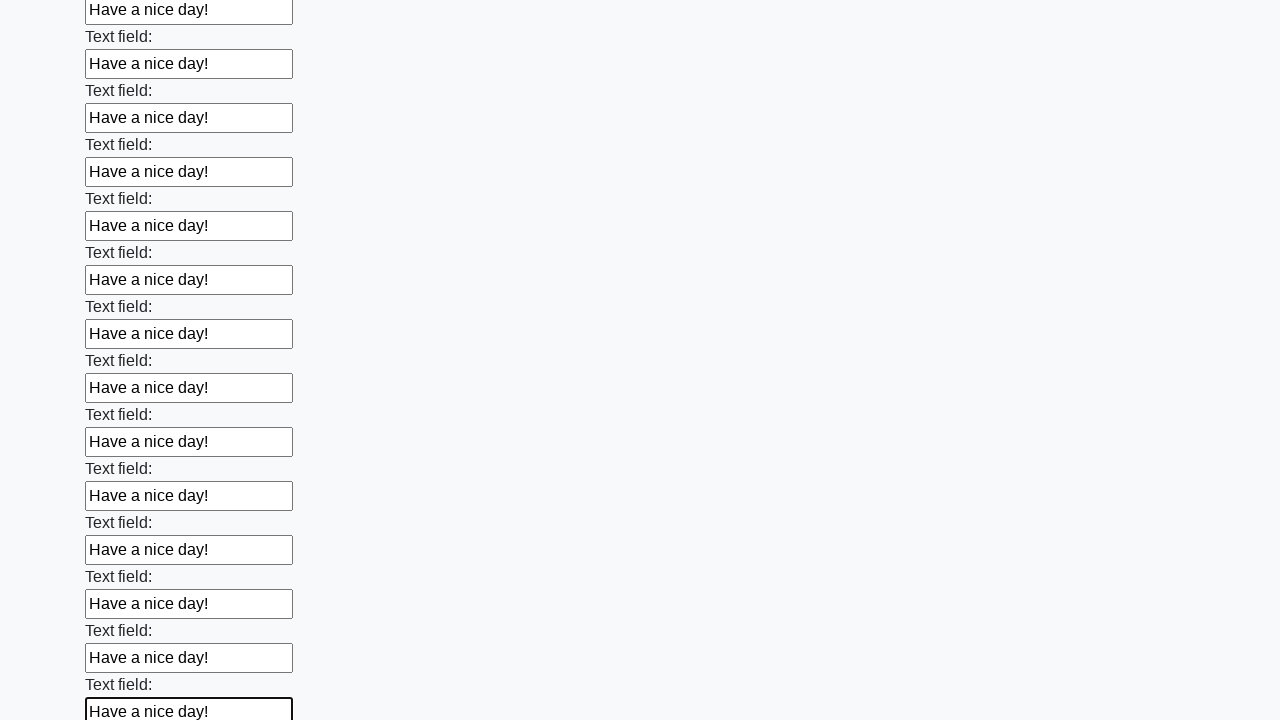

Filled input field with 'Have a nice day!' on input >> nth=82
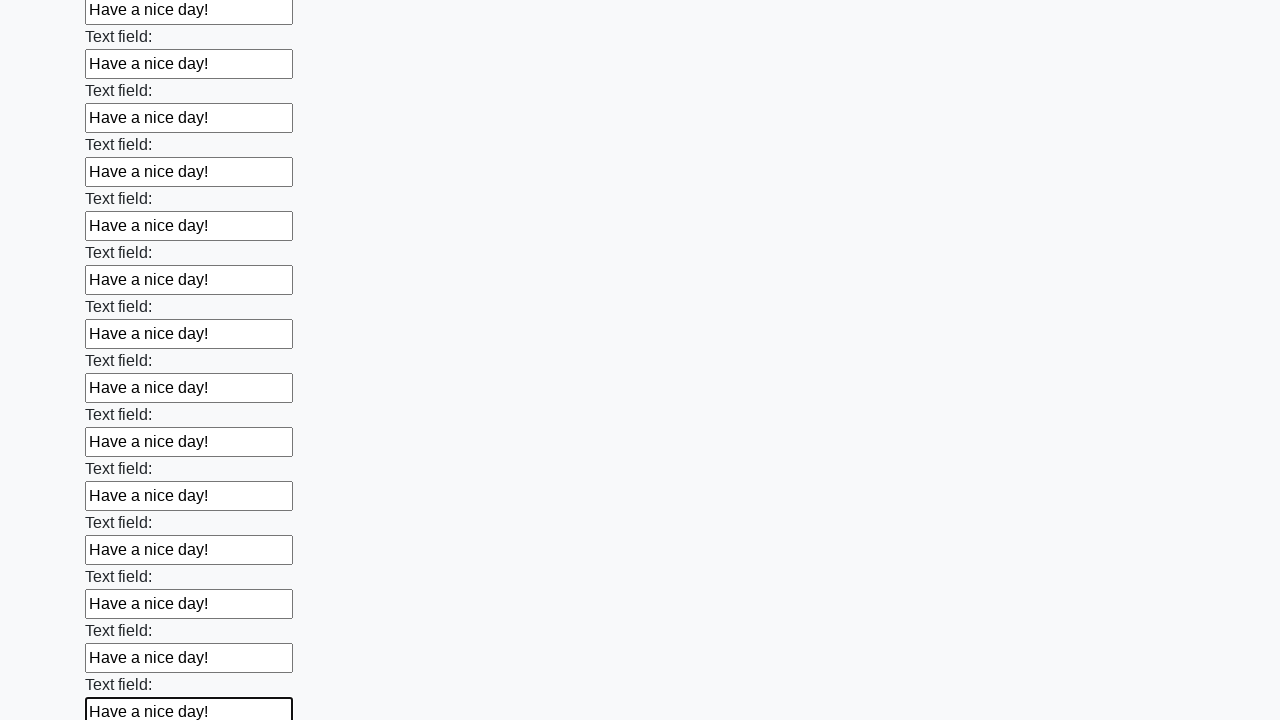

Filled input field with 'Have a nice day!' on input >> nth=83
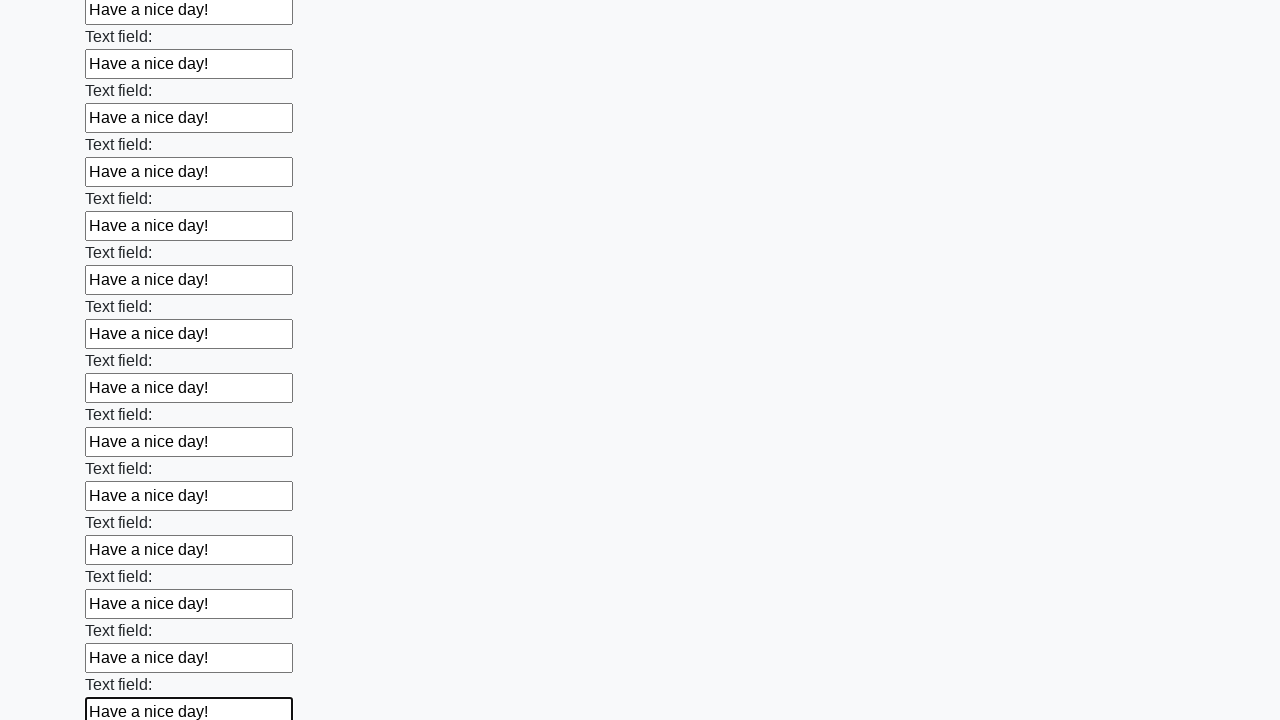

Filled input field with 'Have a nice day!' on input >> nth=84
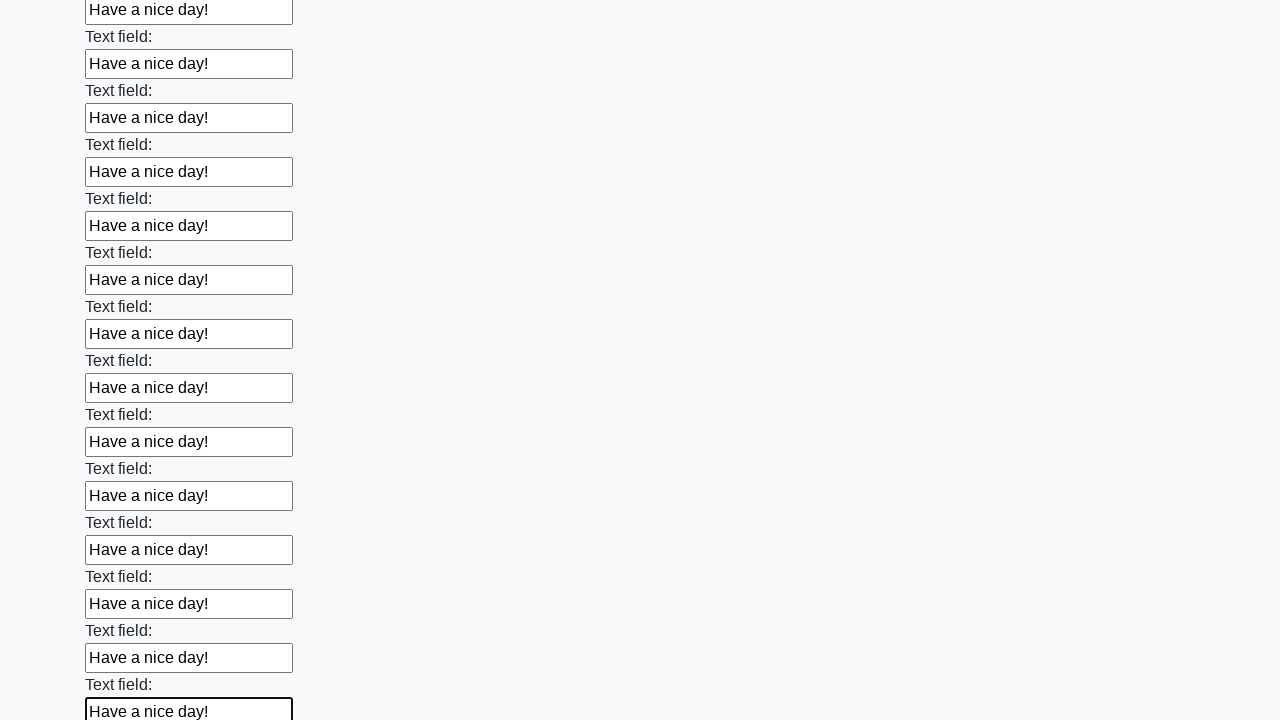

Filled input field with 'Have a nice day!' on input >> nth=85
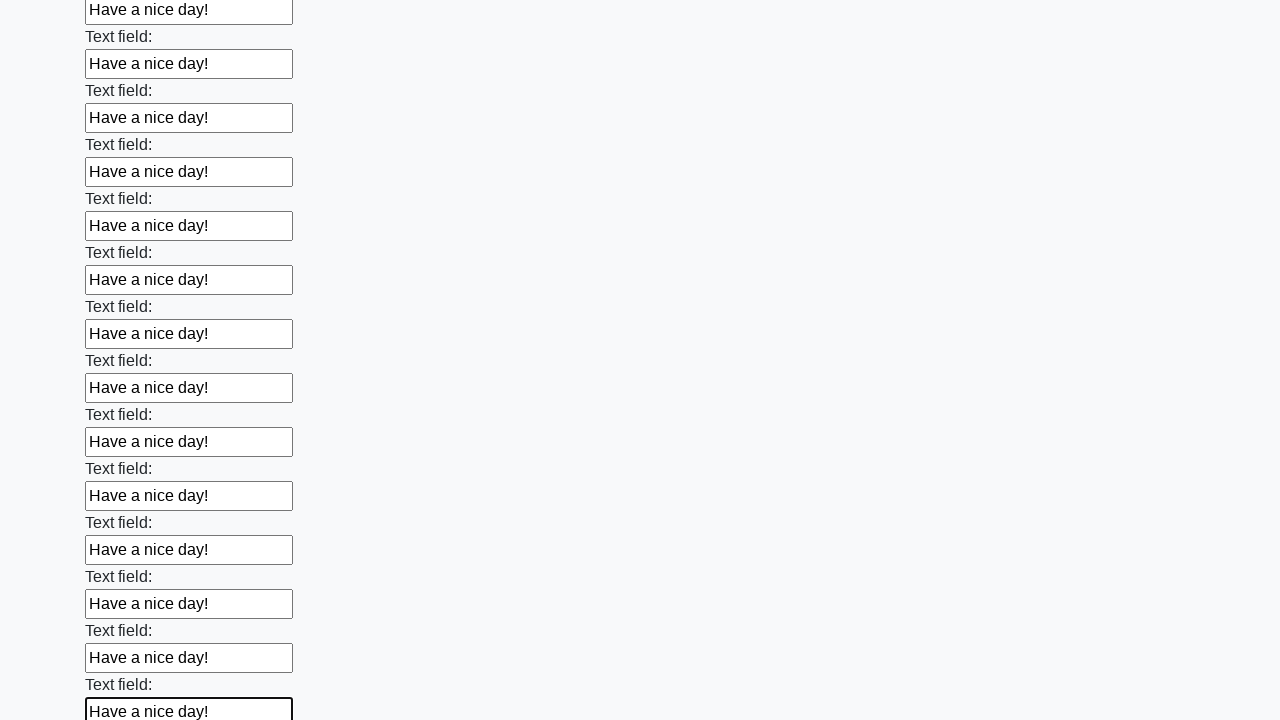

Filled input field with 'Have a nice day!' on input >> nth=86
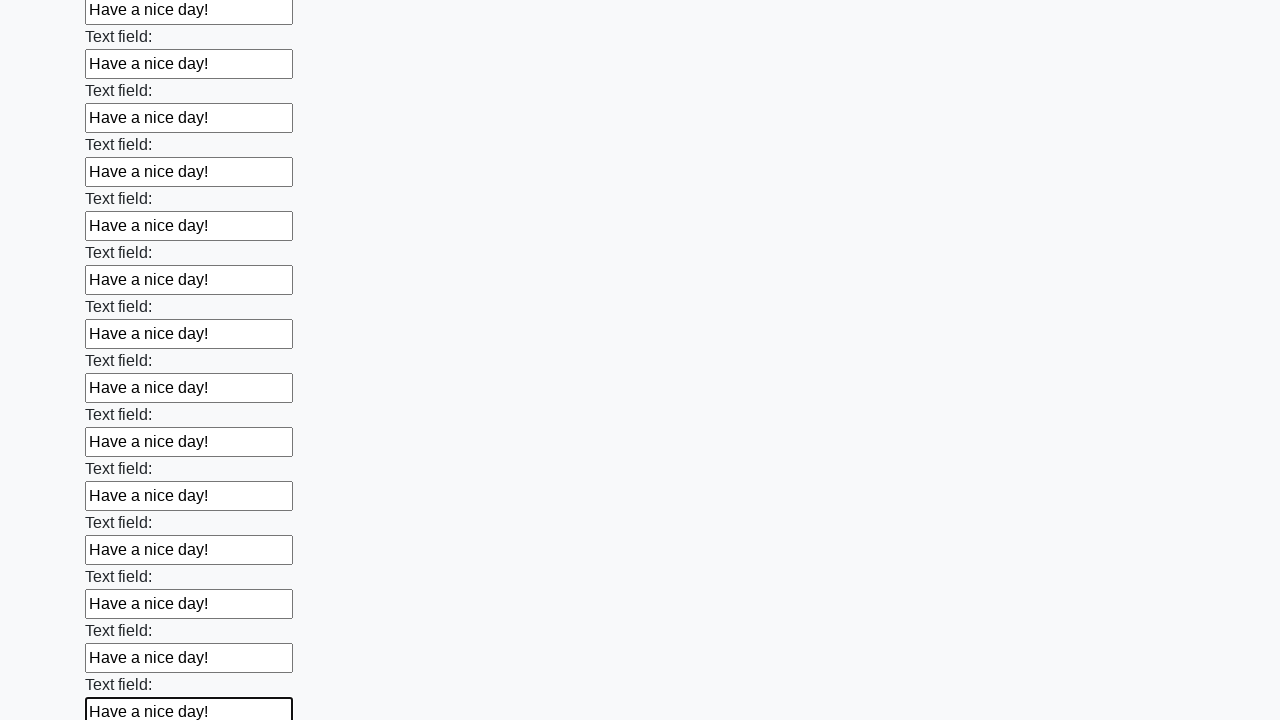

Filled input field with 'Have a nice day!' on input >> nth=87
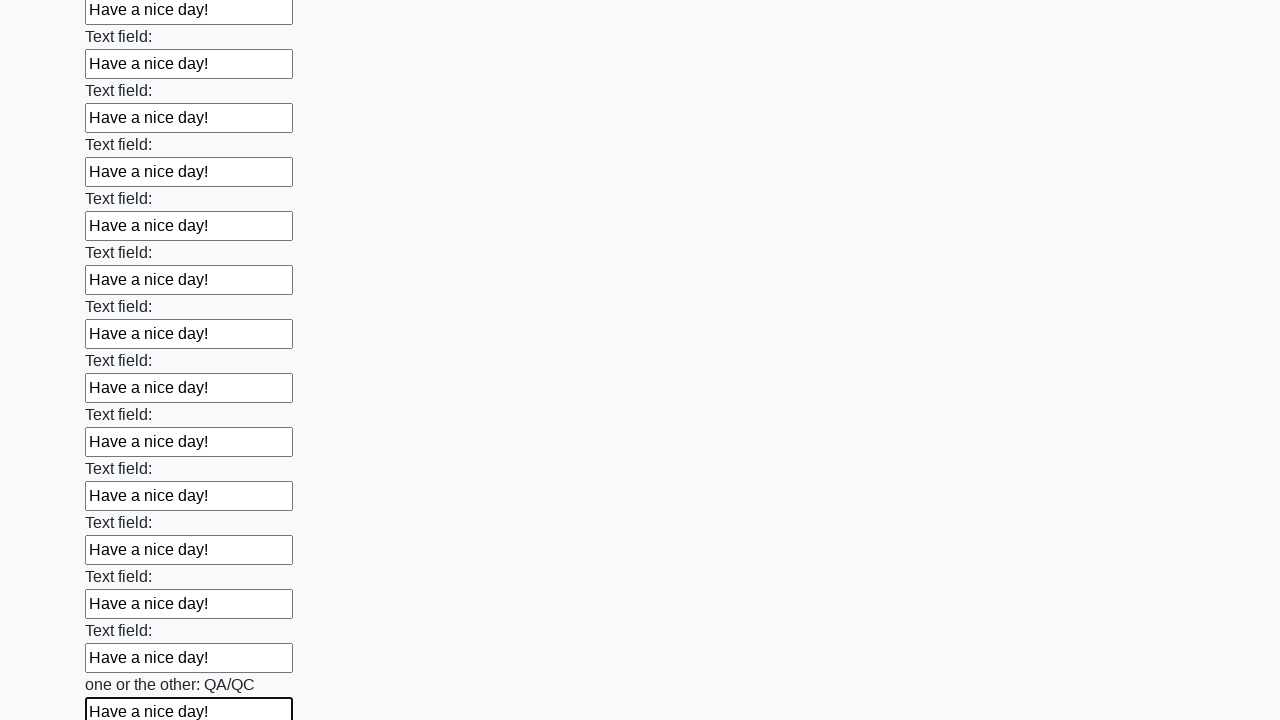

Filled input field with 'Have a nice day!' on input >> nth=88
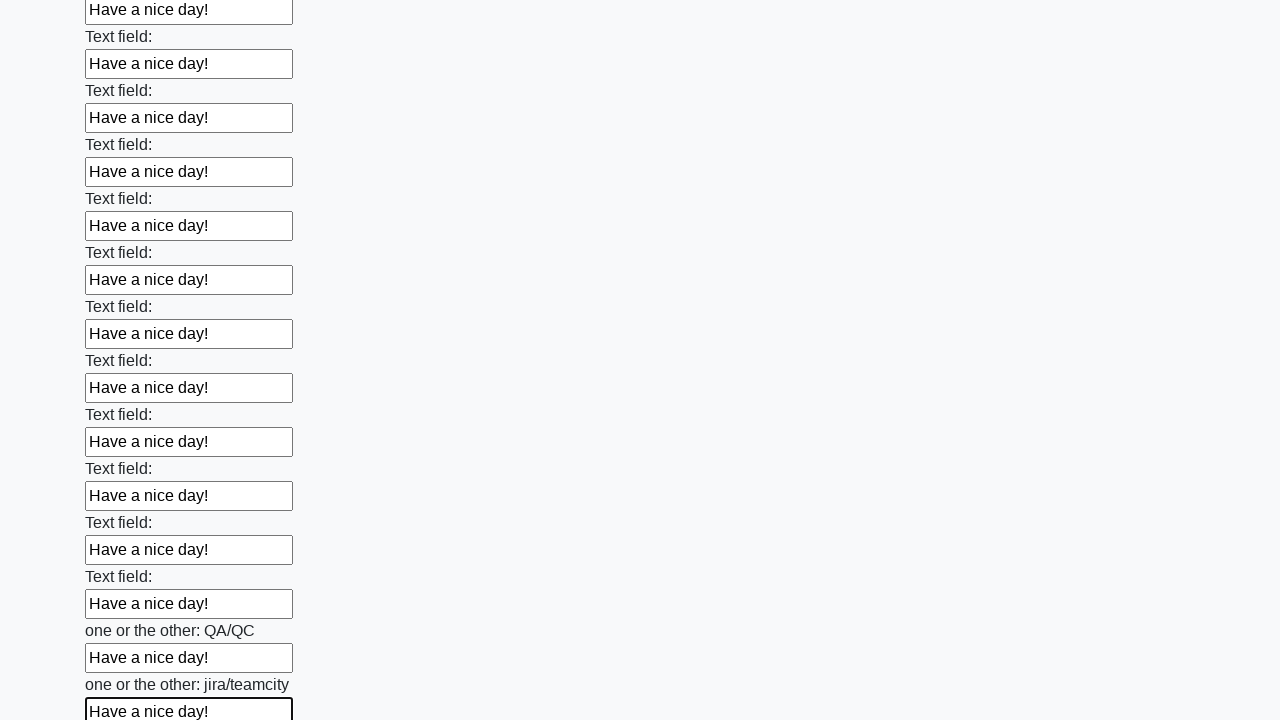

Filled input field with 'Have a nice day!' on input >> nth=89
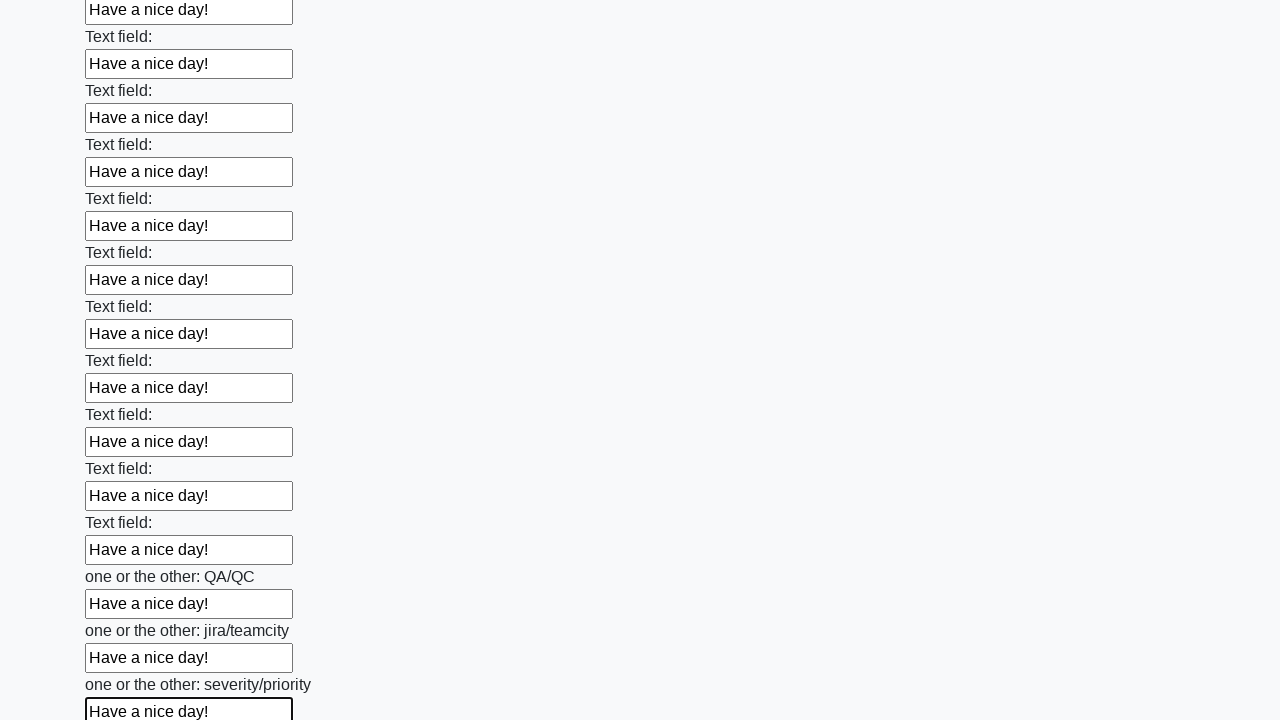

Filled input field with 'Have a nice day!' on input >> nth=90
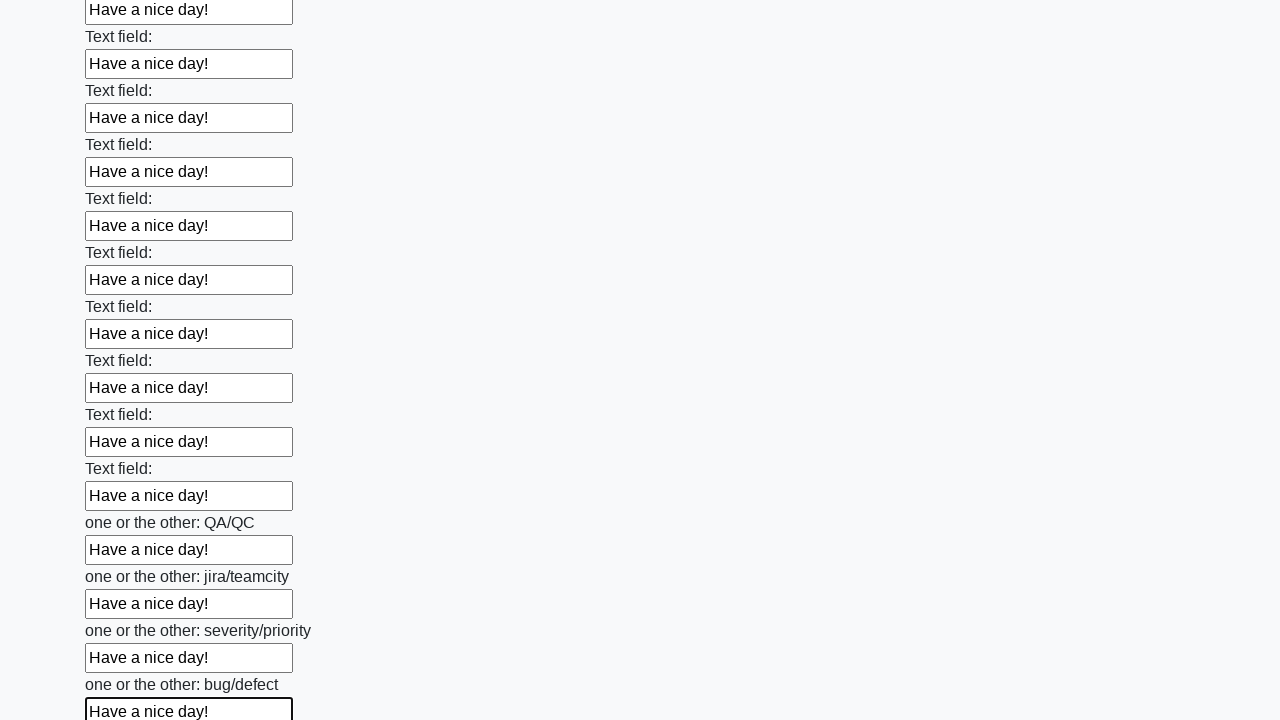

Filled input field with 'Have a nice day!' on input >> nth=91
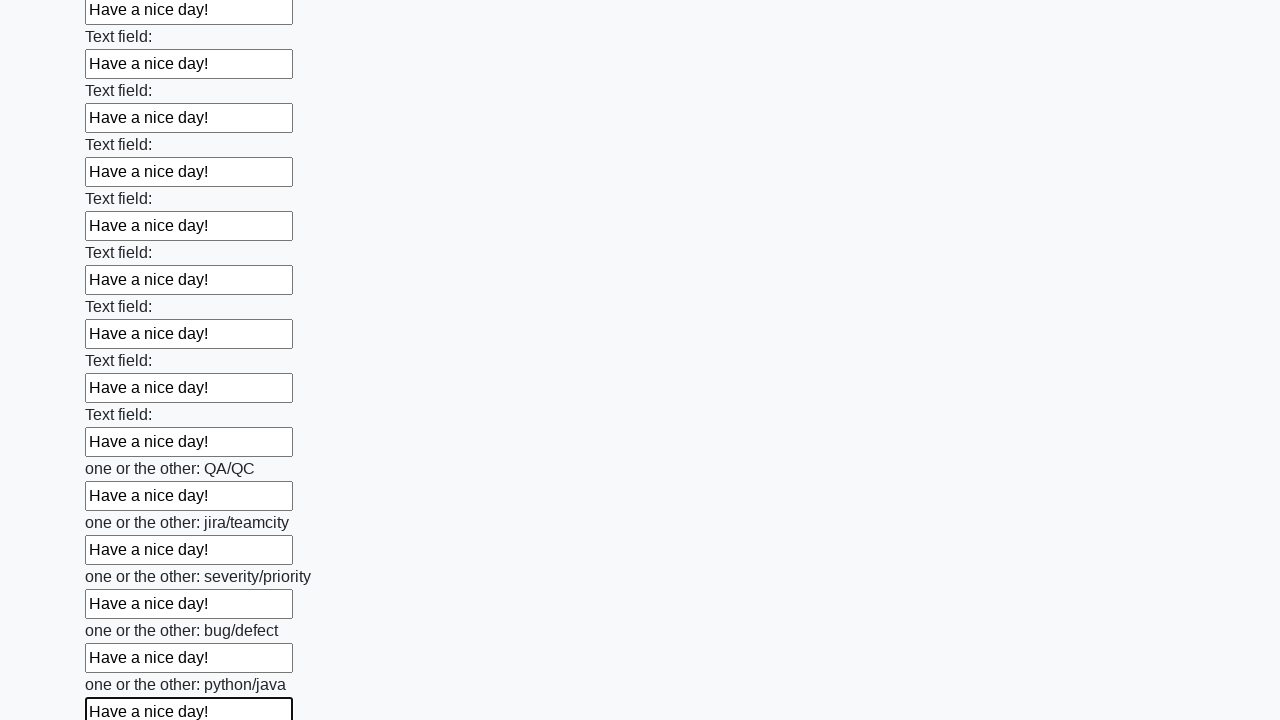

Filled input field with 'Have a nice day!' on input >> nth=92
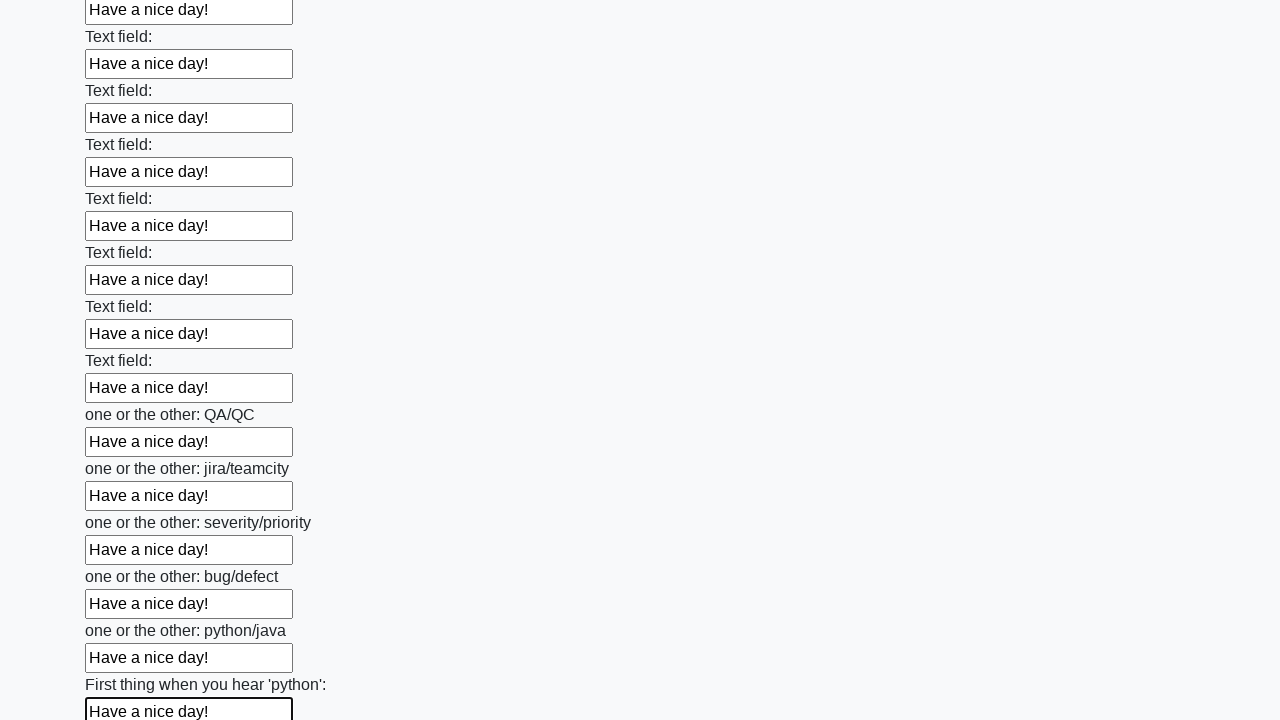

Filled input field with 'Have a nice day!' on input >> nth=93
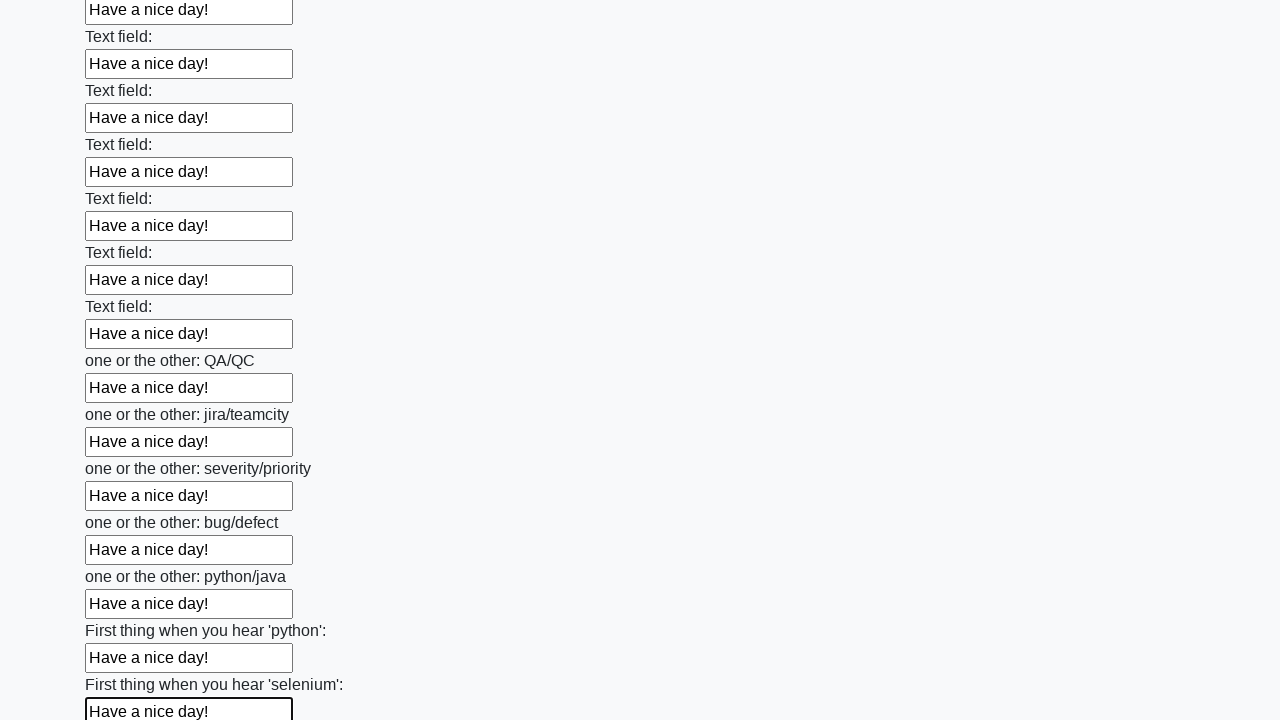

Filled input field with 'Have a nice day!' on input >> nth=94
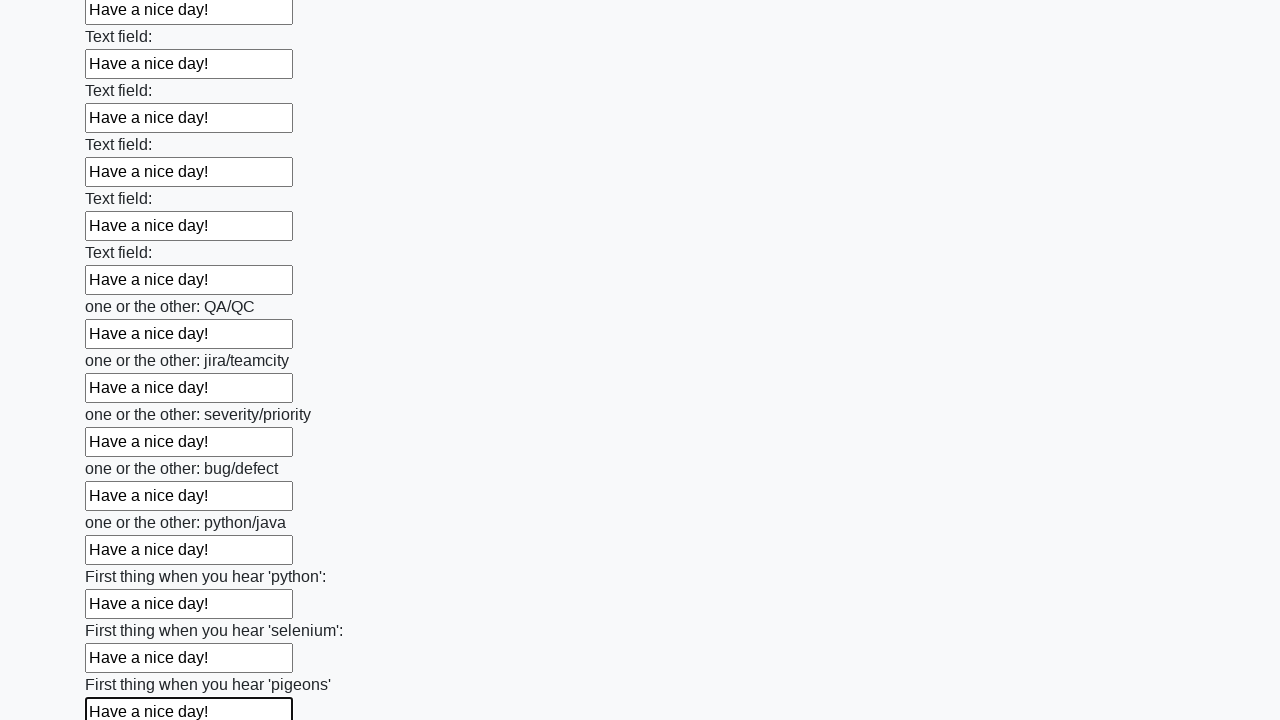

Filled input field with 'Have a nice day!' on input >> nth=95
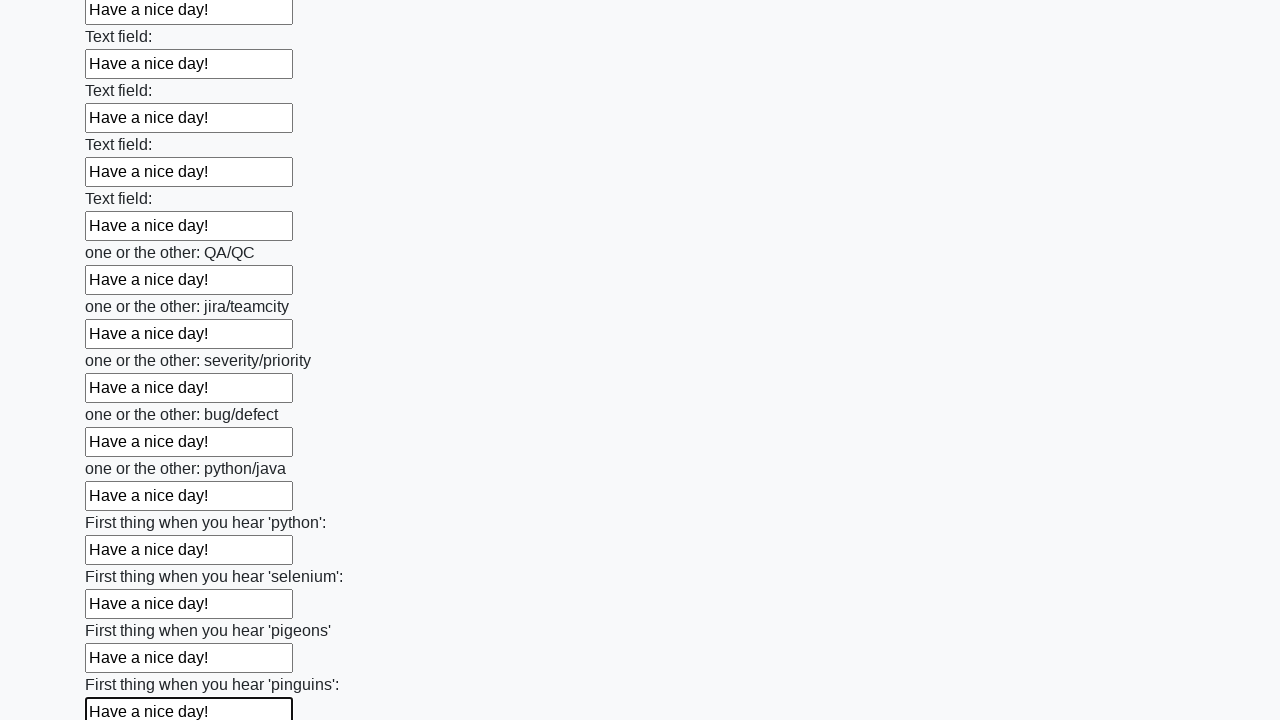

Filled input field with 'Have a nice day!' on input >> nth=96
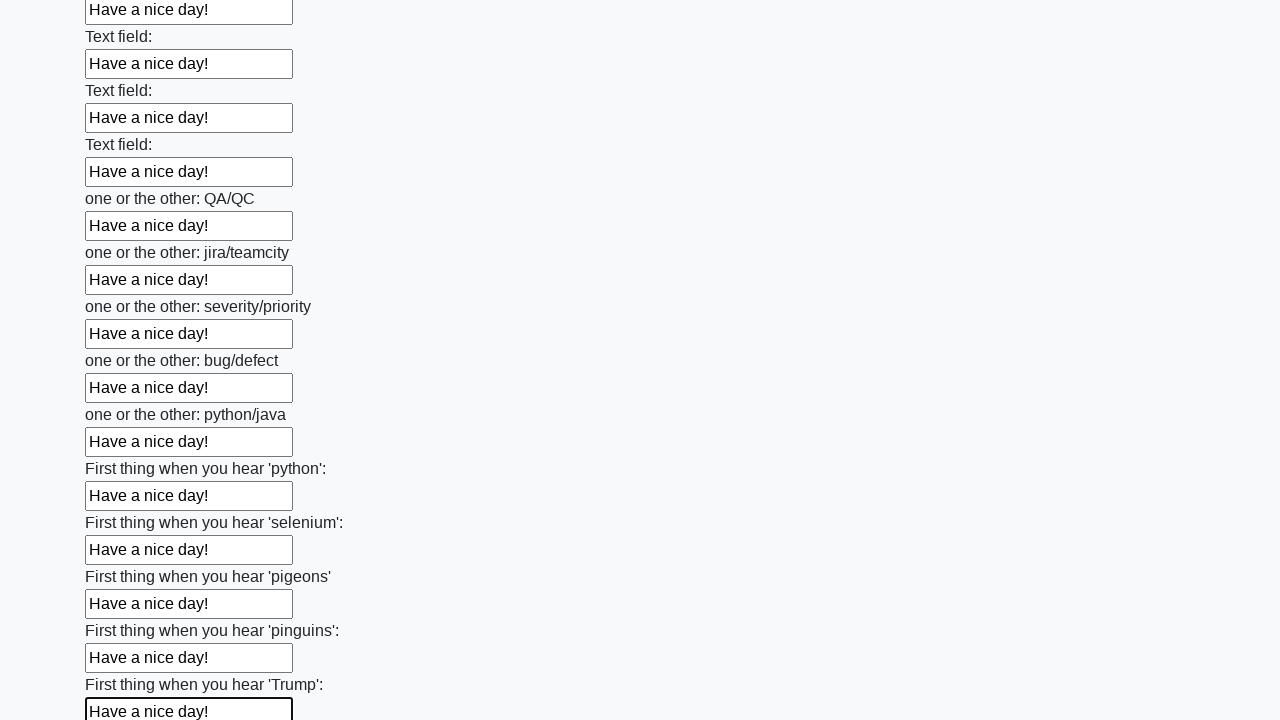

Filled input field with 'Have a nice day!' on input >> nth=97
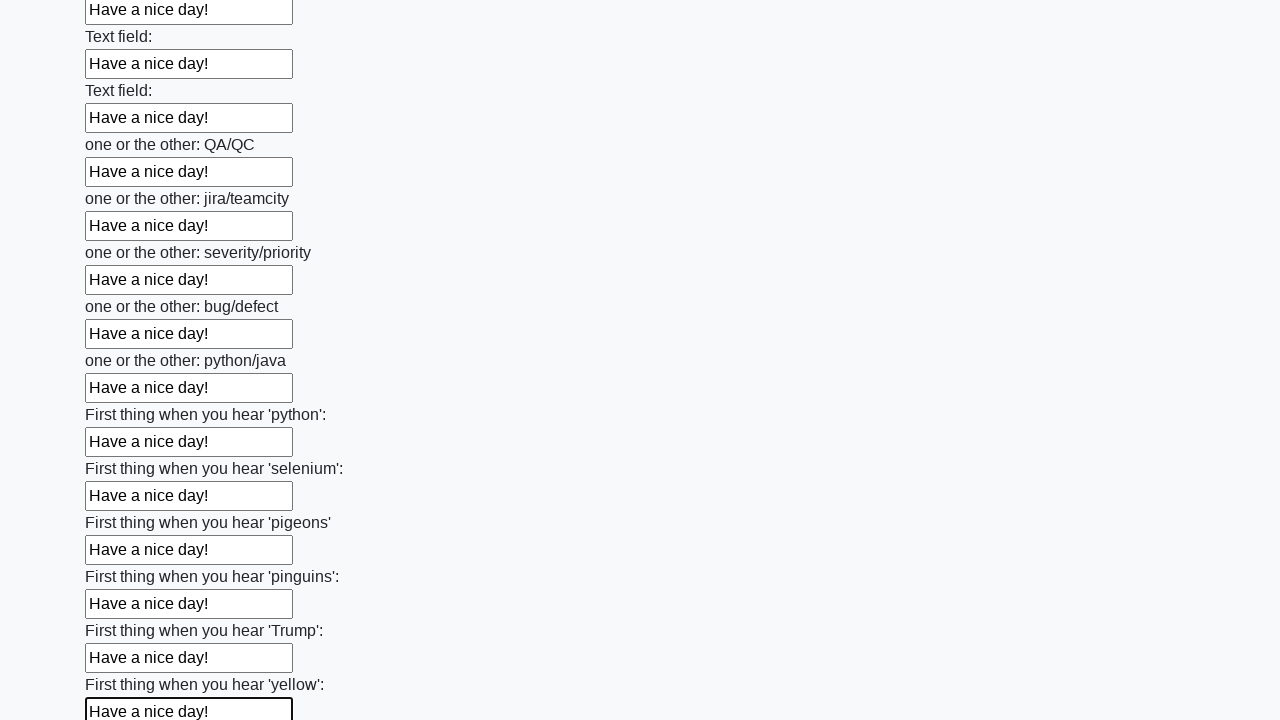

Filled input field with 'Have a nice day!' on input >> nth=98
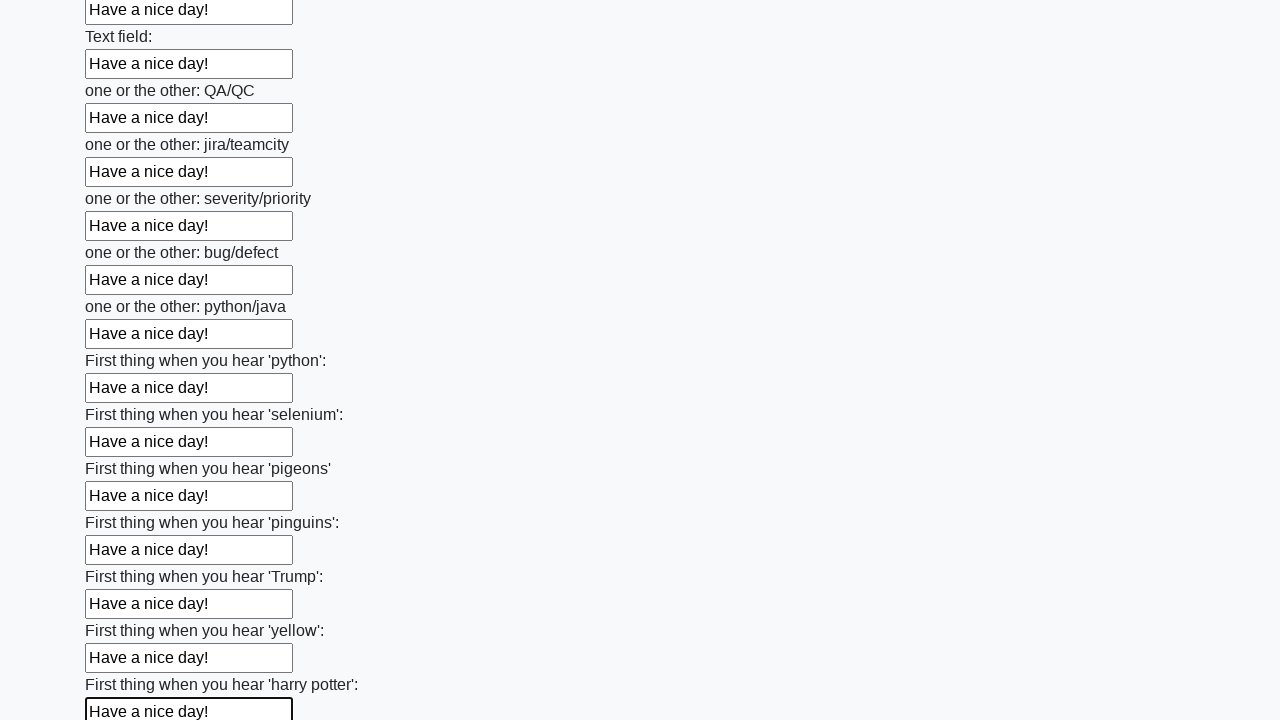

Filled input field with 'Have a nice day!' on input >> nth=99
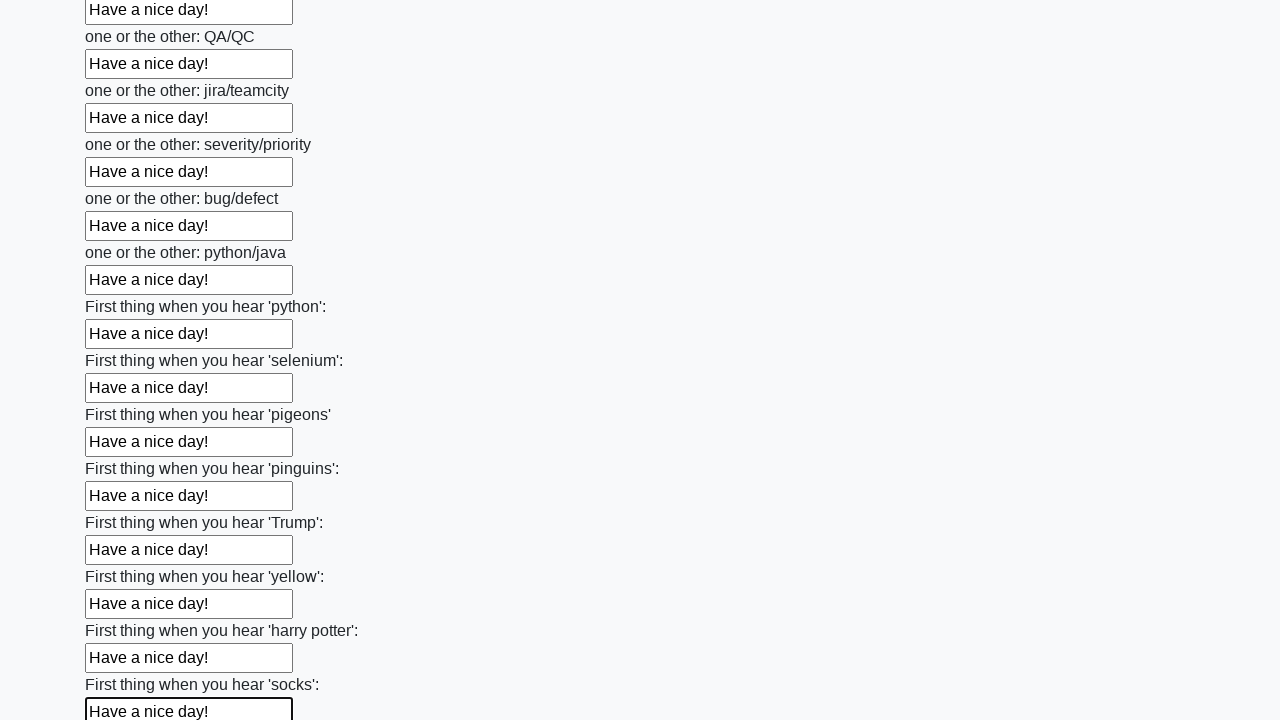

Clicked the submit button to submit the form at (123, 611) on button.btn
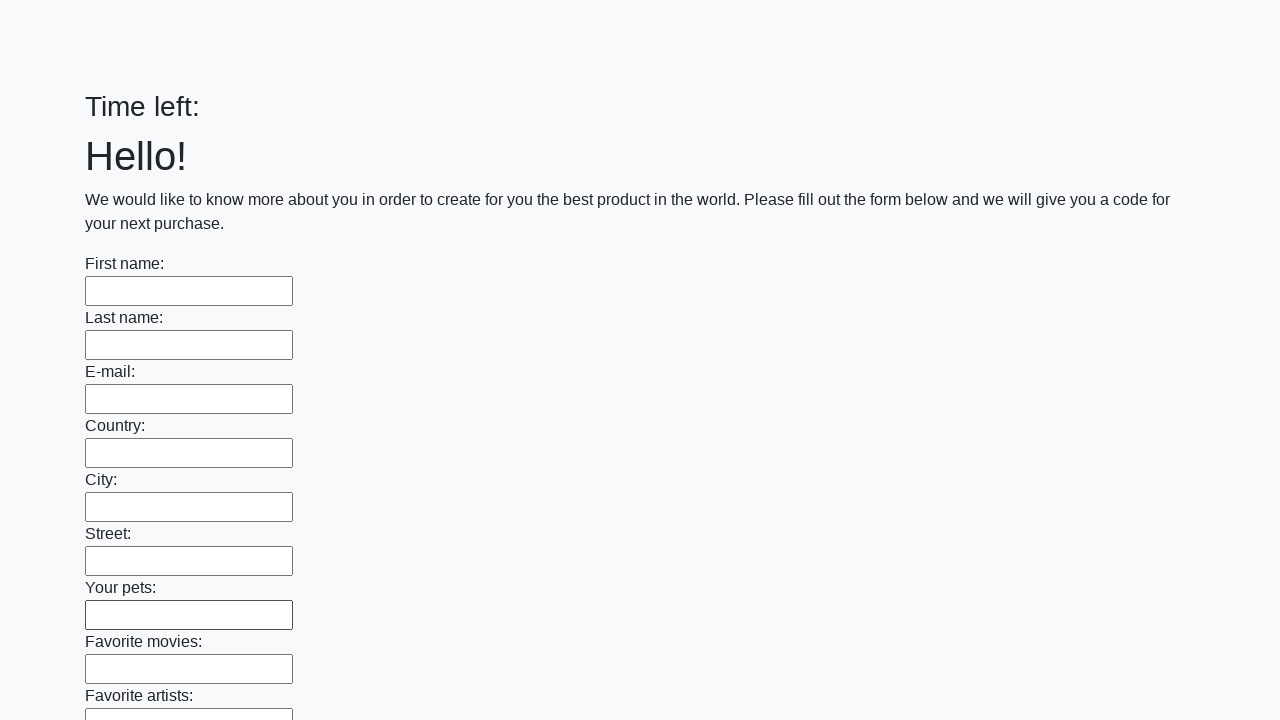

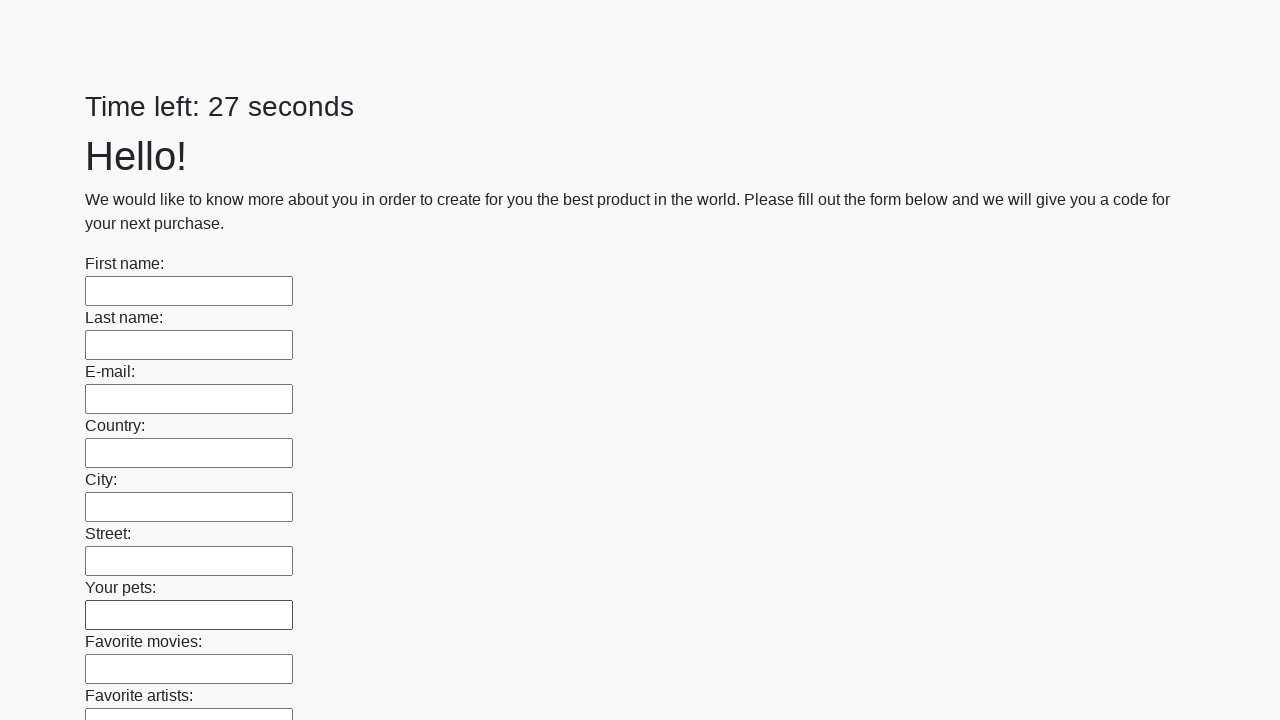